Tests selecting and deselecting all checkboxes on a form, then selects a specific checkbox by value

Starting URL: https://automationfc.github.io/multiple-fields/

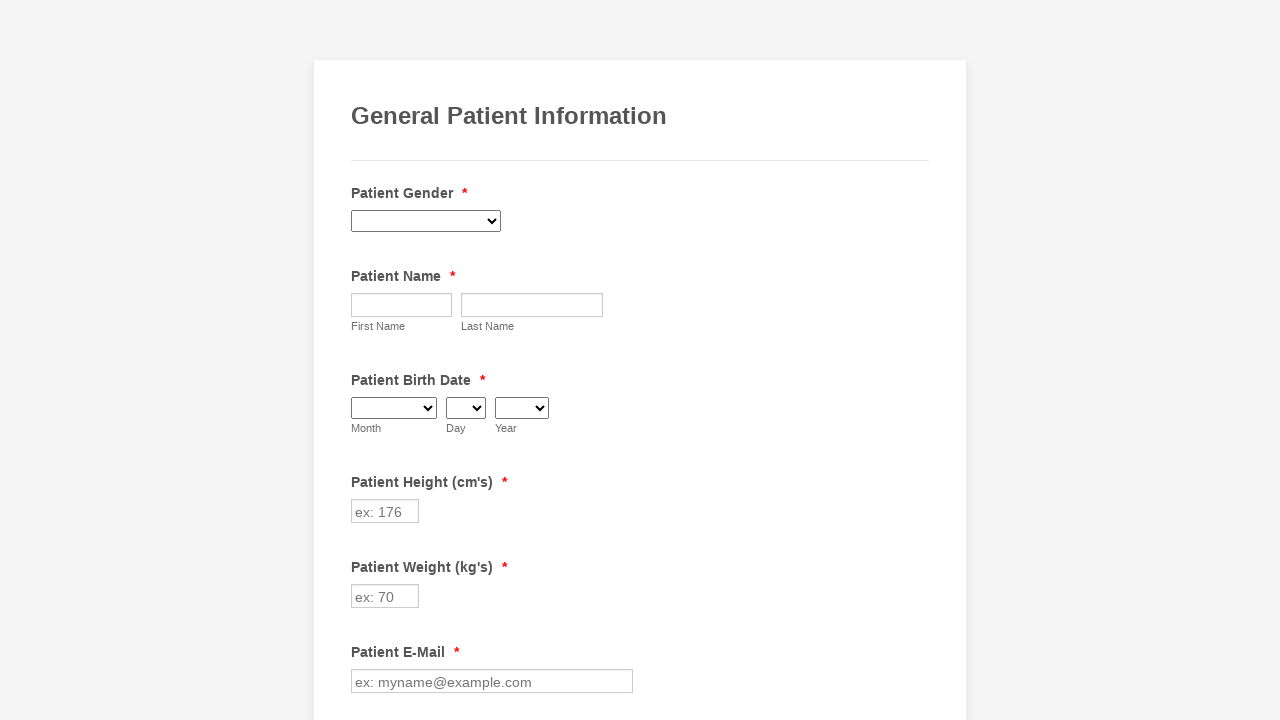

Located all checkboxes on the page
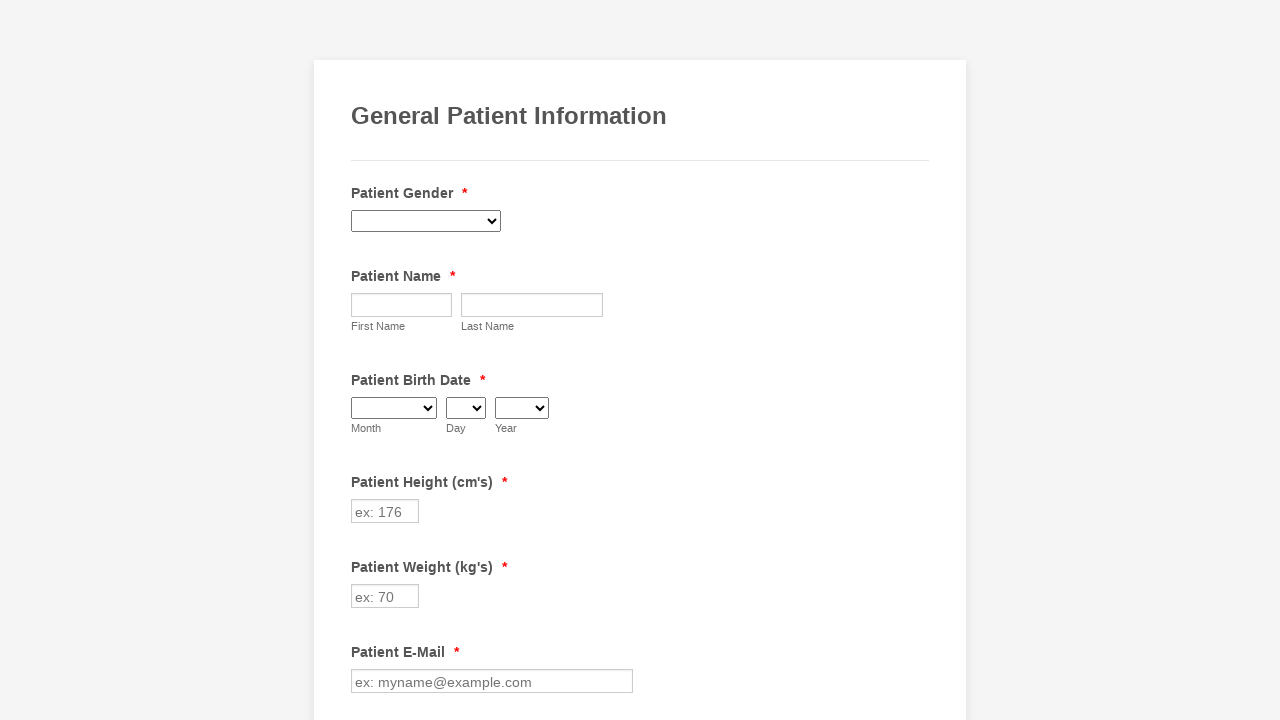

Retrieved count of checkboxes: 29
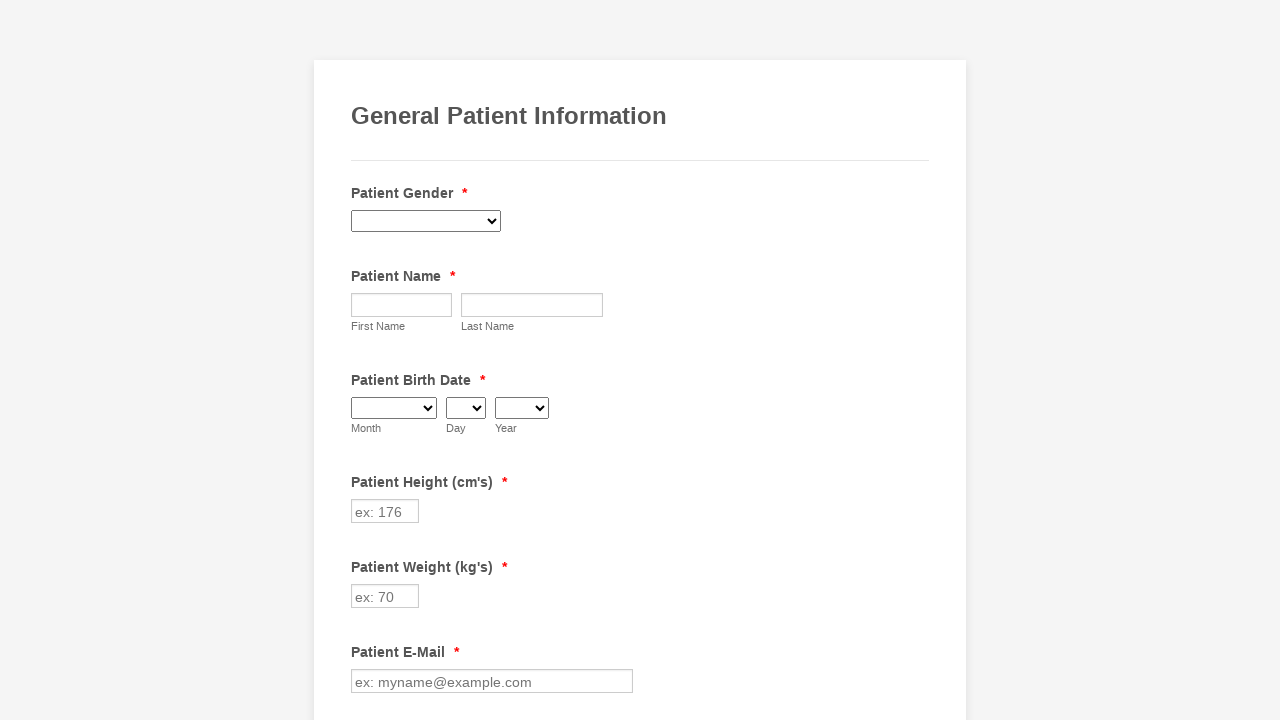

Clicked checkbox 1 to select it at (362, 360) on input[type='checkbox'] >> nth=0
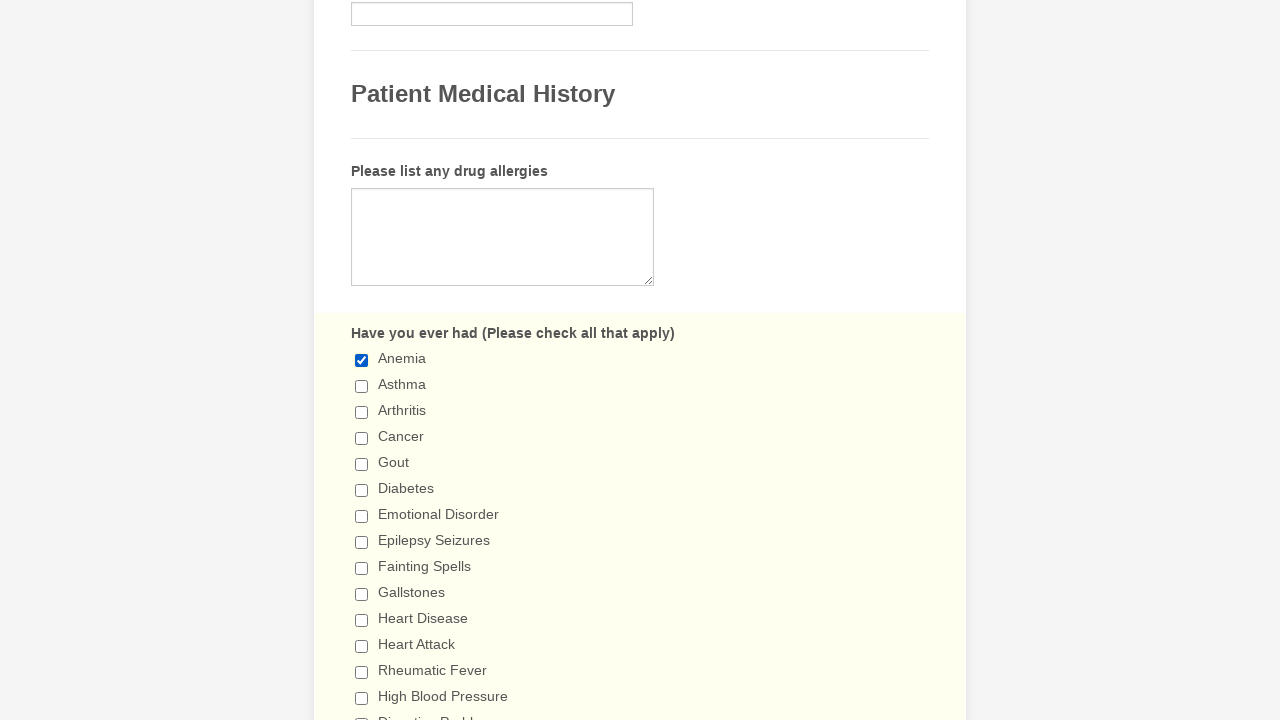

Clicked checkbox 2 to select it at (362, 386) on input[type='checkbox'] >> nth=1
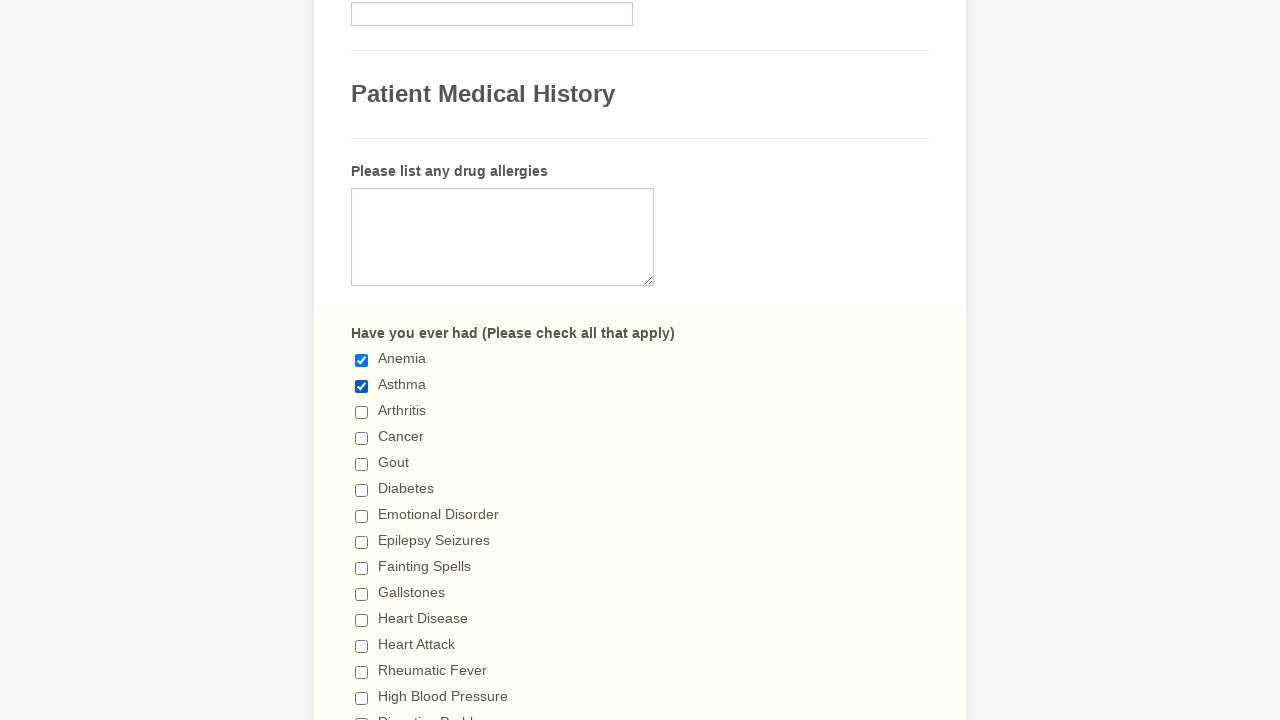

Clicked checkbox 3 to select it at (362, 412) on input[type='checkbox'] >> nth=2
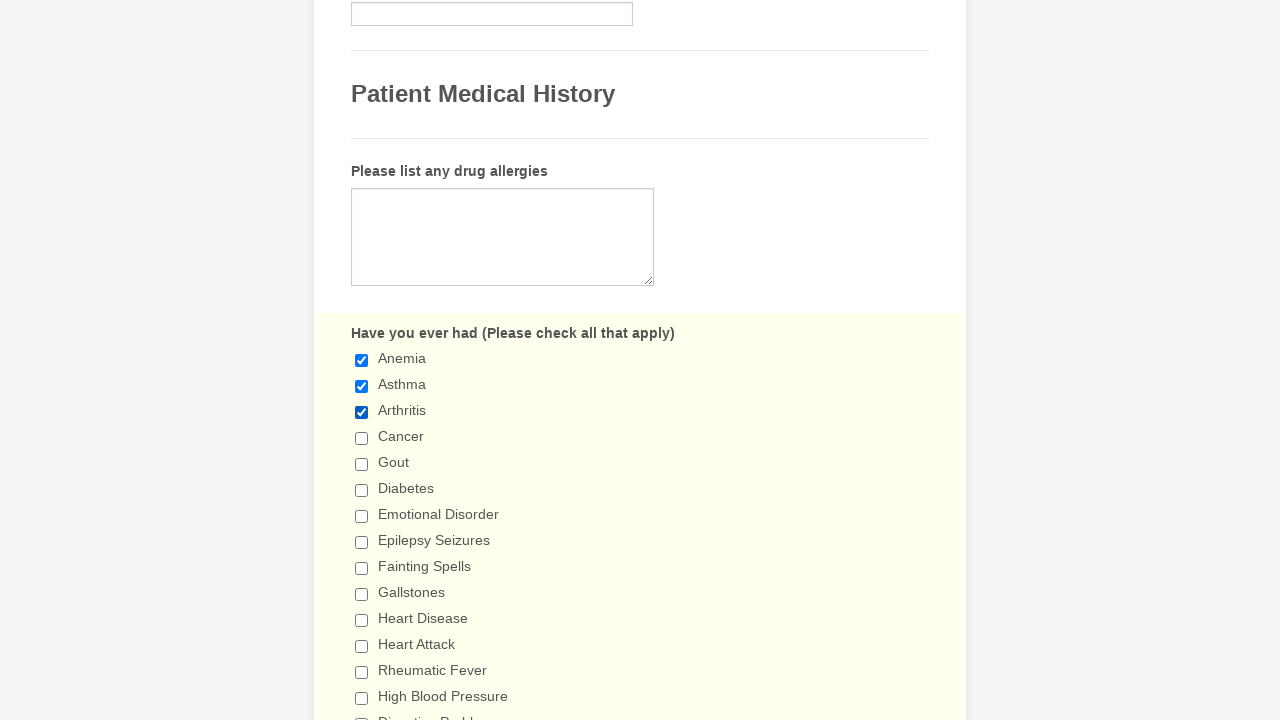

Clicked checkbox 4 to select it at (362, 438) on input[type='checkbox'] >> nth=3
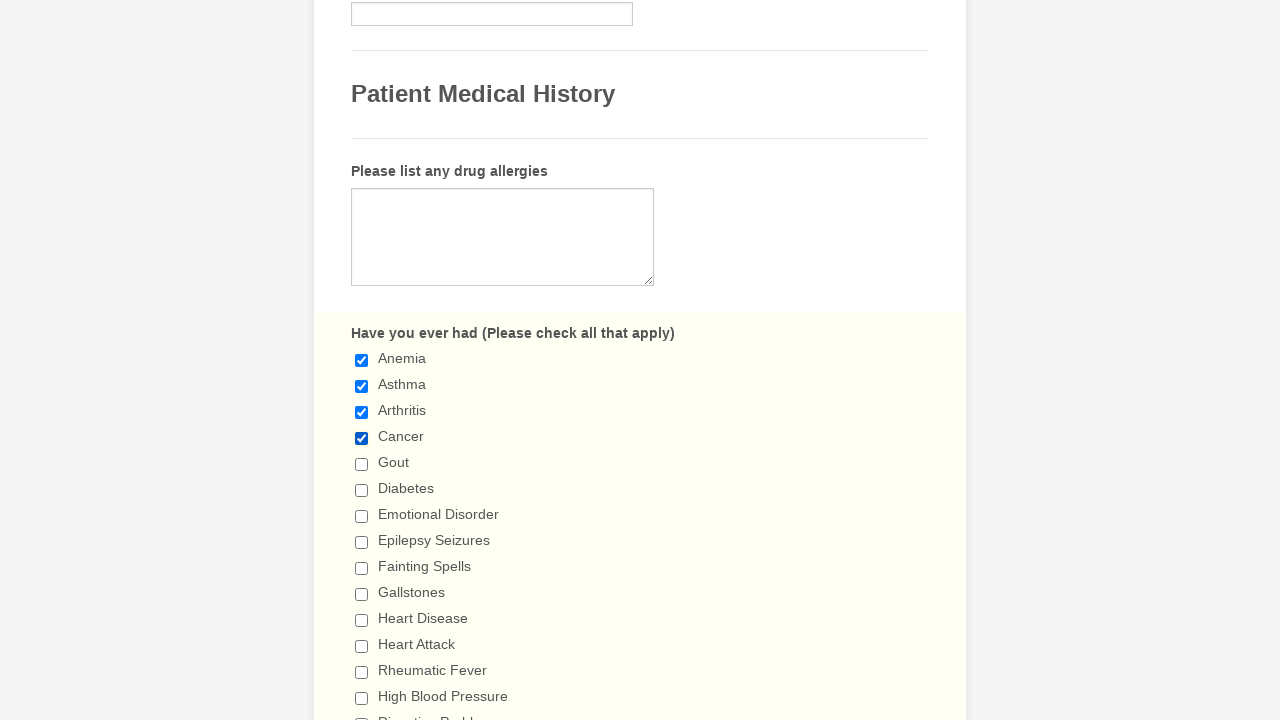

Clicked checkbox 5 to select it at (362, 464) on input[type='checkbox'] >> nth=4
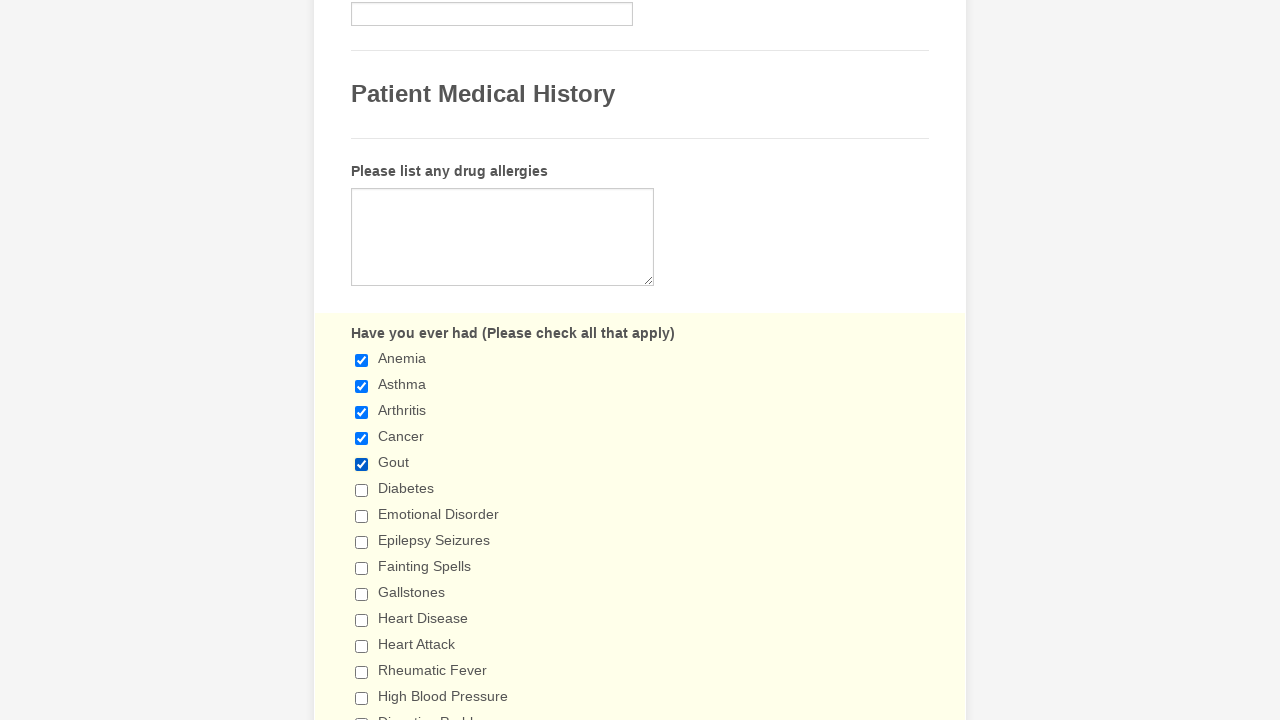

Clicked checkbox 6 to select it at (362, 490) on input[type='checkbox'] >> nth=5
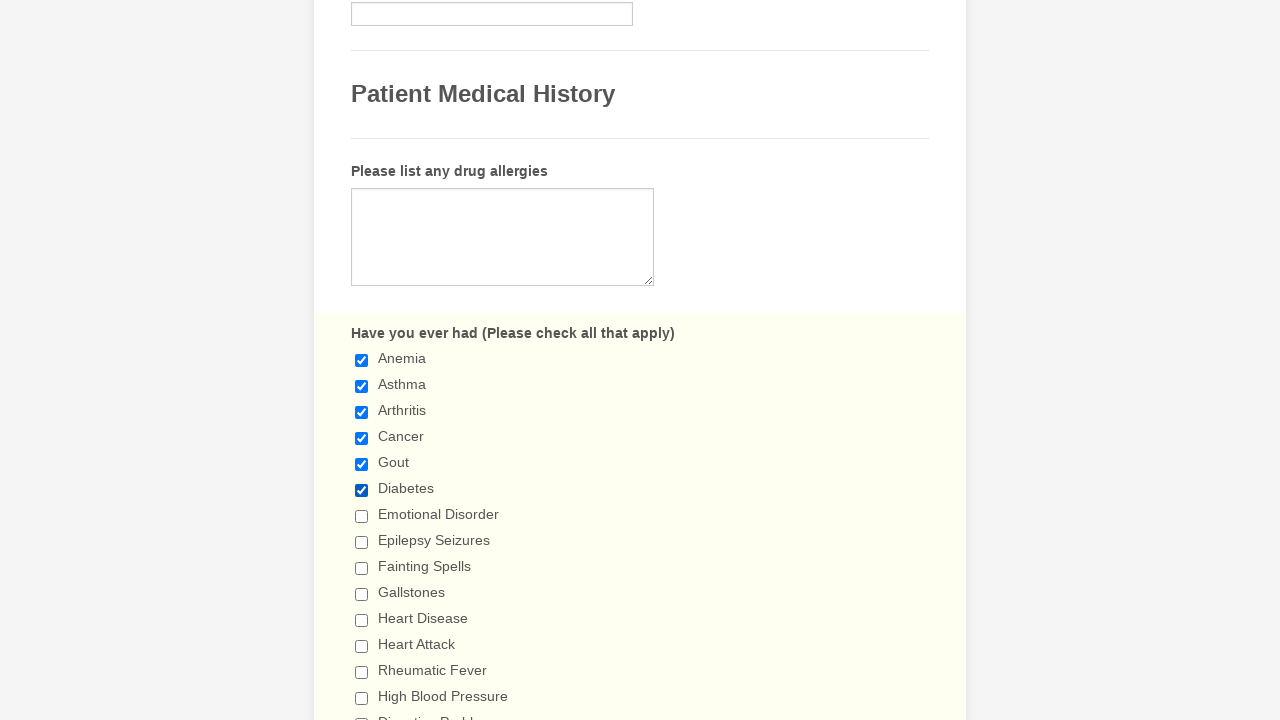

Clicked checkbox 7 to select it at (362, 516) on input[type='checkbox'] >> nth=6
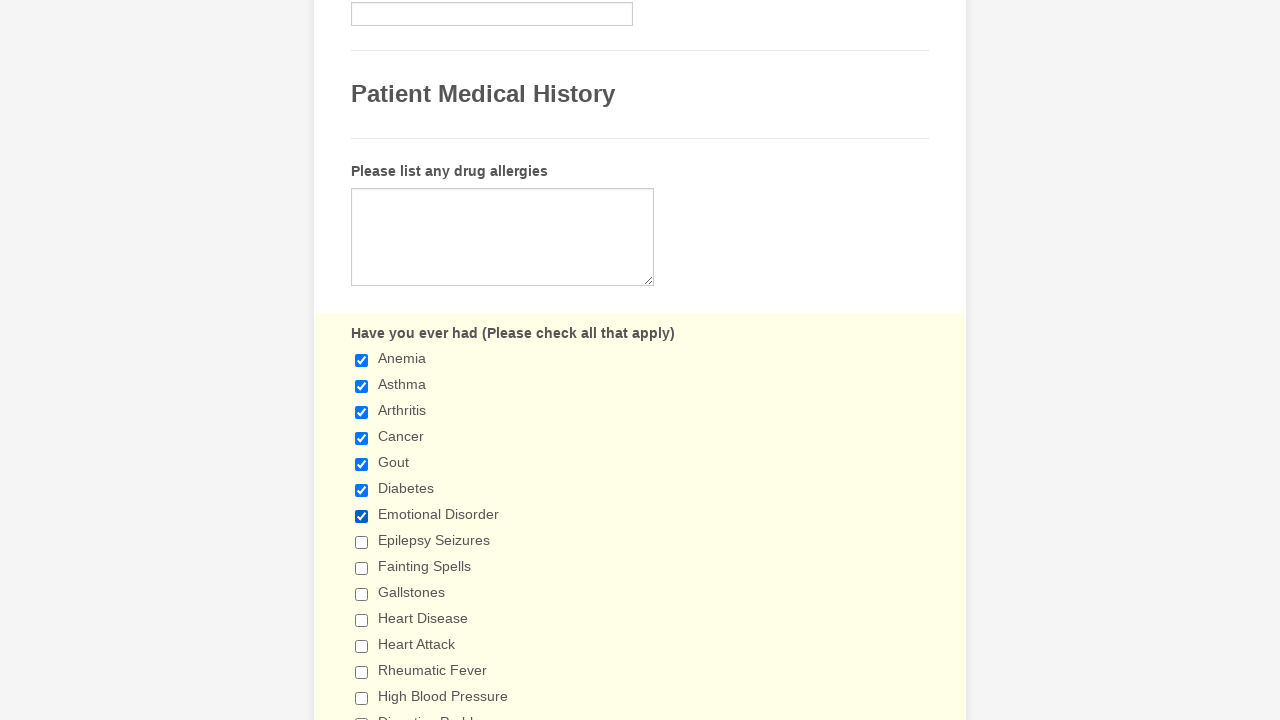

Clicked checkbox 8 to select it at (362, 542) on input[type='checkbox'] >> nth=7
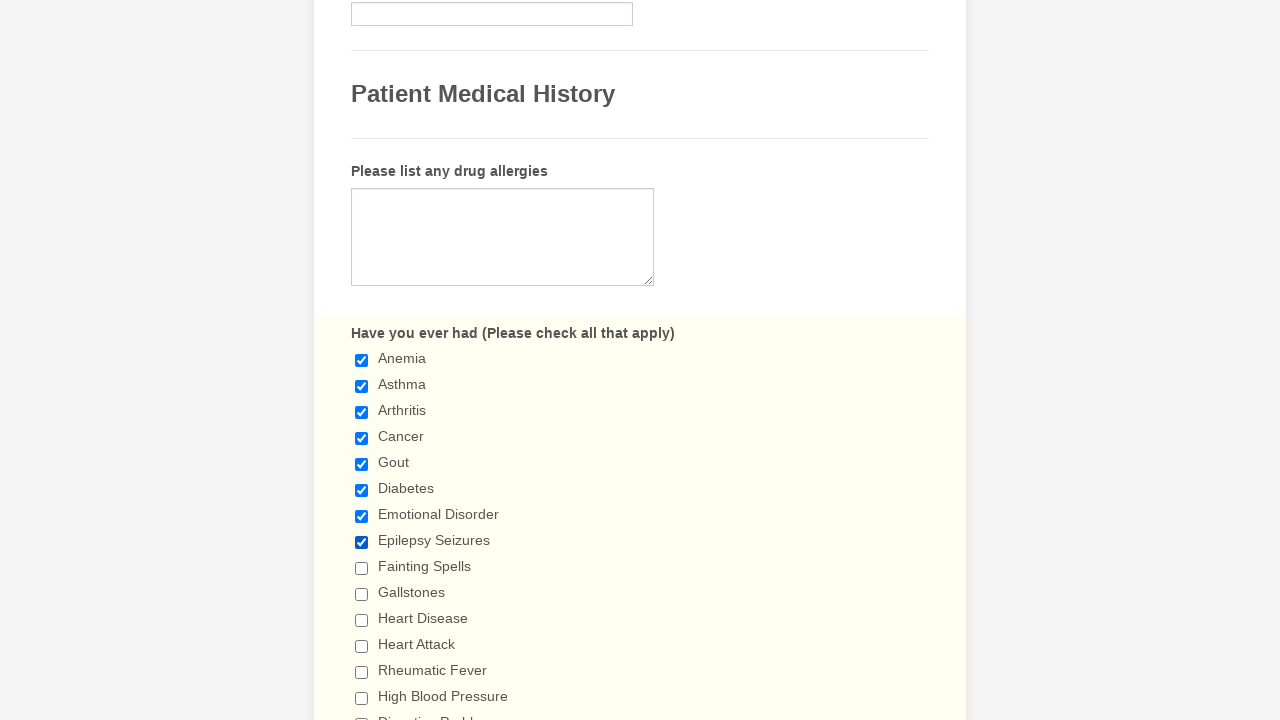

Clicked checkbox 9 to select it at (362, 568) on input[type='checkbox'] >> nth=8
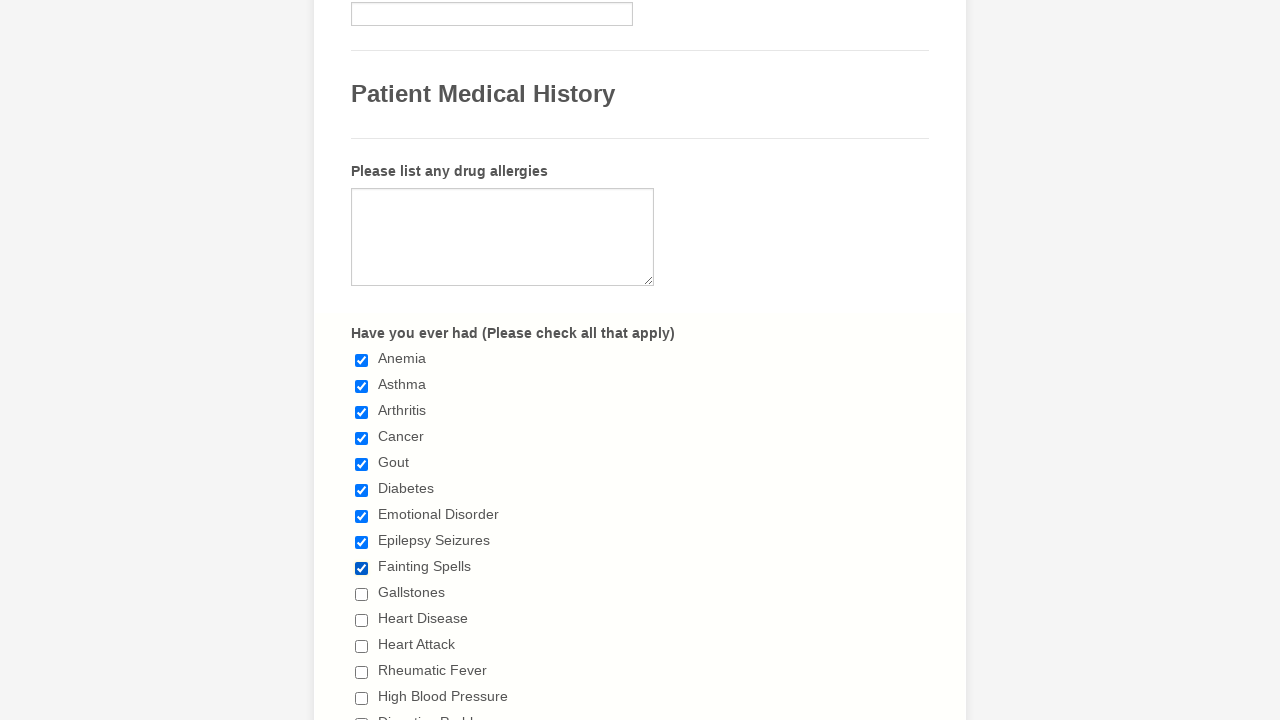

Clicked checkbox 10 to select it at (362, 594) on input[type='checkbox'] >> nth=9
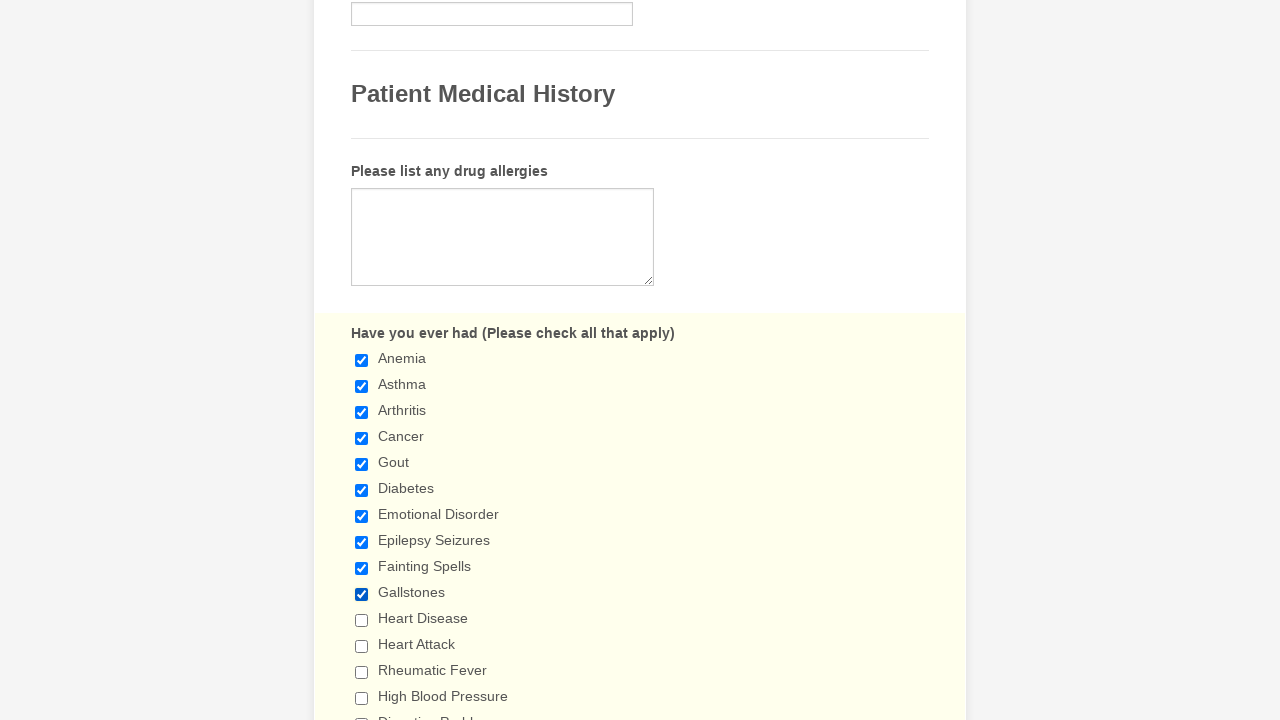

Clicked checkbox 11 to select it at (362, 620) on input[type='checkbox'] >> nth=10
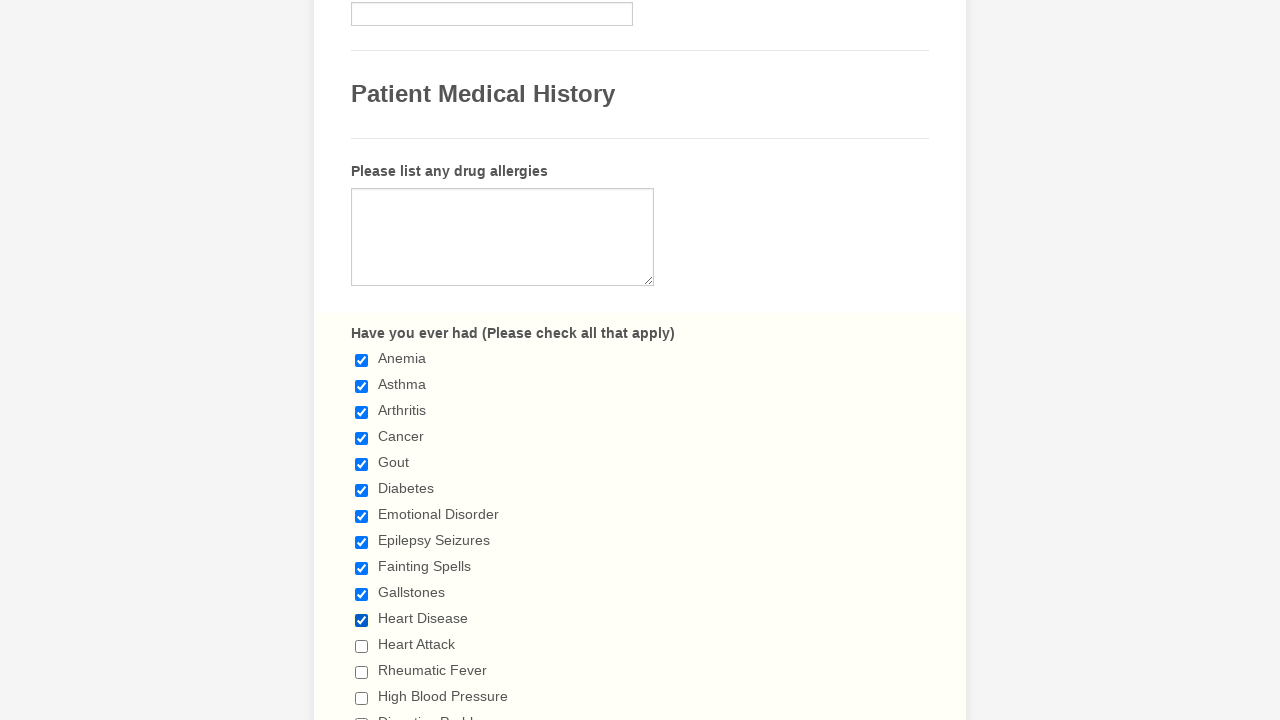

Clicked checkbox 12 to select it at (362, 646) on input[type='checkbox'] >> nth=11
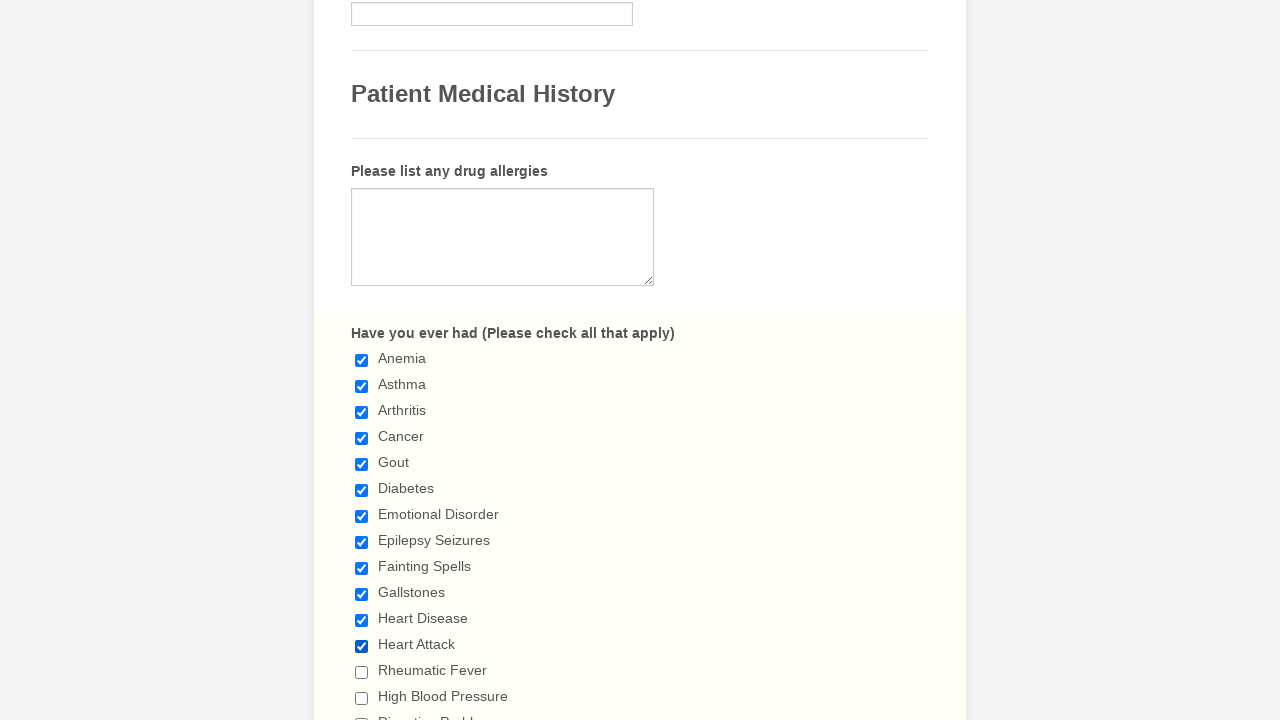

Clicked checkbox 13 to select it at (362, 672) on input[type='checkbox'] >> nth=12
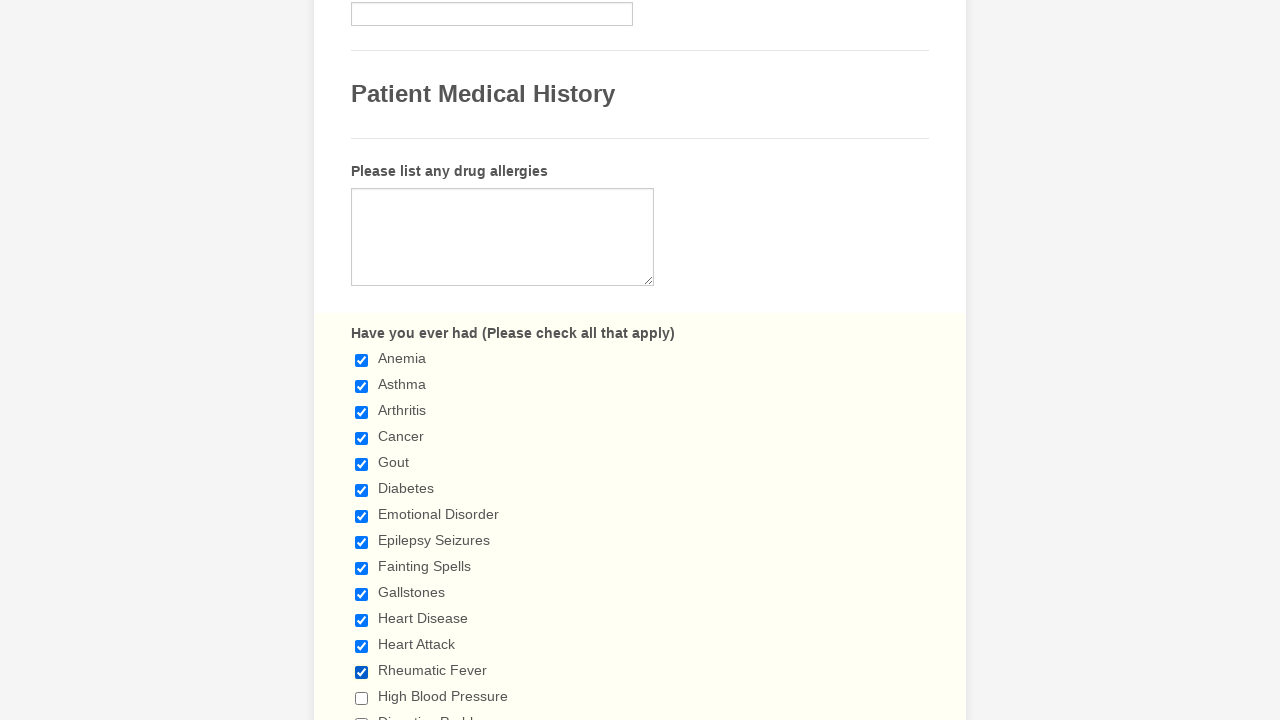

Clicked checkbox 14 to select it at (362, 698) on input[type='checkbox'] >> nth=13
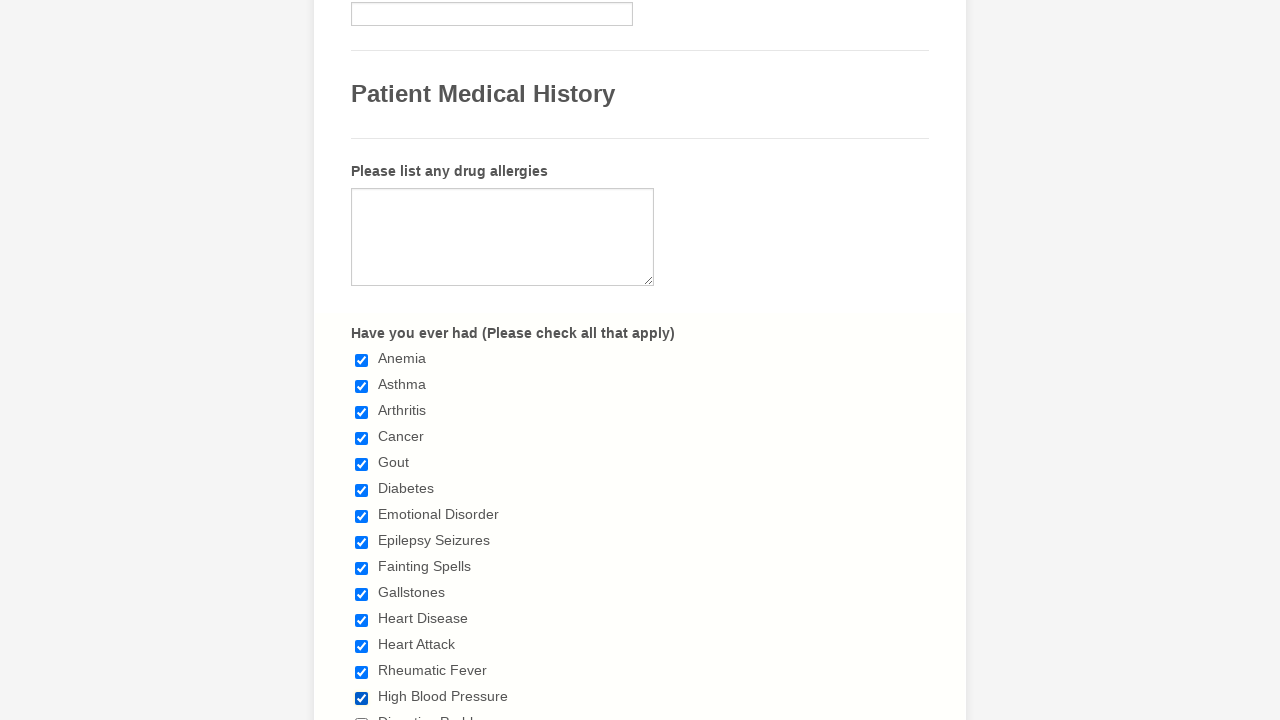

Clicked checkbox 15 to select it at (362, 714) on input[type='checkbox'] >> nth=14
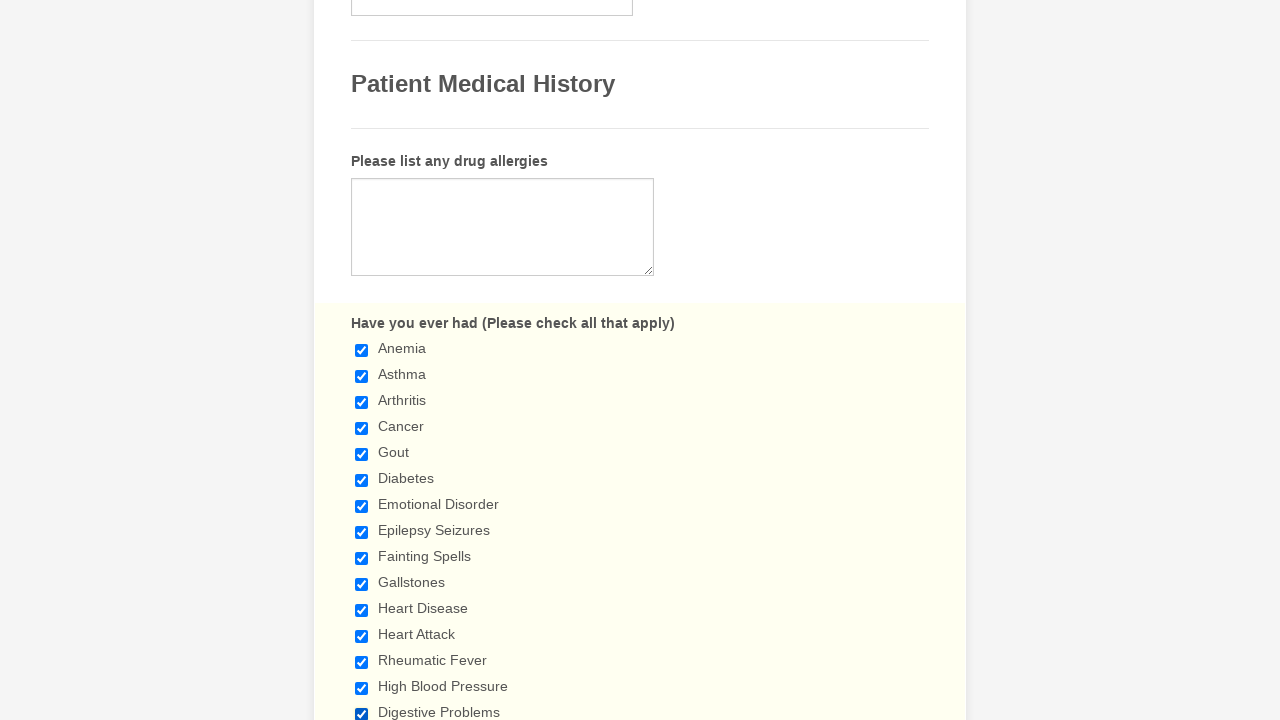

Clicked checkbox 16 to select it at (362, 360) on input[type='checkbox'] >> nth=15
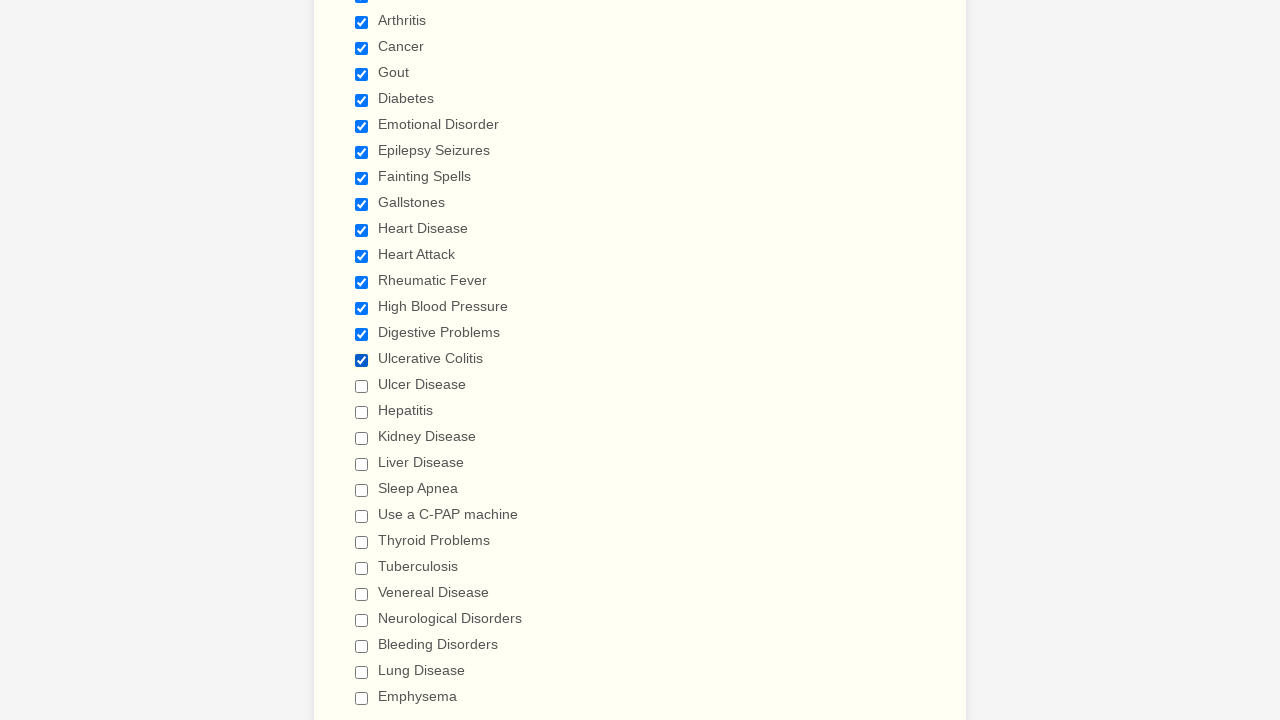

Clicked checkbox 17 to select it at (362, 386) on input[type='checkbox'] >> nth=16
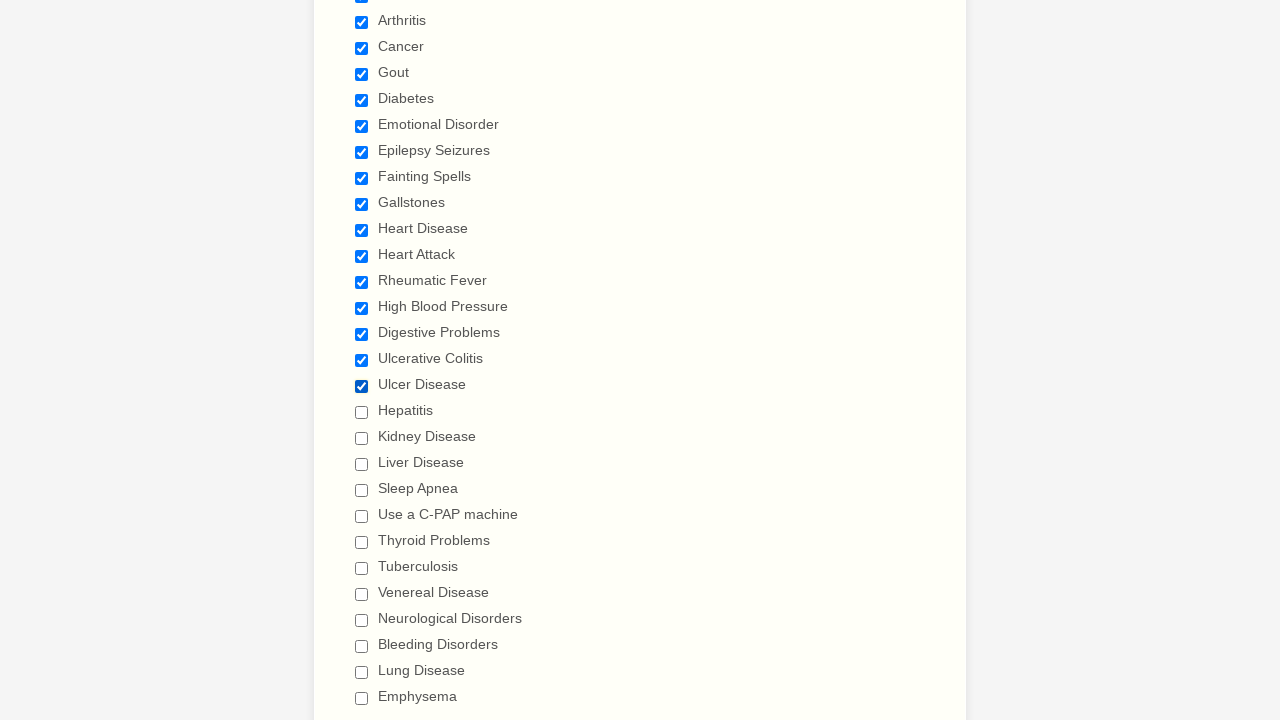

Clicked checkbox 18 to select it at (362, 412) on input[type='checkbox'] >> nth=17
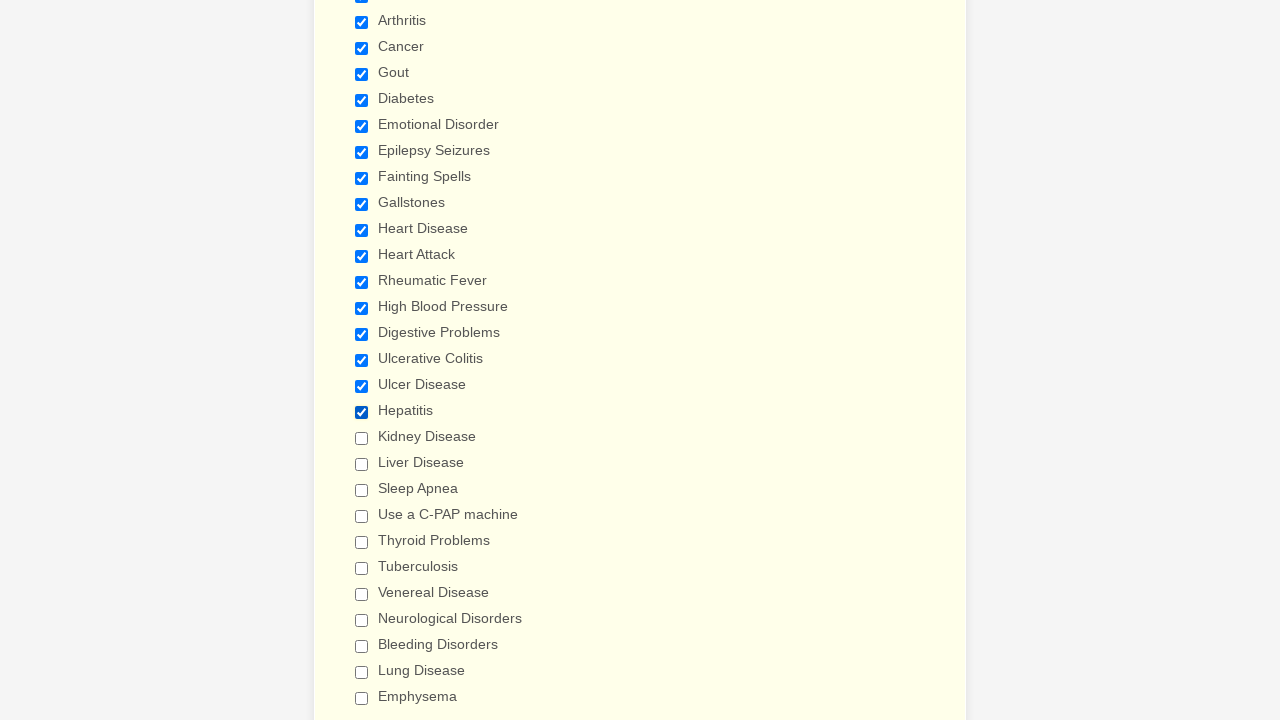

Clicked checkbox 19 to select it at (362, 438) on input[type='checkbox'] >> nth=18
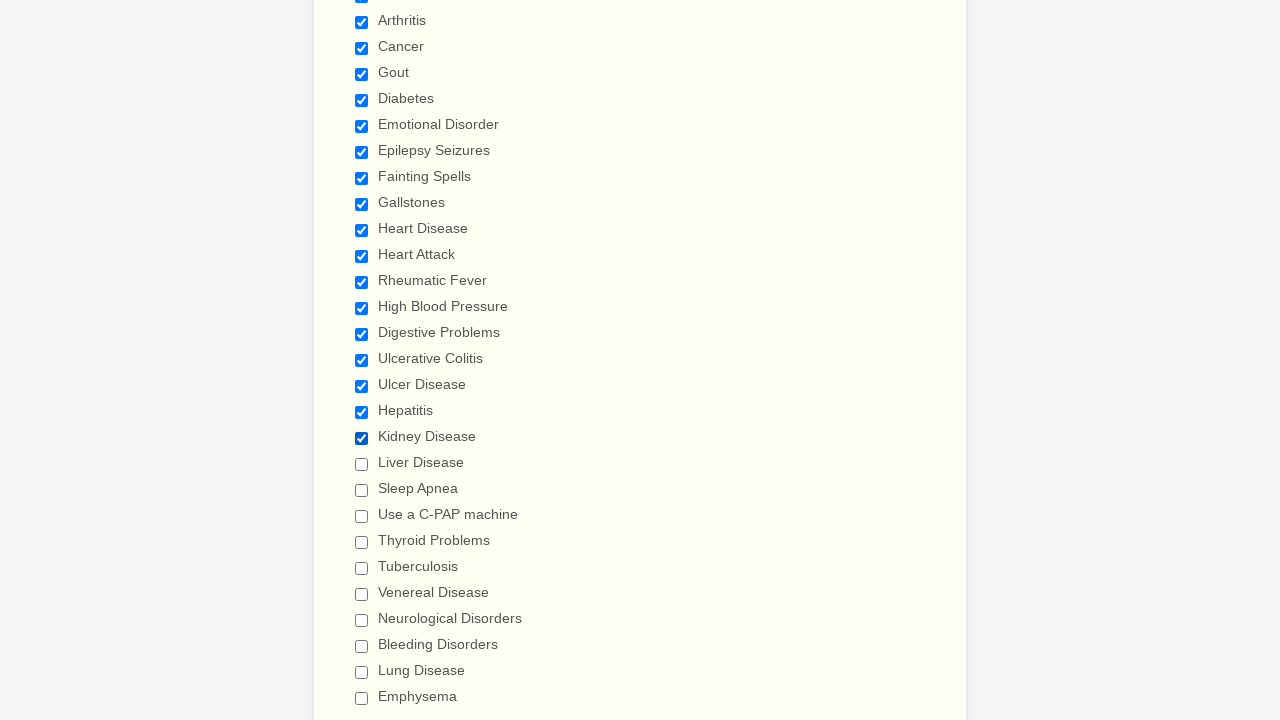

Clicked checkbox 20 to select it at (362, 464) on input[type='checkbox'] >> nth=19
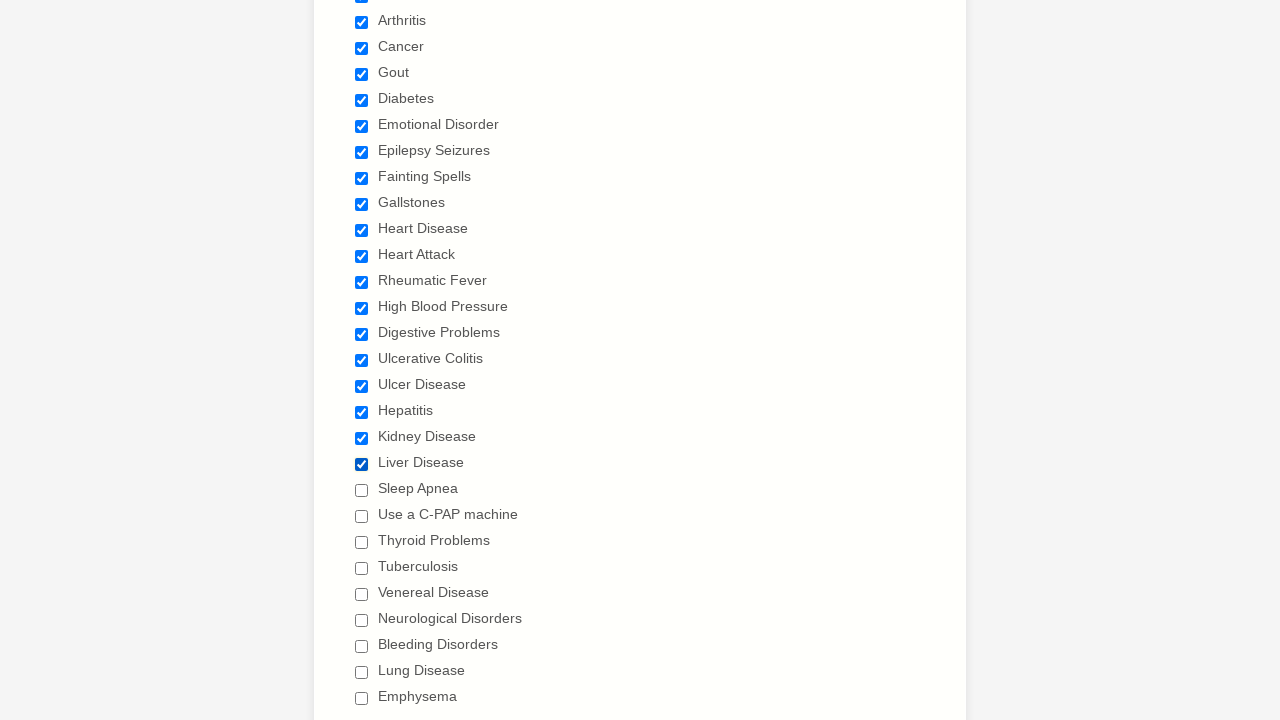

Clicked checkbox 21 to select it at (362, 490) on input[type='checkbox'] >> nth=20
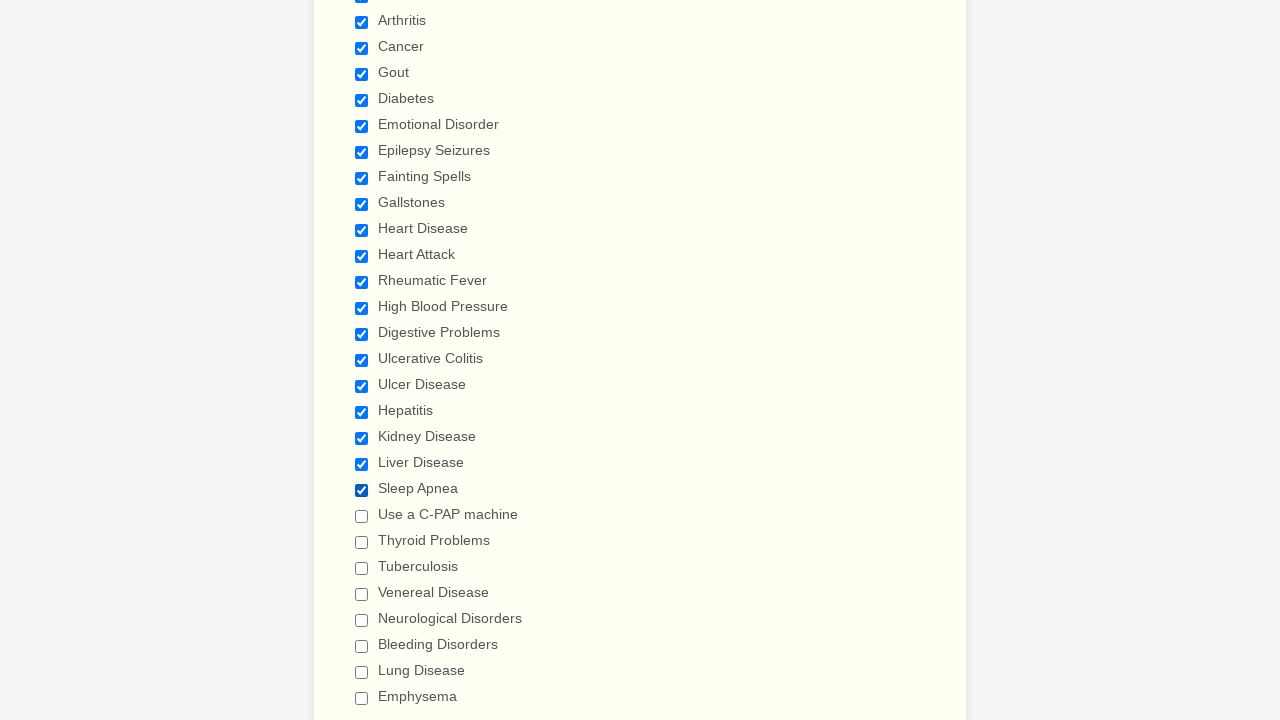

Clicked checkbox 22 to select it at (362, 516) on input[type='checkbox'] >> nth=21
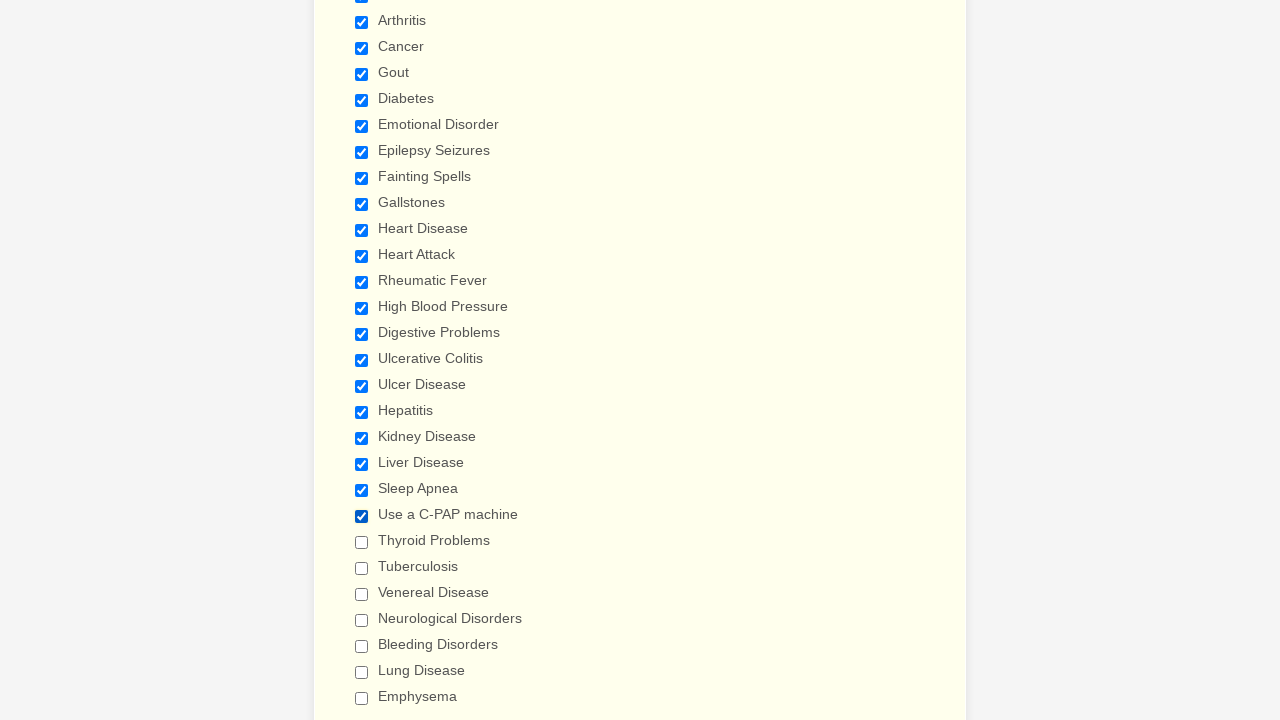

Clicked checkbox 23 to select it at (362, 542) on input[type='checkbox'] >> nth=22
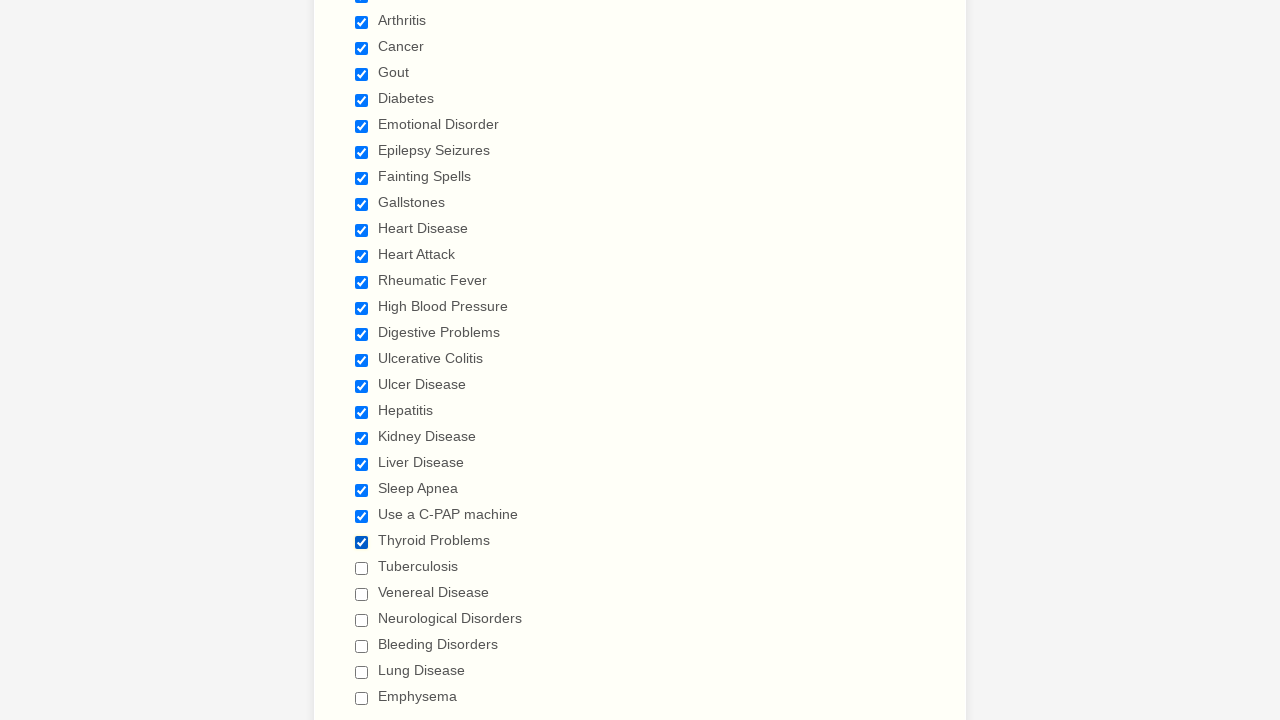

Clicked checkbox 24 to select it at (362, 568) on input[type='checkbox'] >> nth=23
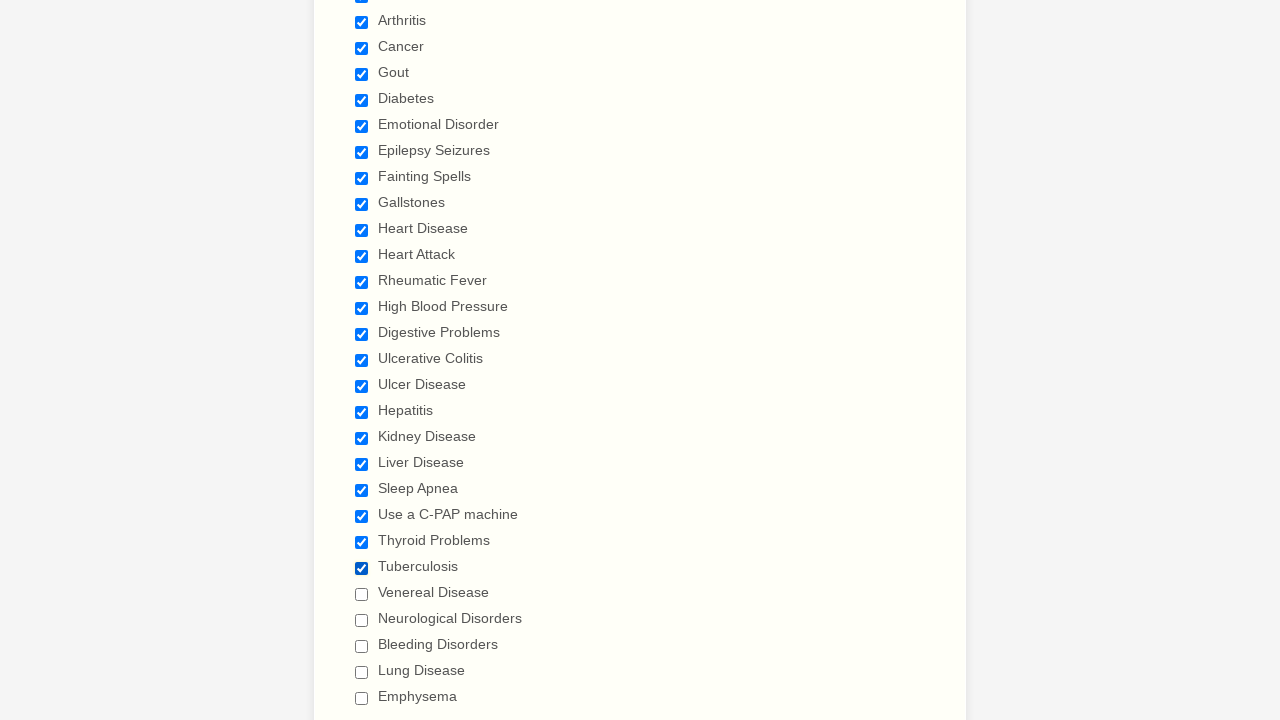

Clicked checkbox 25 to select it at (362, 594) on input[type='checkbox'] >> nth=24
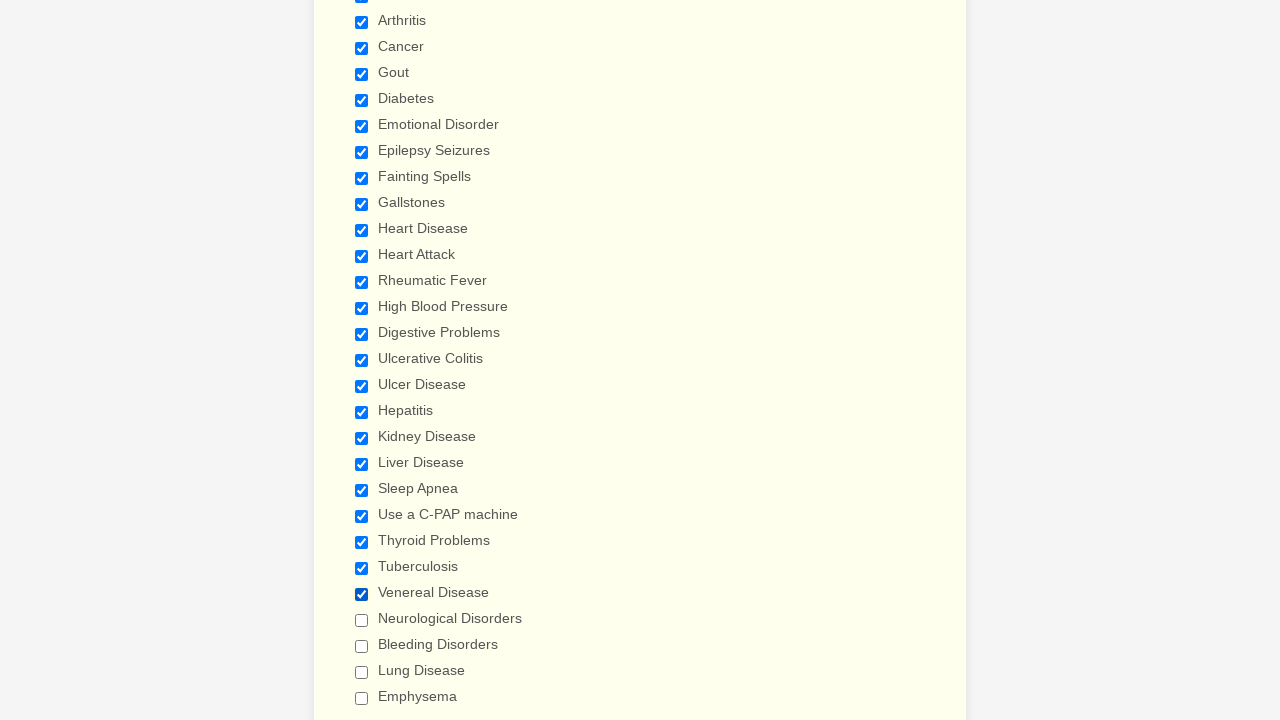

Clicked checkbox 26 to select it at (362, 620) on input[type='checkbox'] >> nth=25
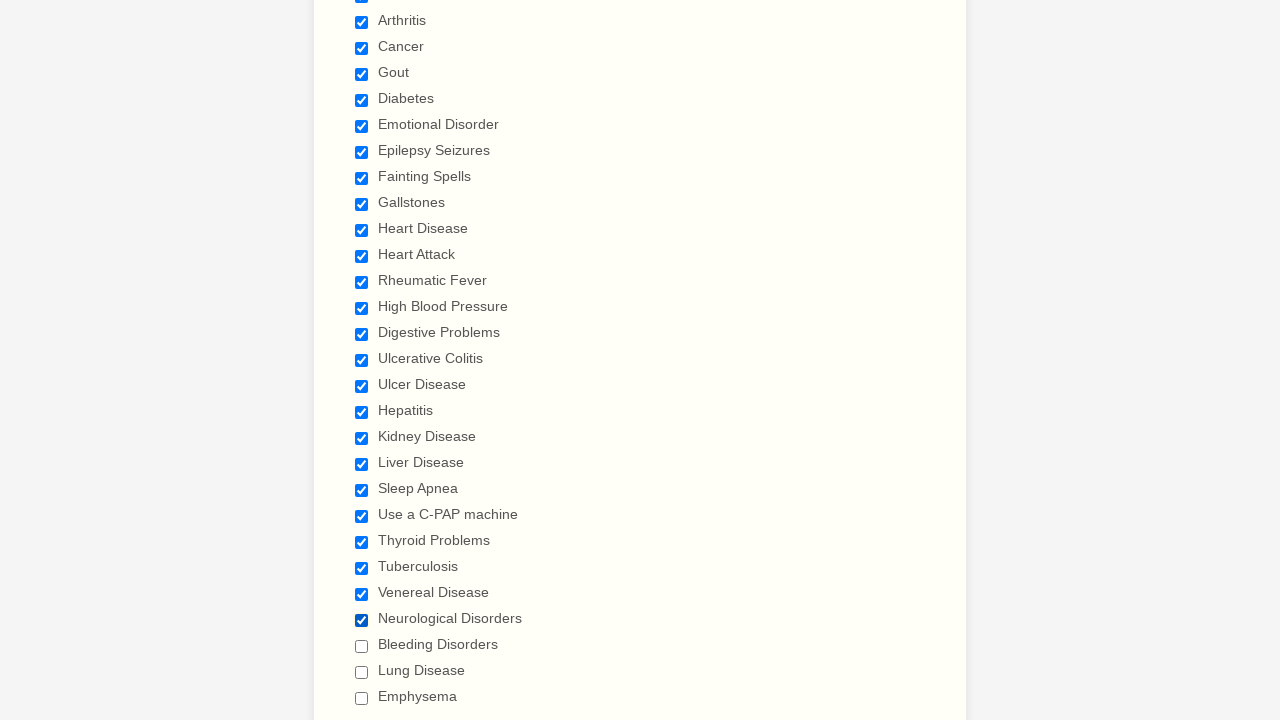

Clicked checkbox 27 to select it at (362, 646) on input[type='checkbox'] >> nth=26
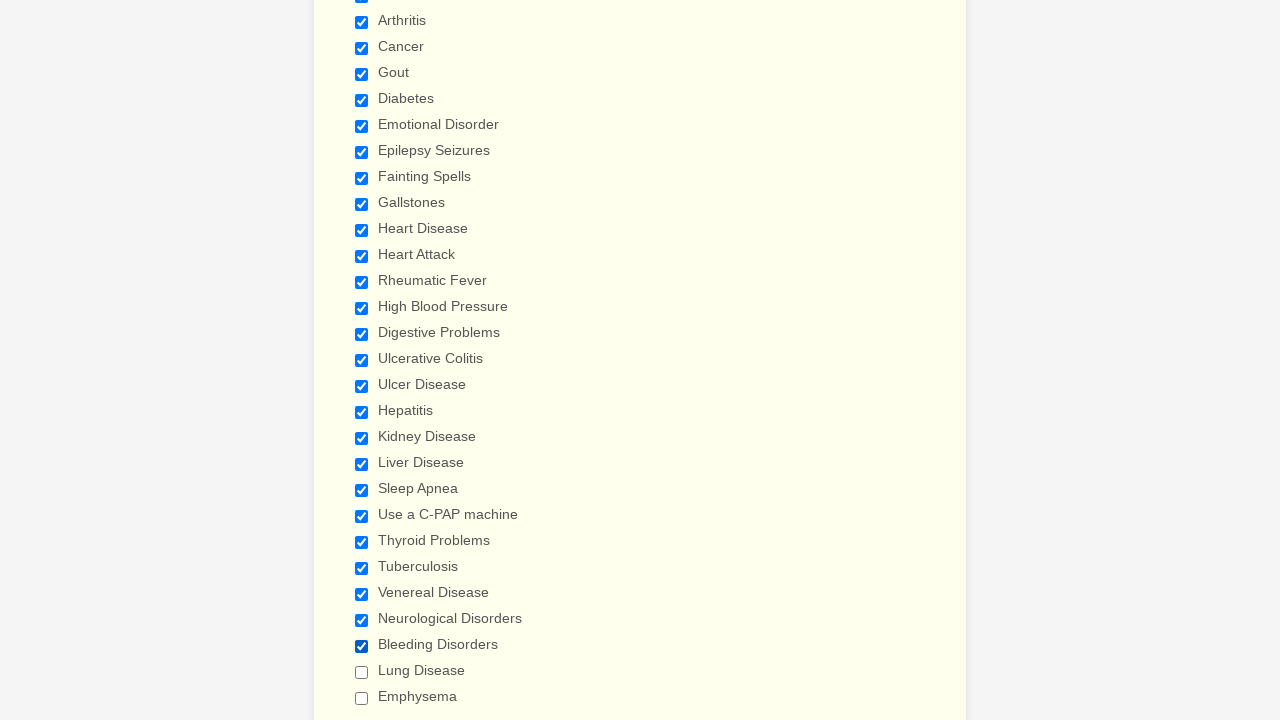

Clicked checkbox 28 to select it at (362, 672) on input[type='checkbox'] >> nth=27
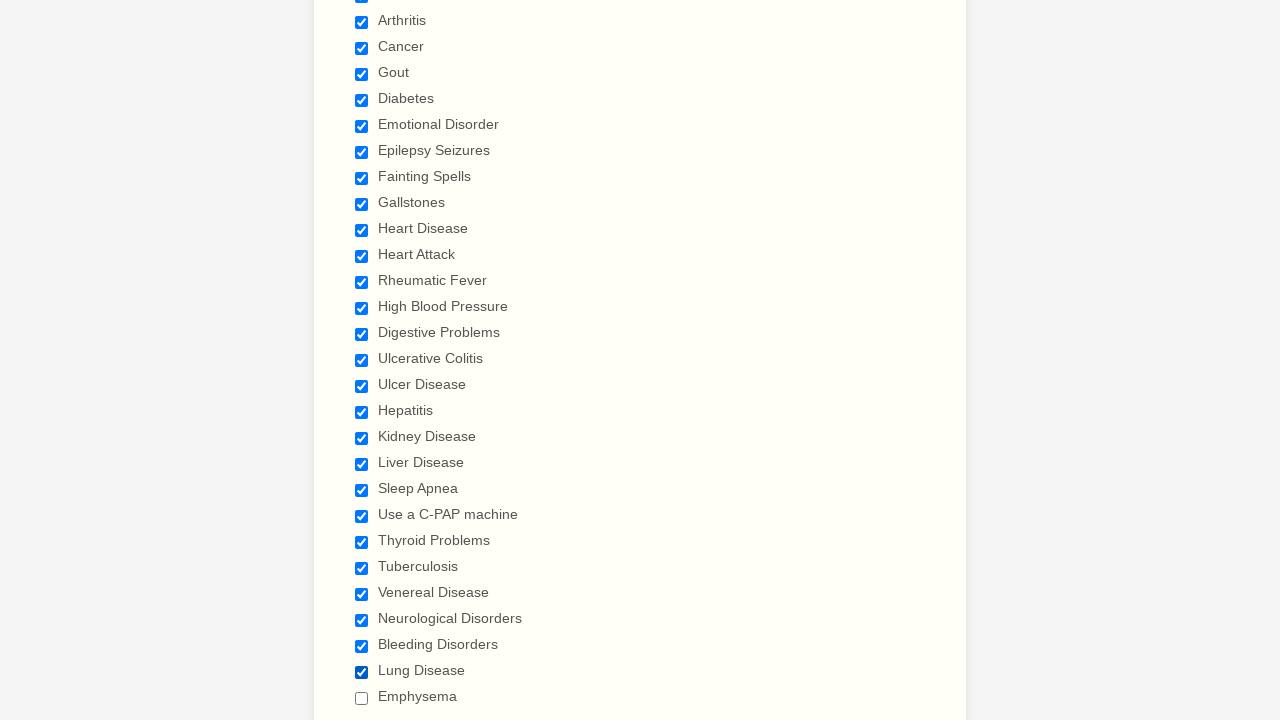

Clicked checkbox 29 to select it at (362, 698) on input[type='checkbox'] >> nth=28
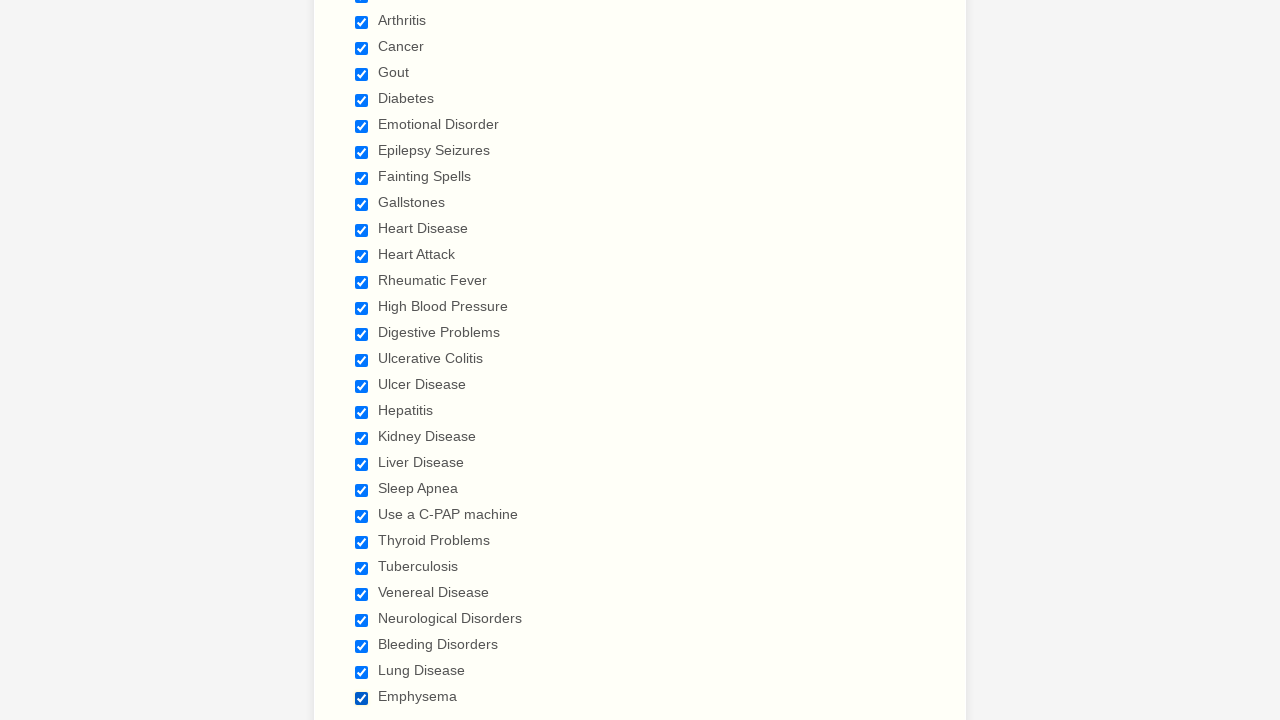

Verified checkbox 1 is selected
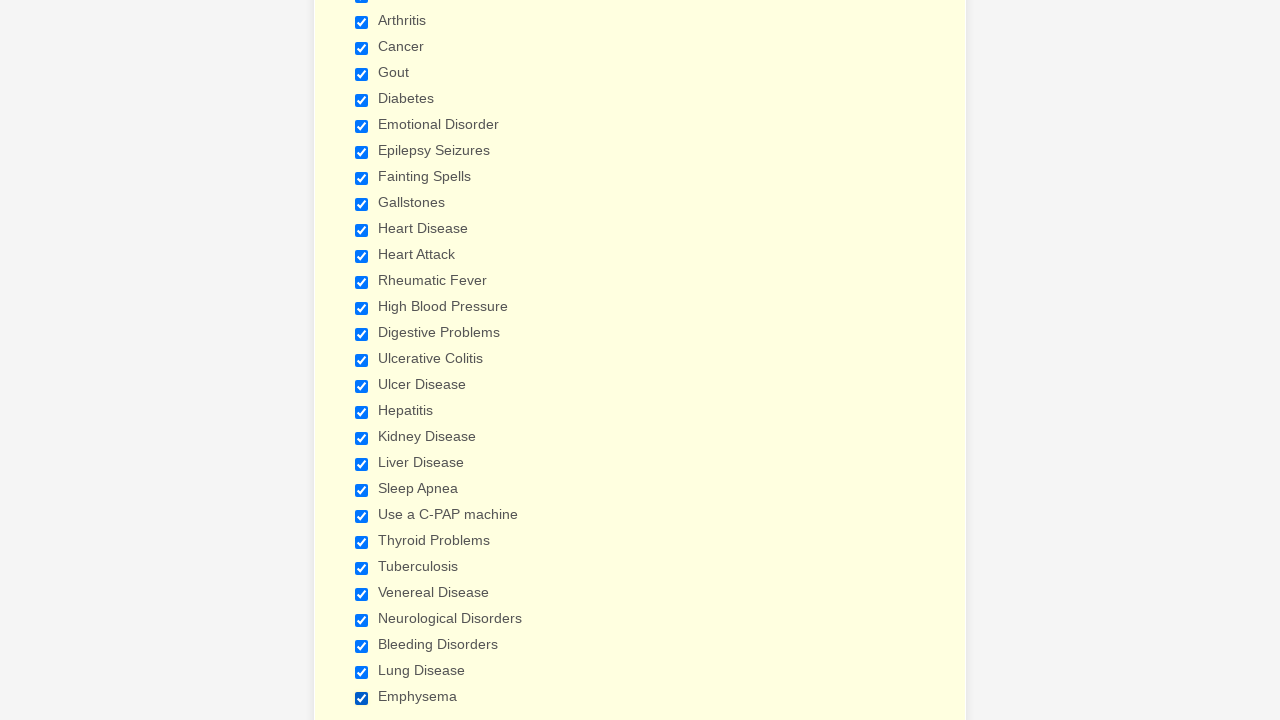

Verified checkbox 2 is selected
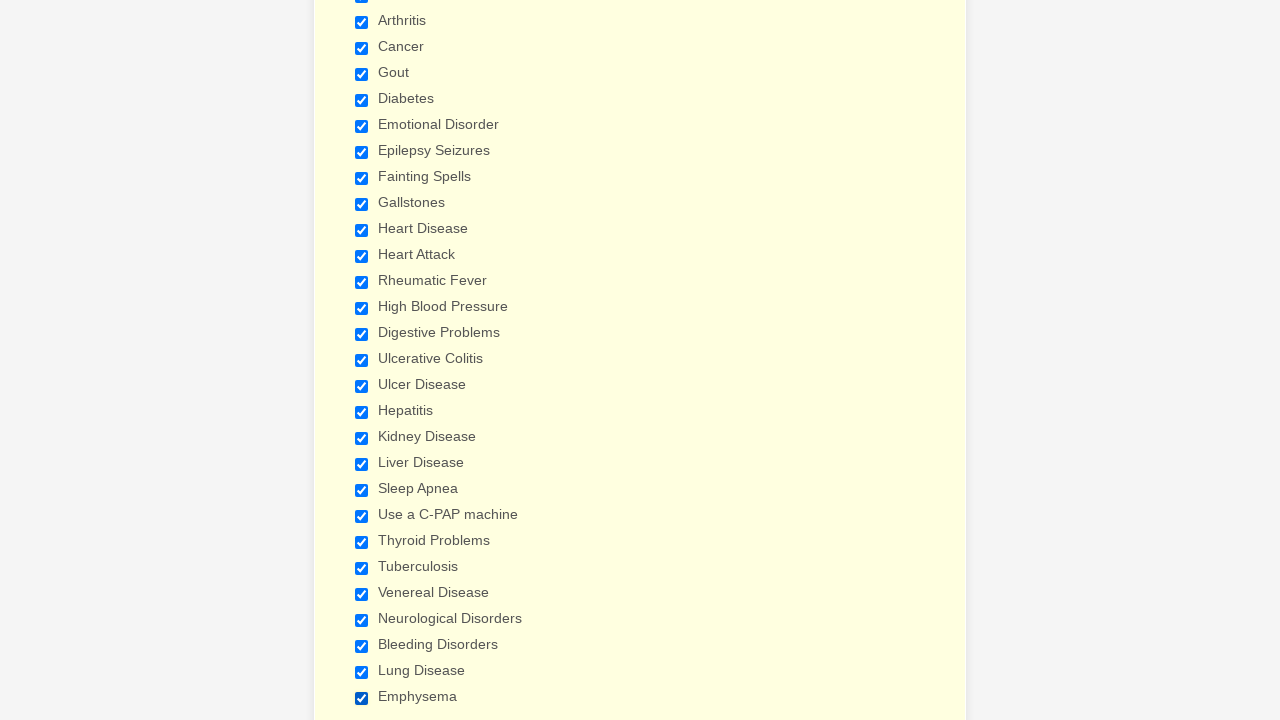

Verified checkbox 3 is selected
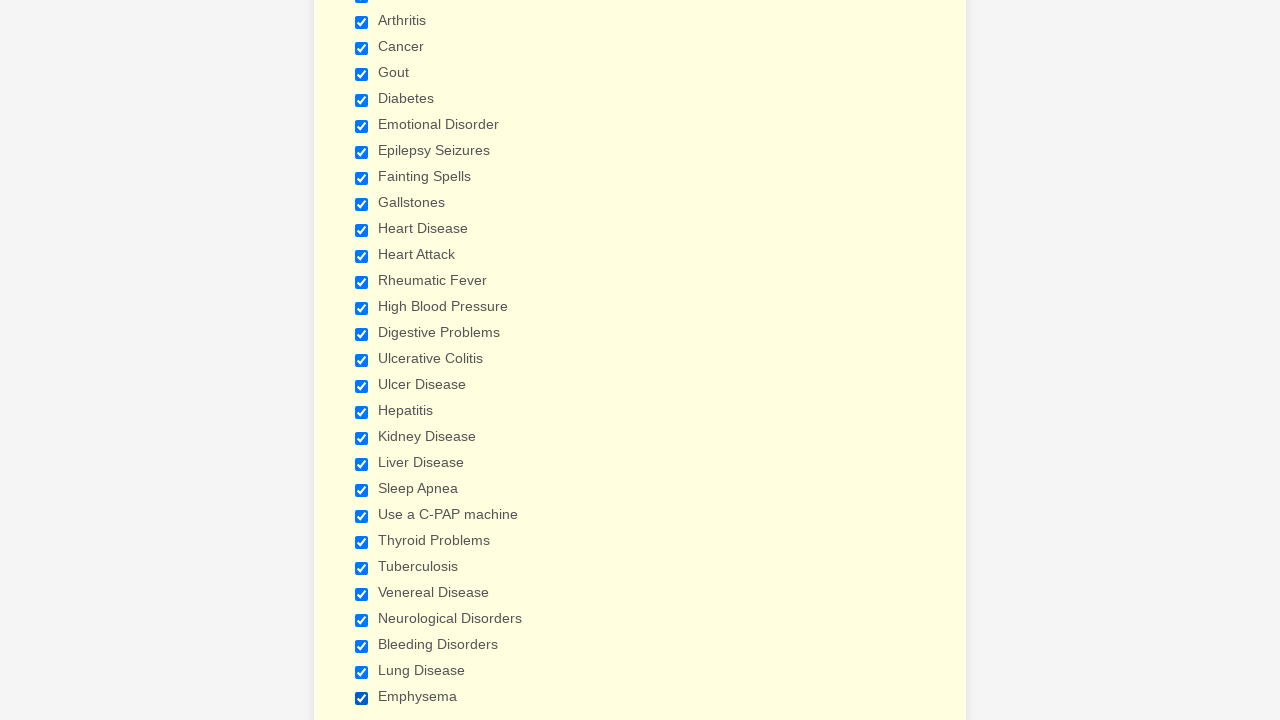

Verified checkbox 4 is selected
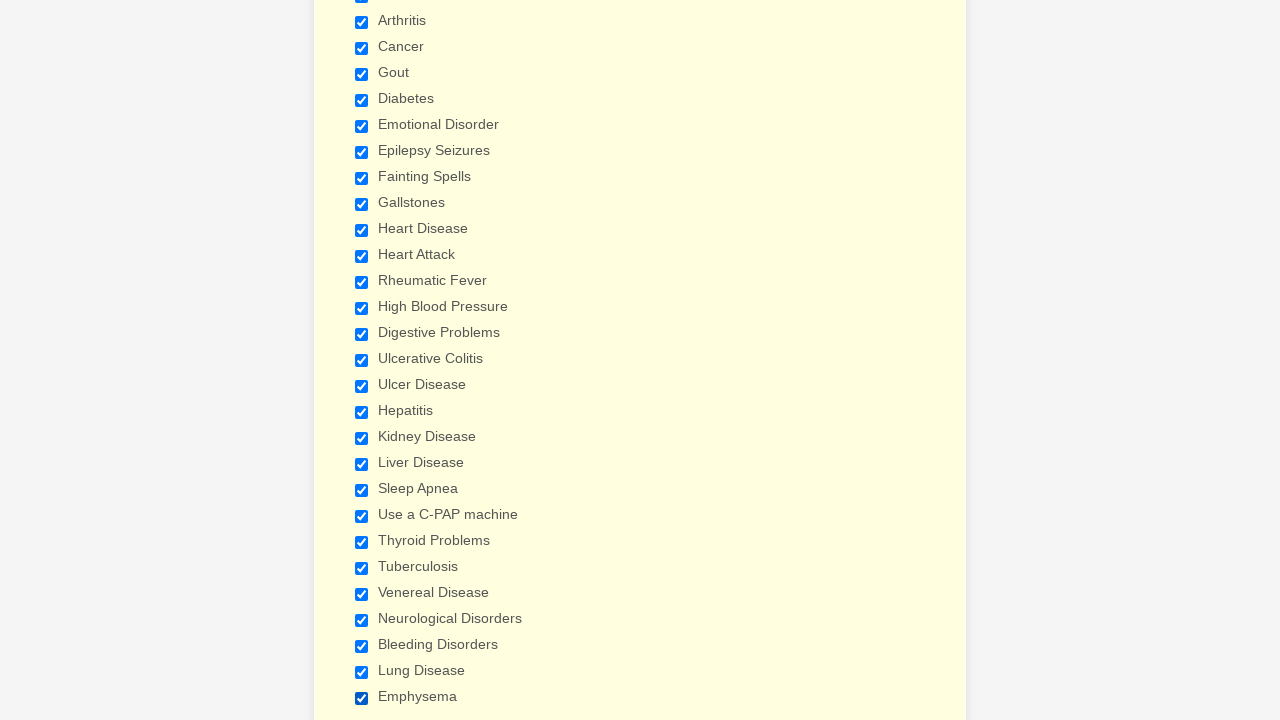

Verified checkbox 5 is selected
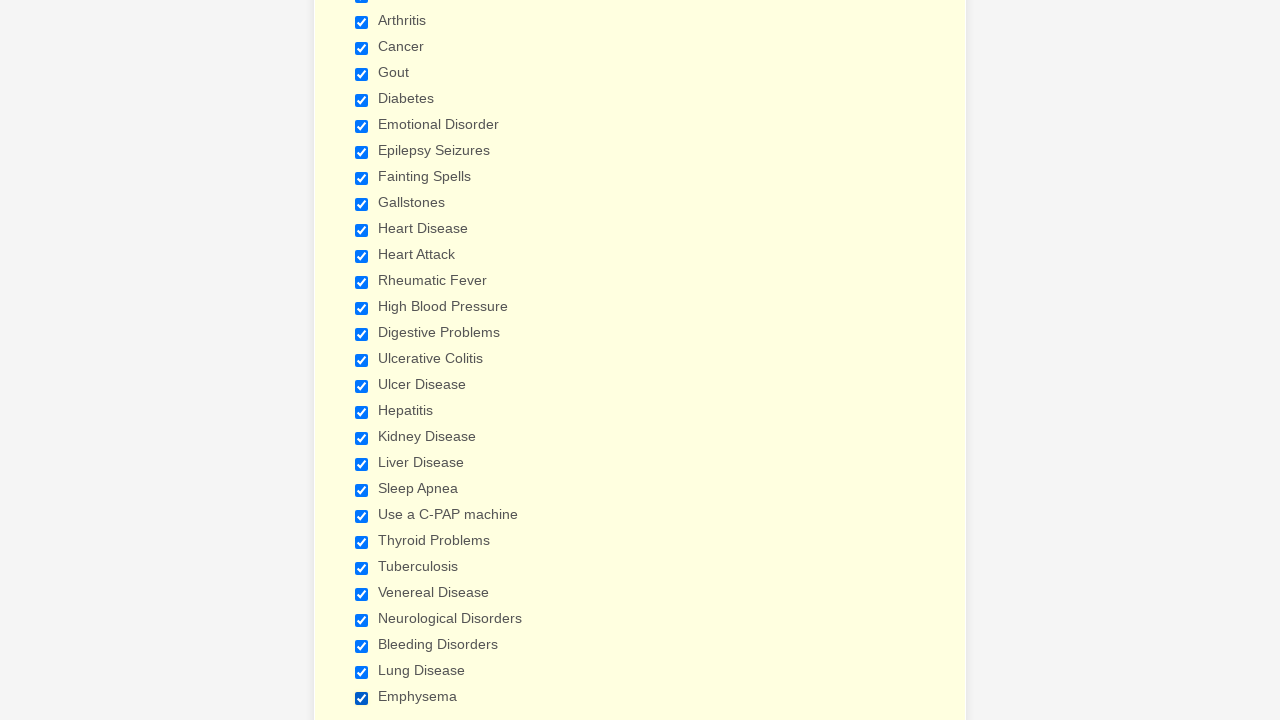

Verified checkbox 6 is selected
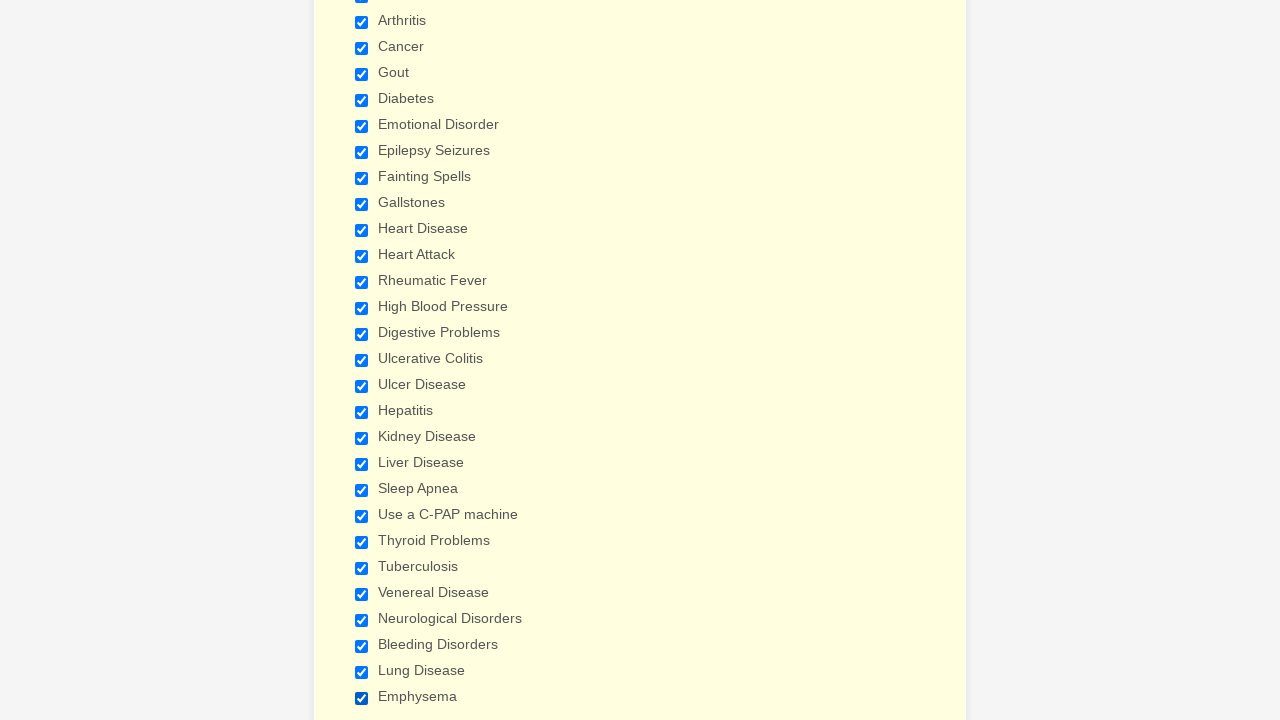

Verified checkbox 7 is selected
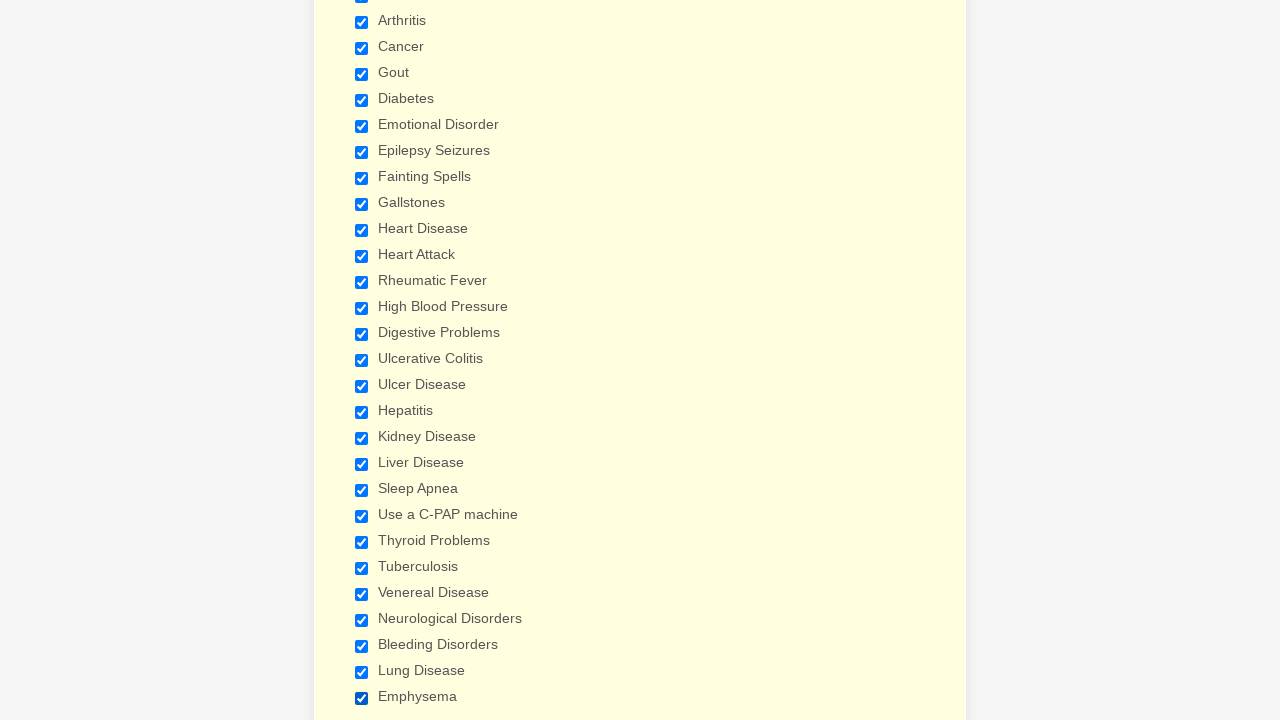

Verified checkbox 8 is selected
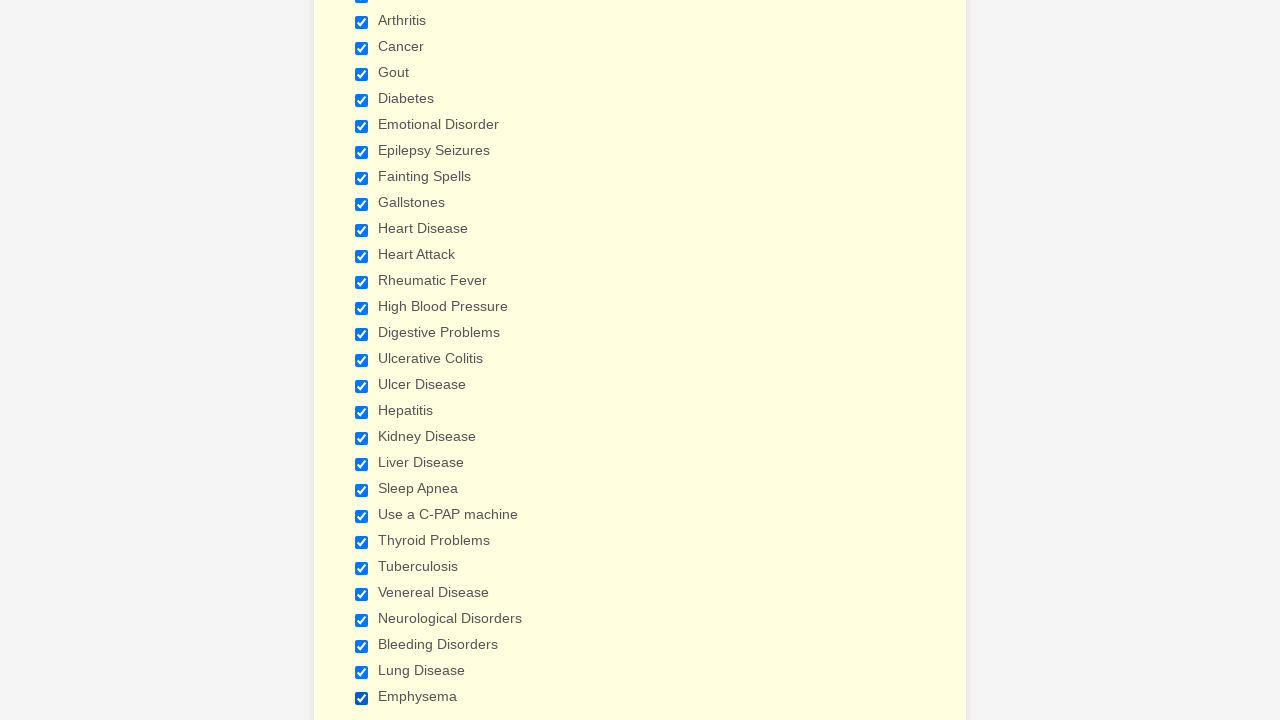

Verified checkbox 9 is selected
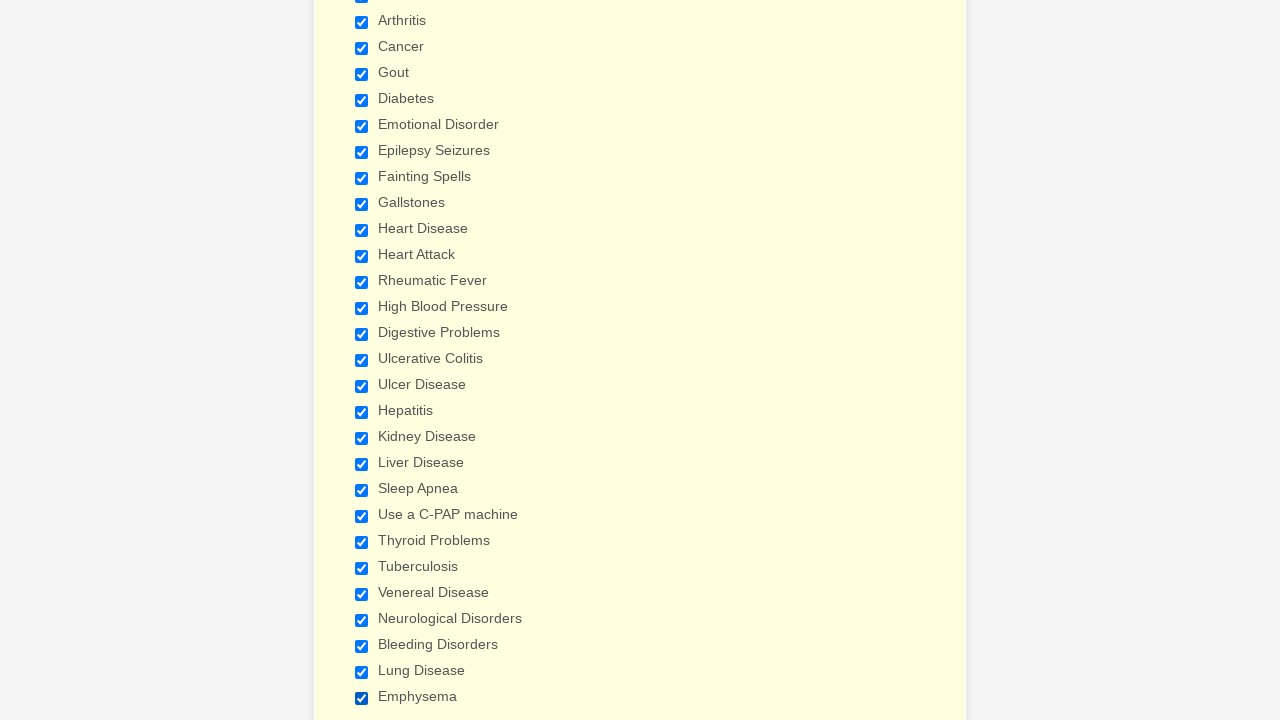

Verified checkbox 10 is selected
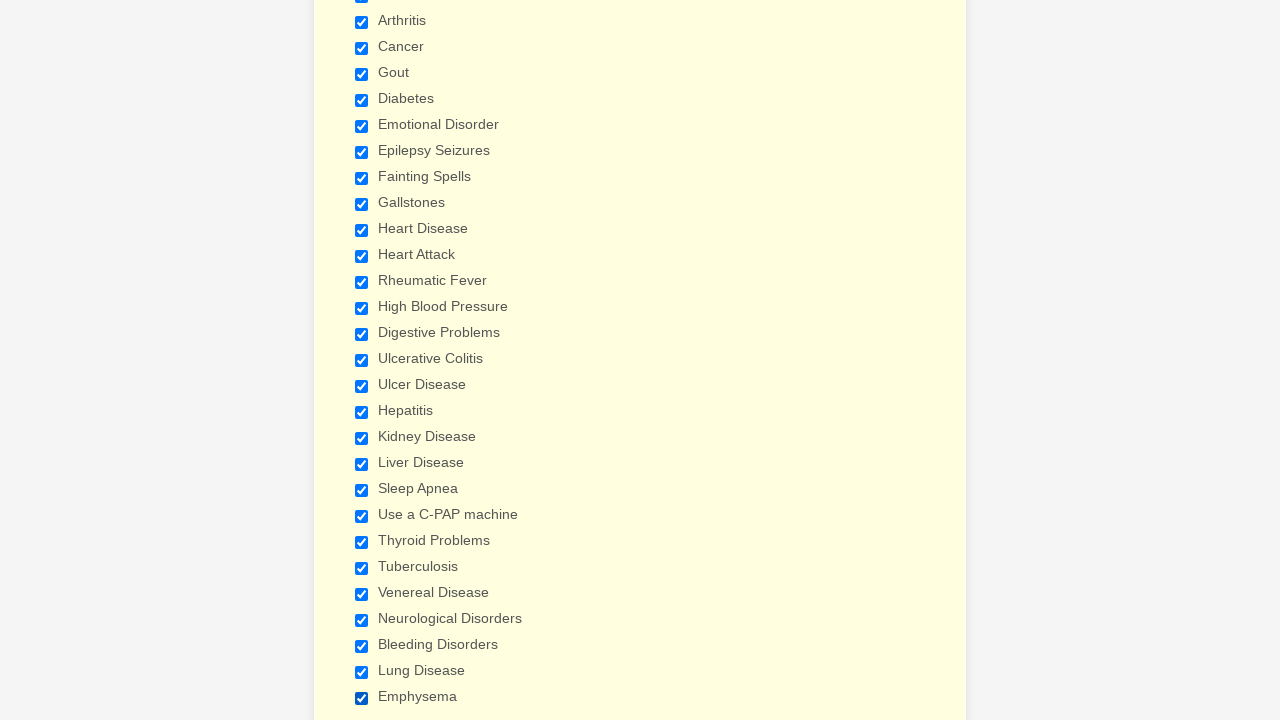

Verified checkbox 11 is selected
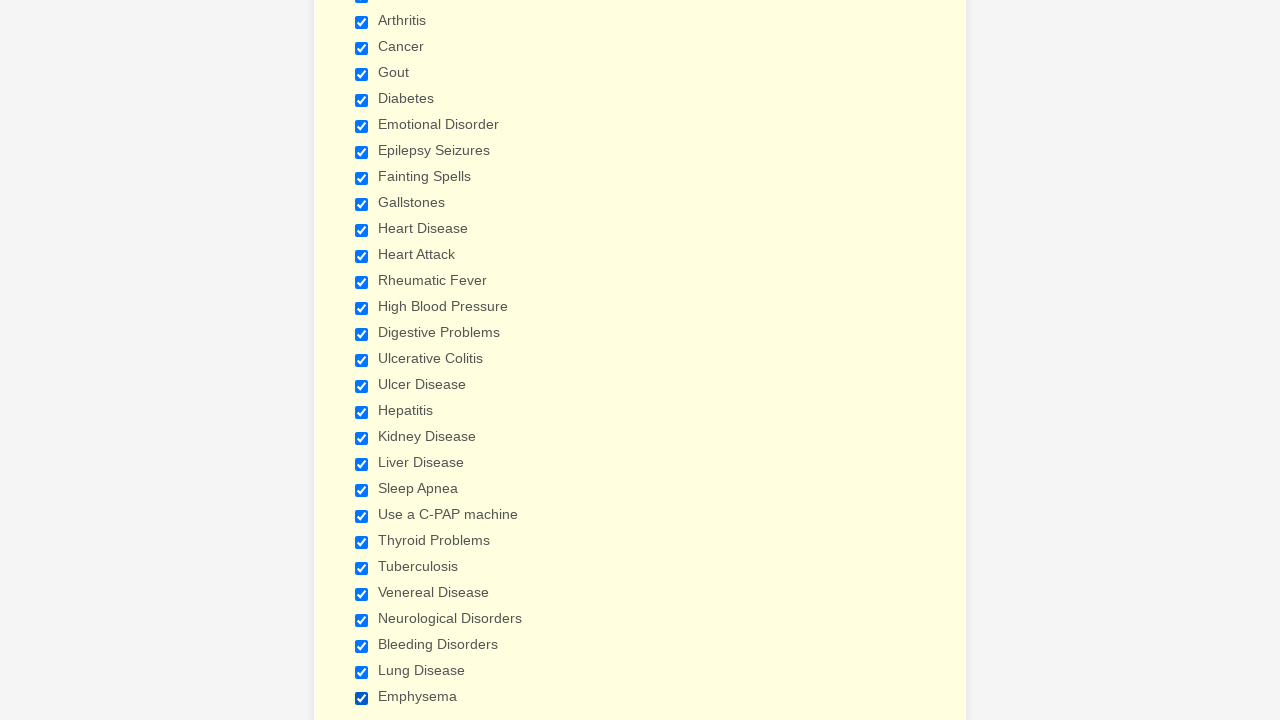

Verified checkbox 12 is selected
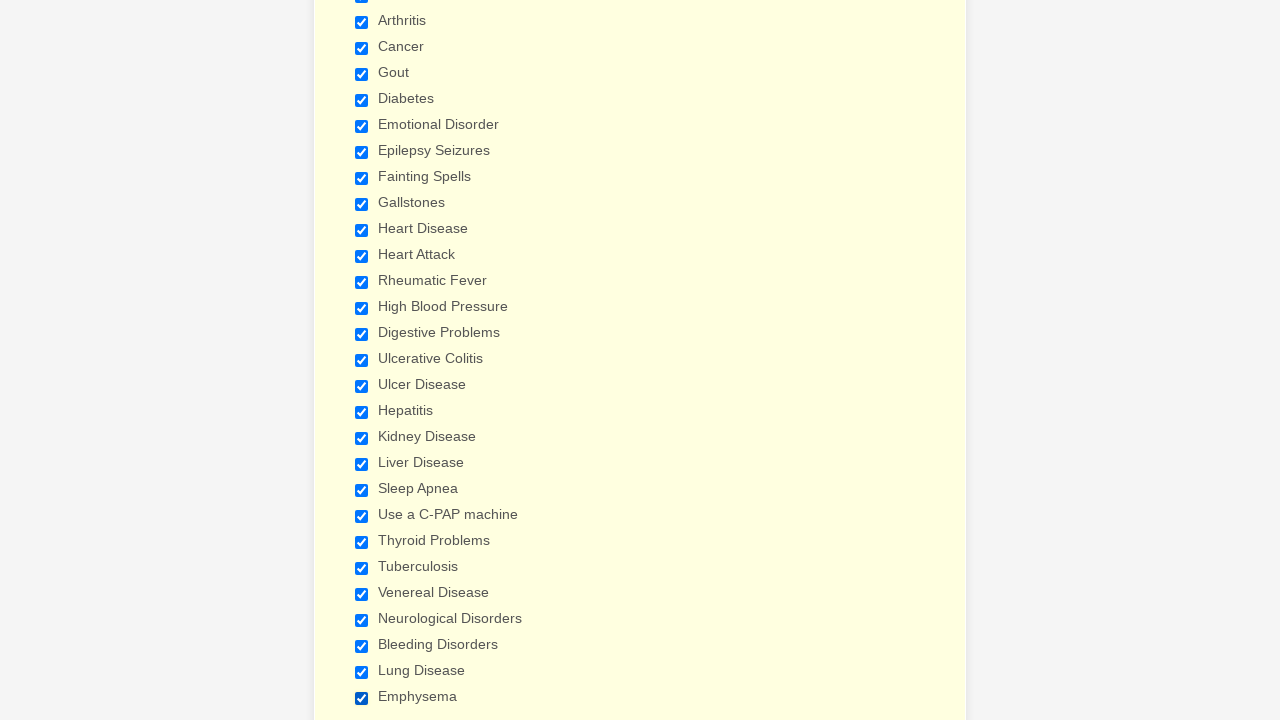

Verified checkbox 13 is selected
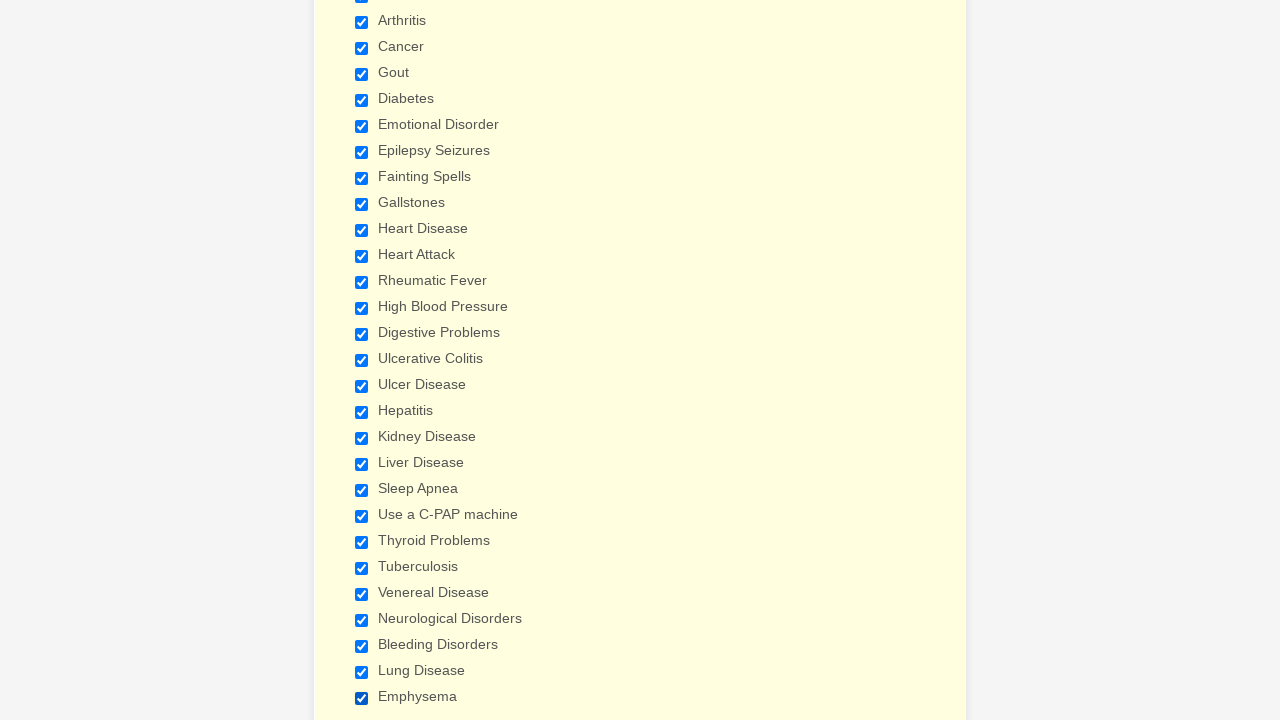

Verified checkbox 14 is selected
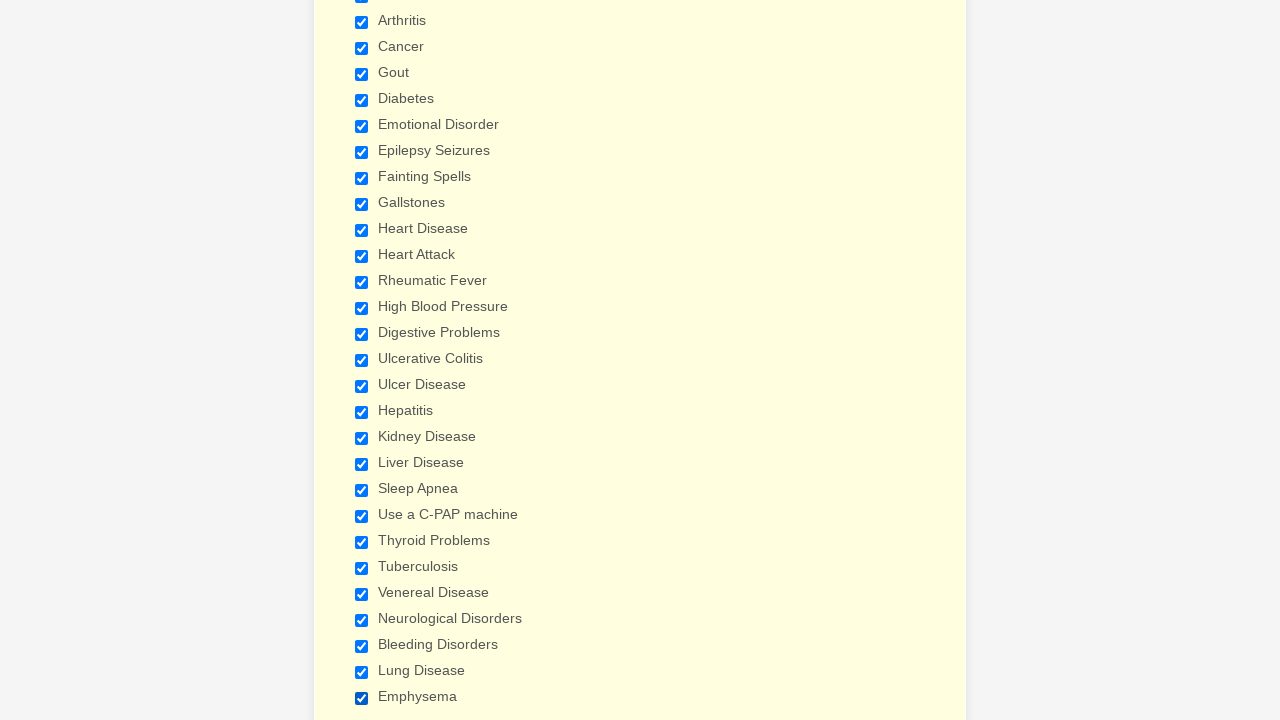

Verified checkbox 15 is selected
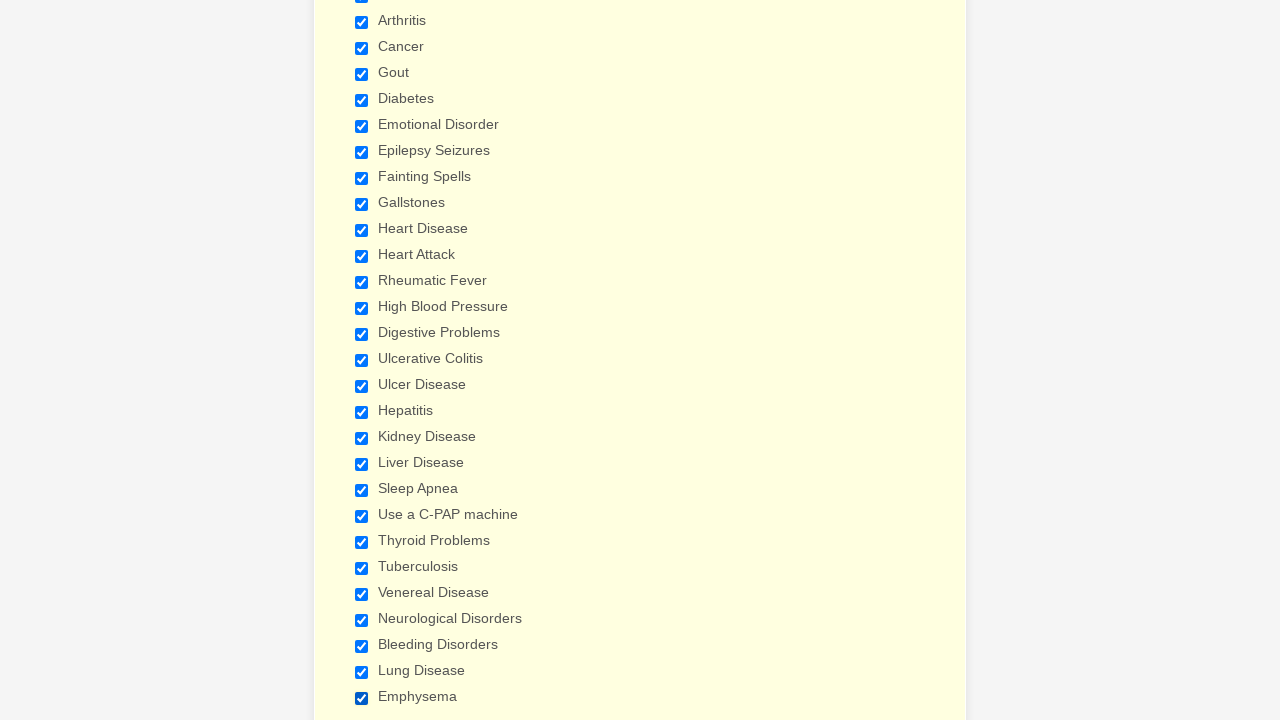

Verified checkbox 16 is selected
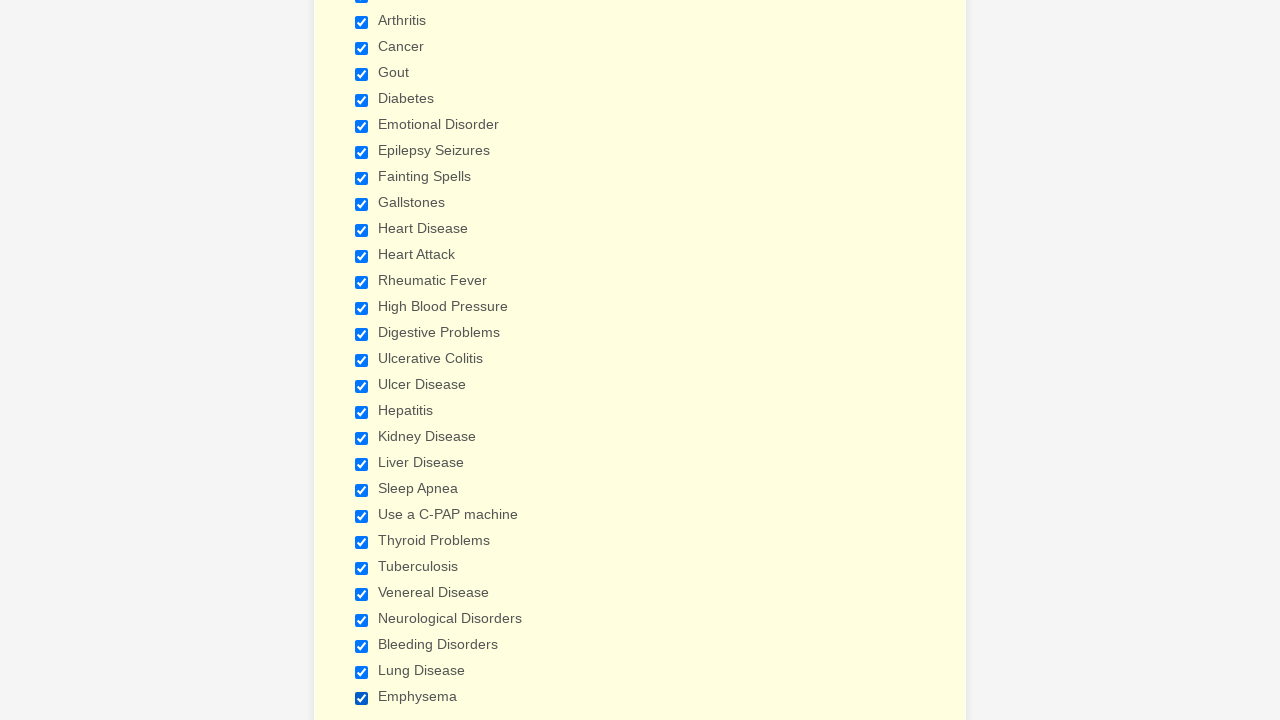

Verified checkbox 17 is selected
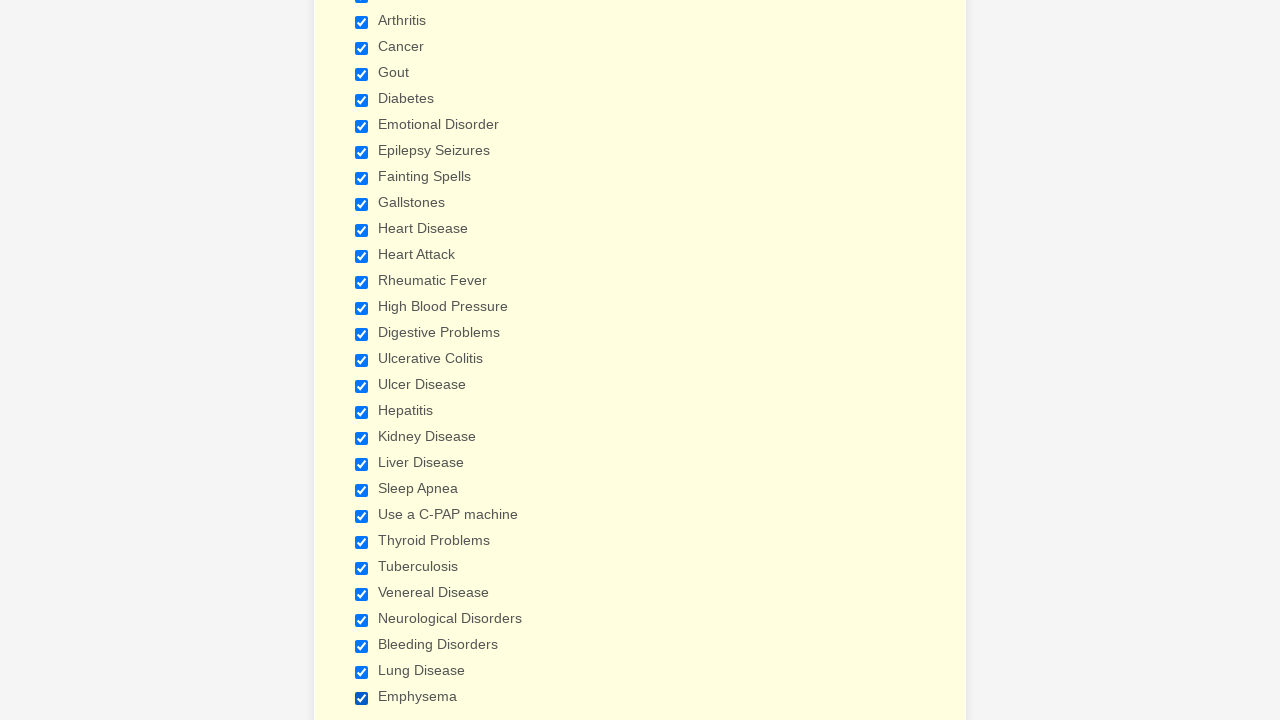

Verified checkbox 18 is selected
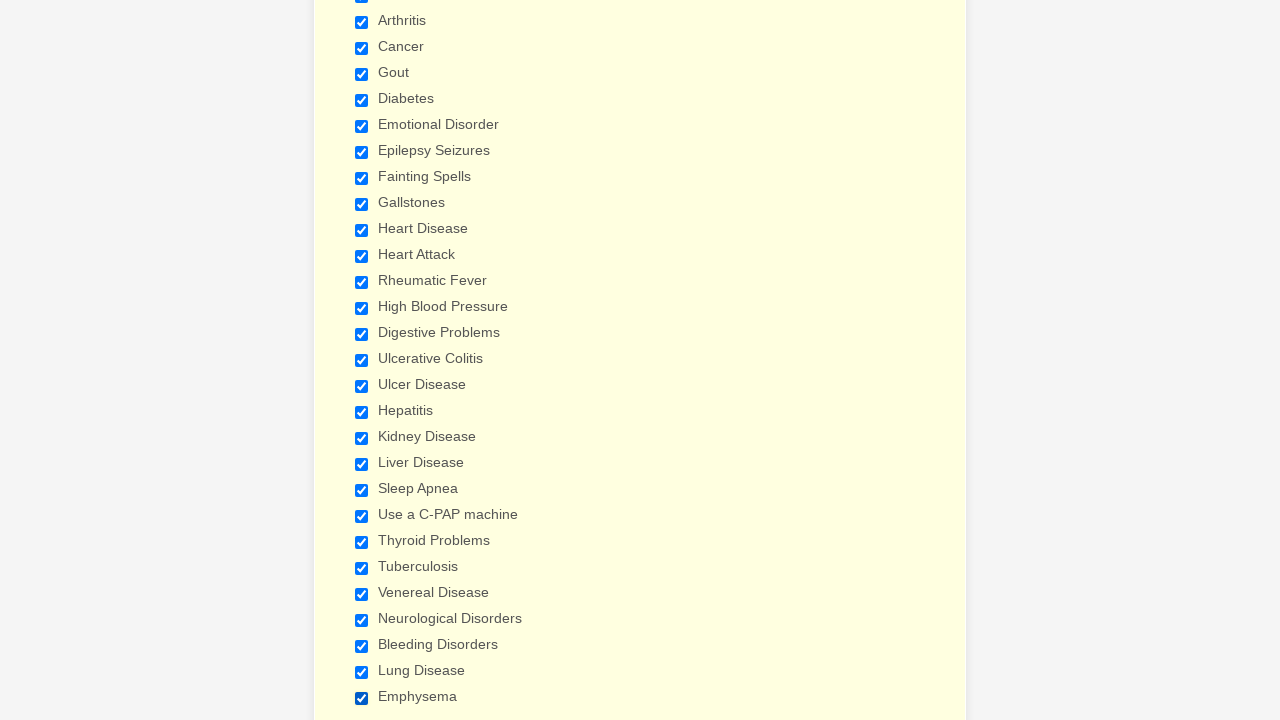

Verified checkbox 19 is selected
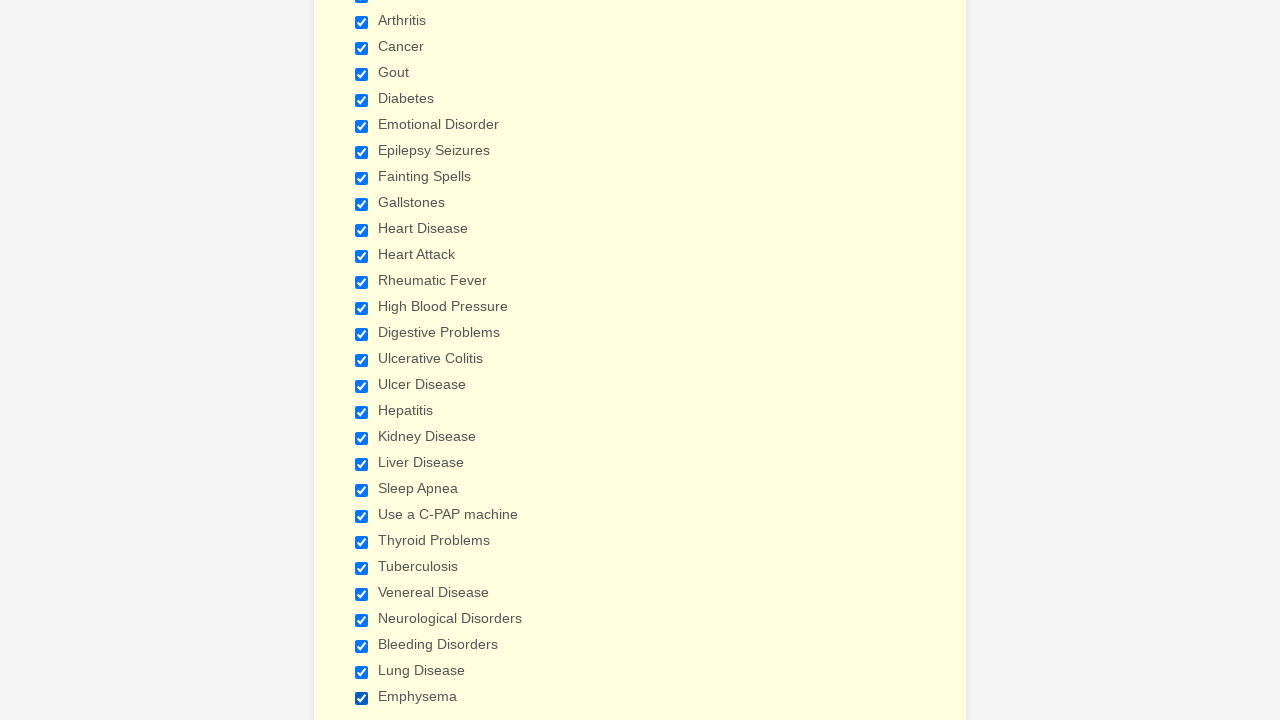

Verified checkbox 20 is selected
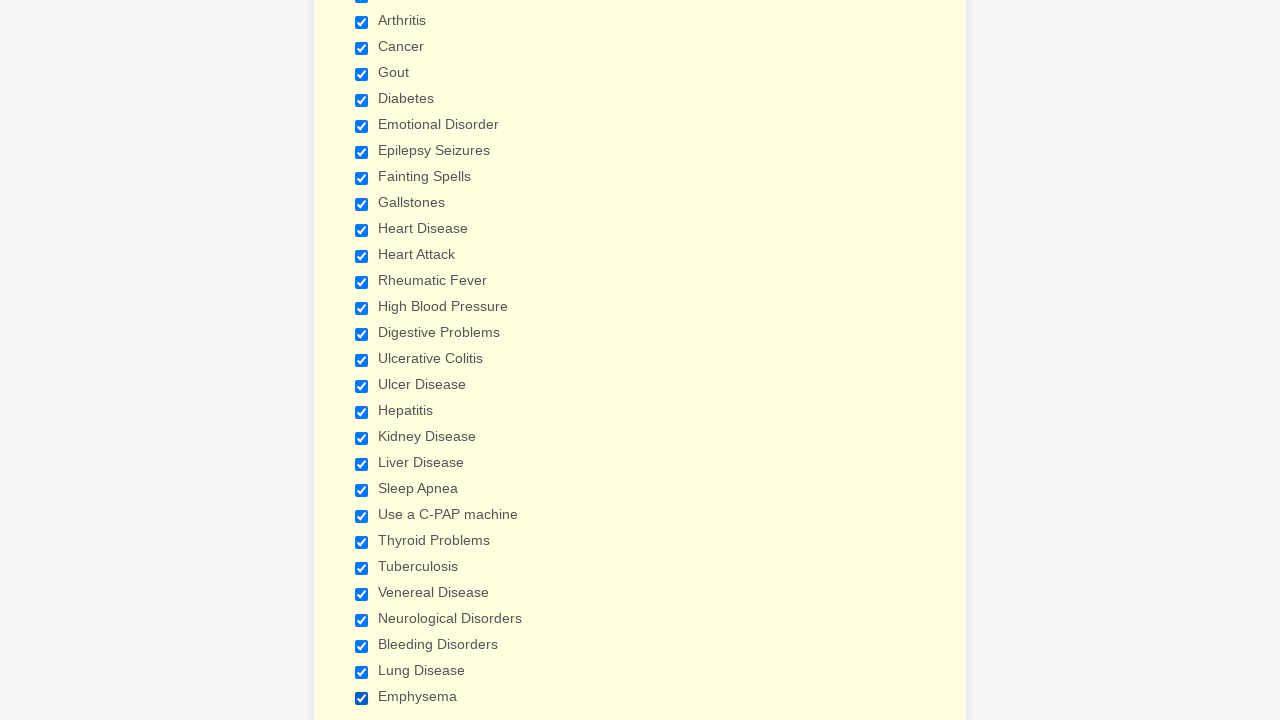

Verified checkbox 21 is selected
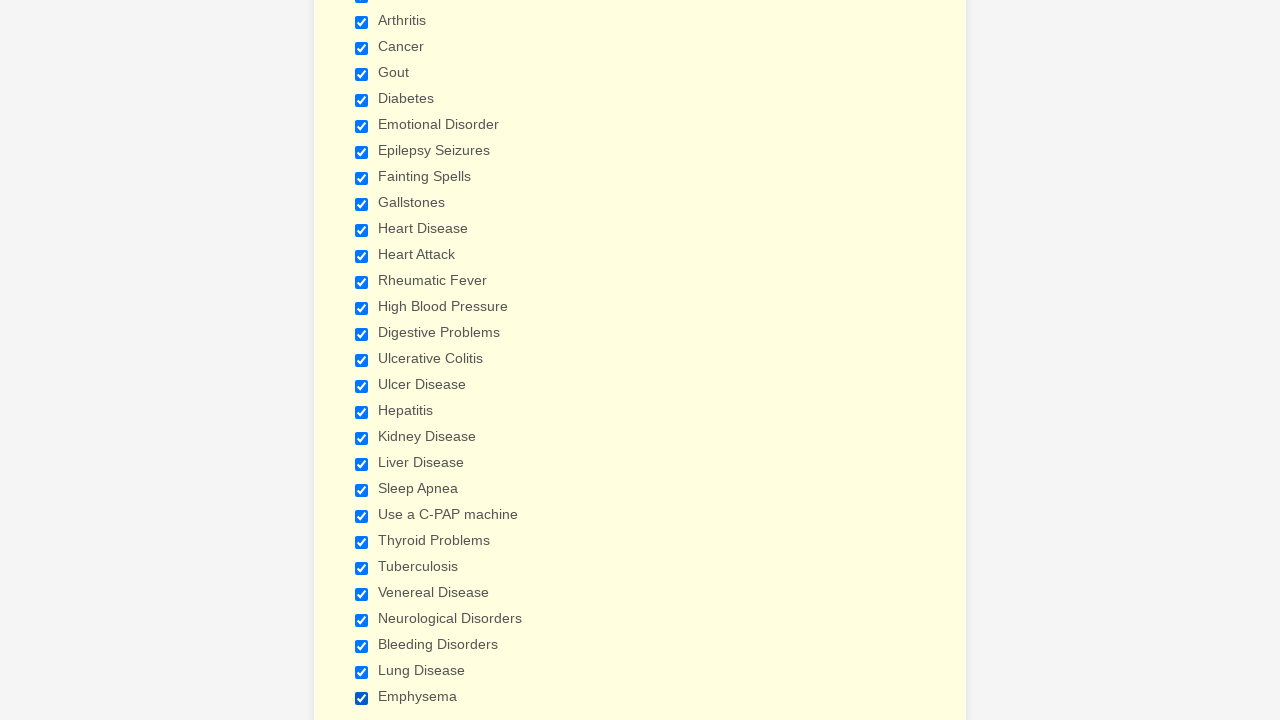

Verified checkbox 22 is selected
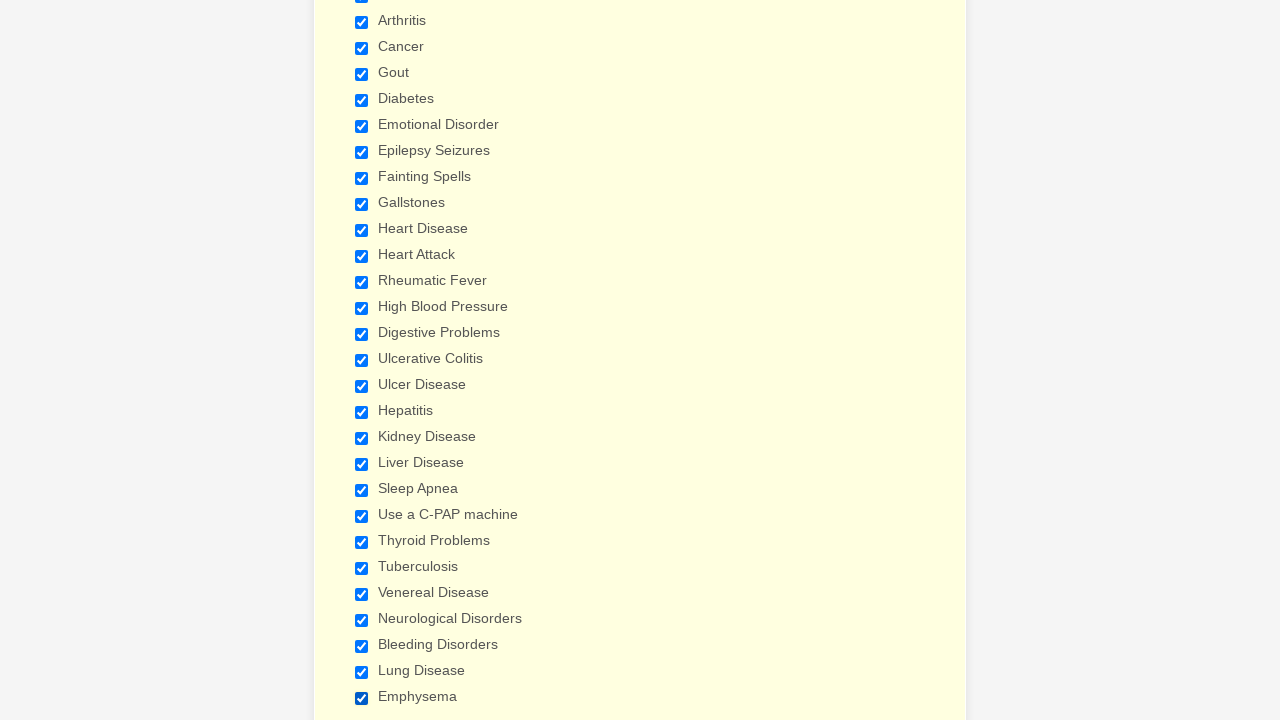

Verified checkbox 23 is selected
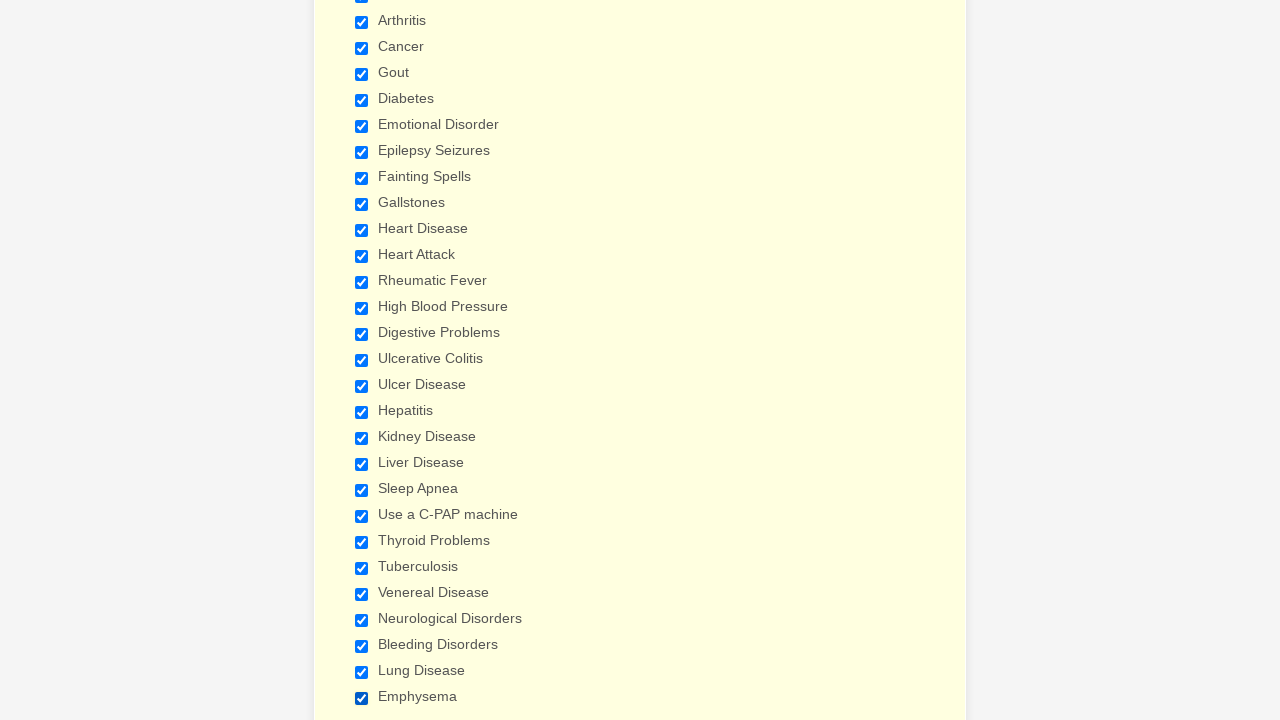

Verified checkbox 24 is selected
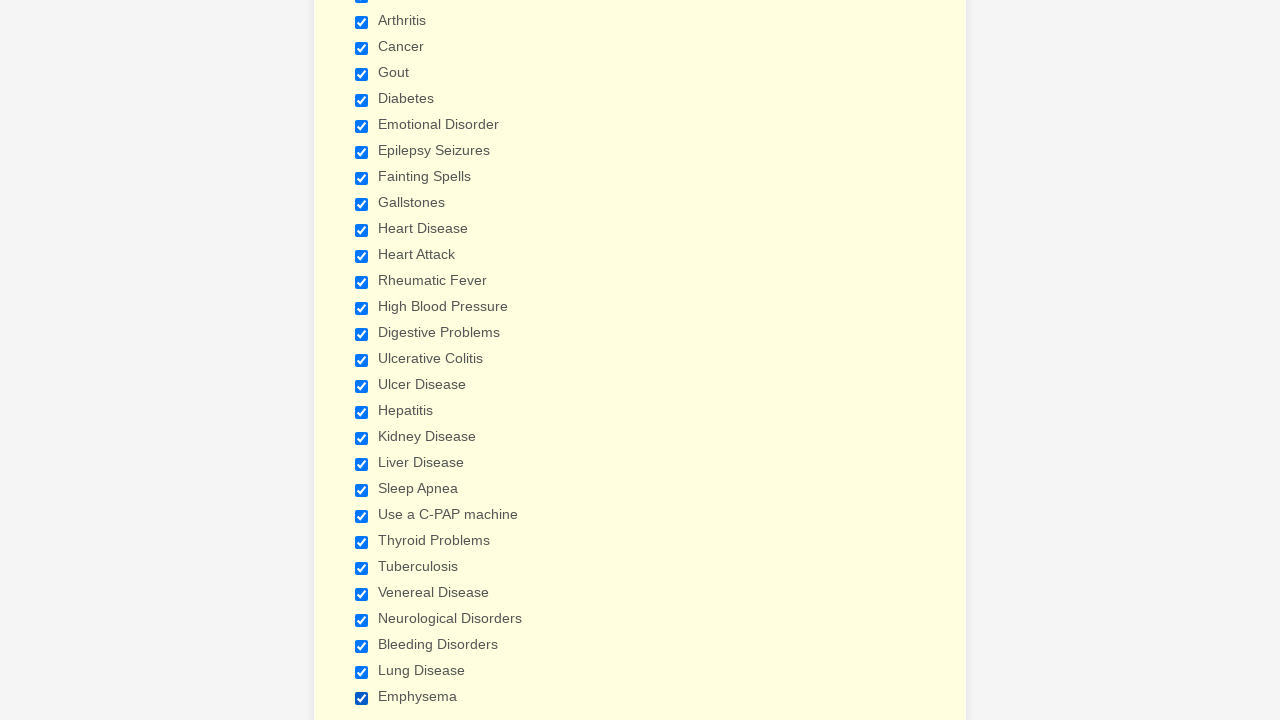

Verified checkbox 25 is selected
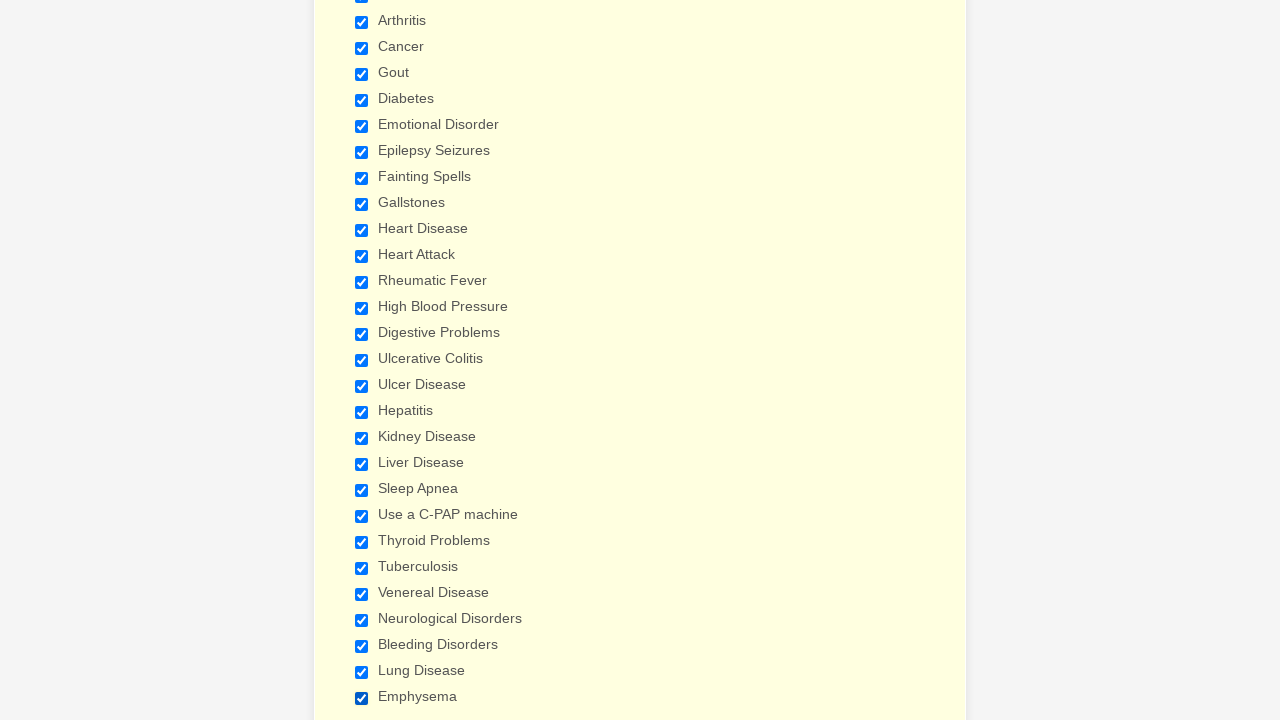

Verified checkbox 26 is selected
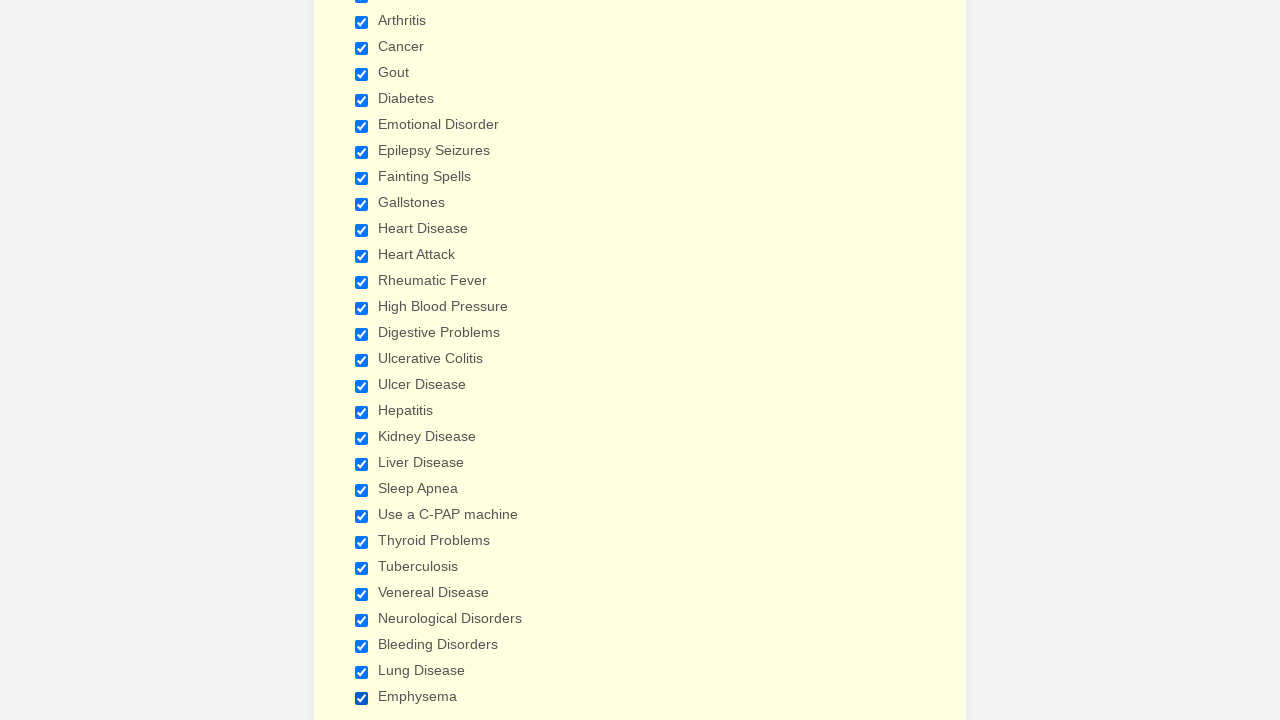

Verified checkbox 27 is selected
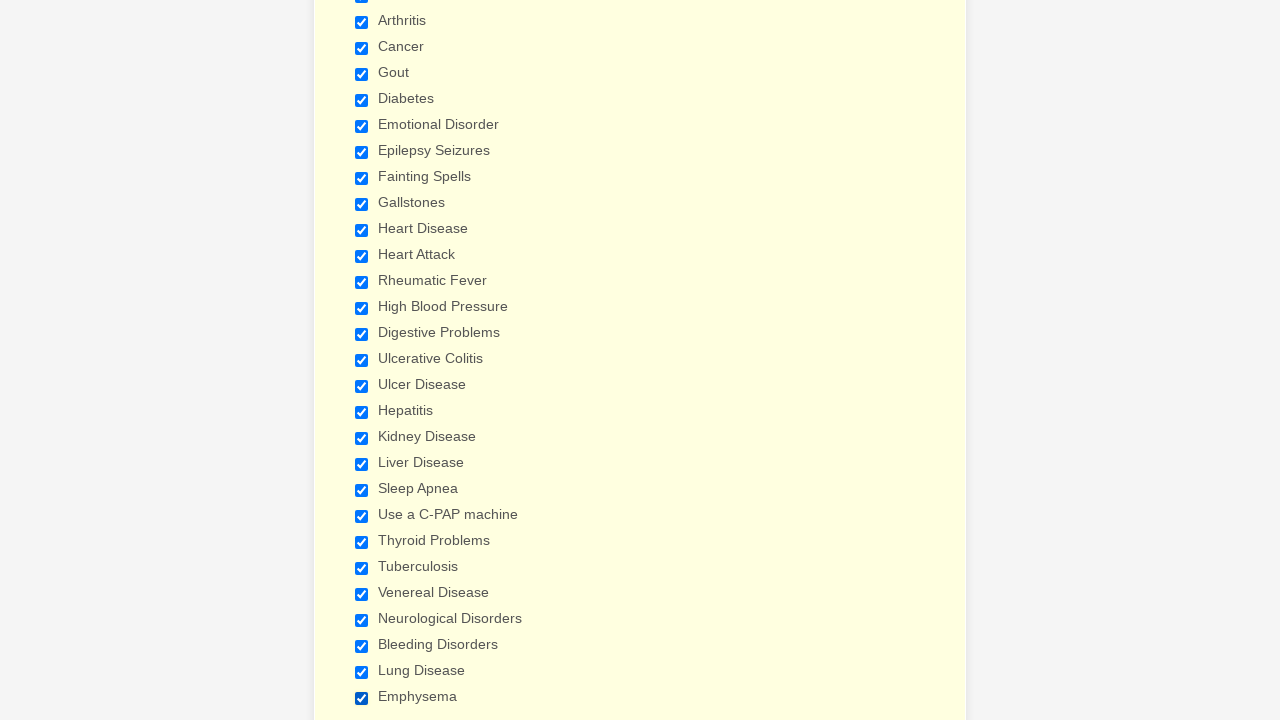

Verified checkbox 28 is selected
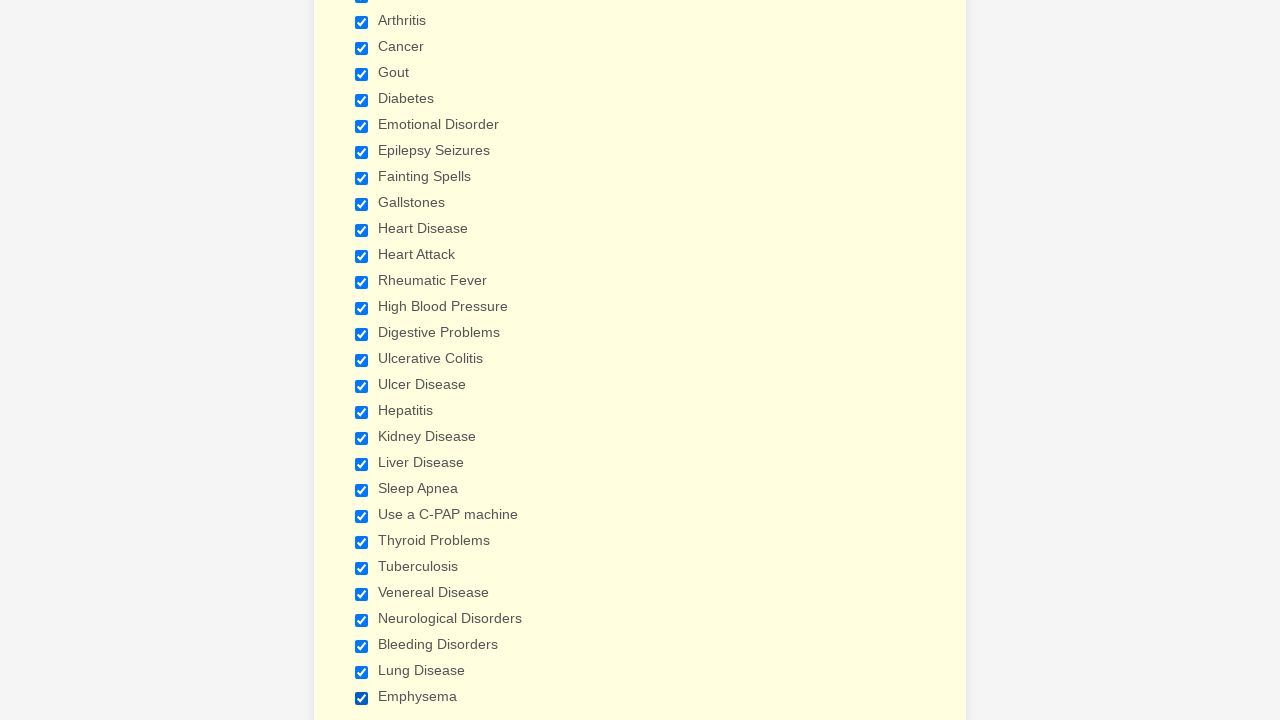

Verified checkbox 29 is selected
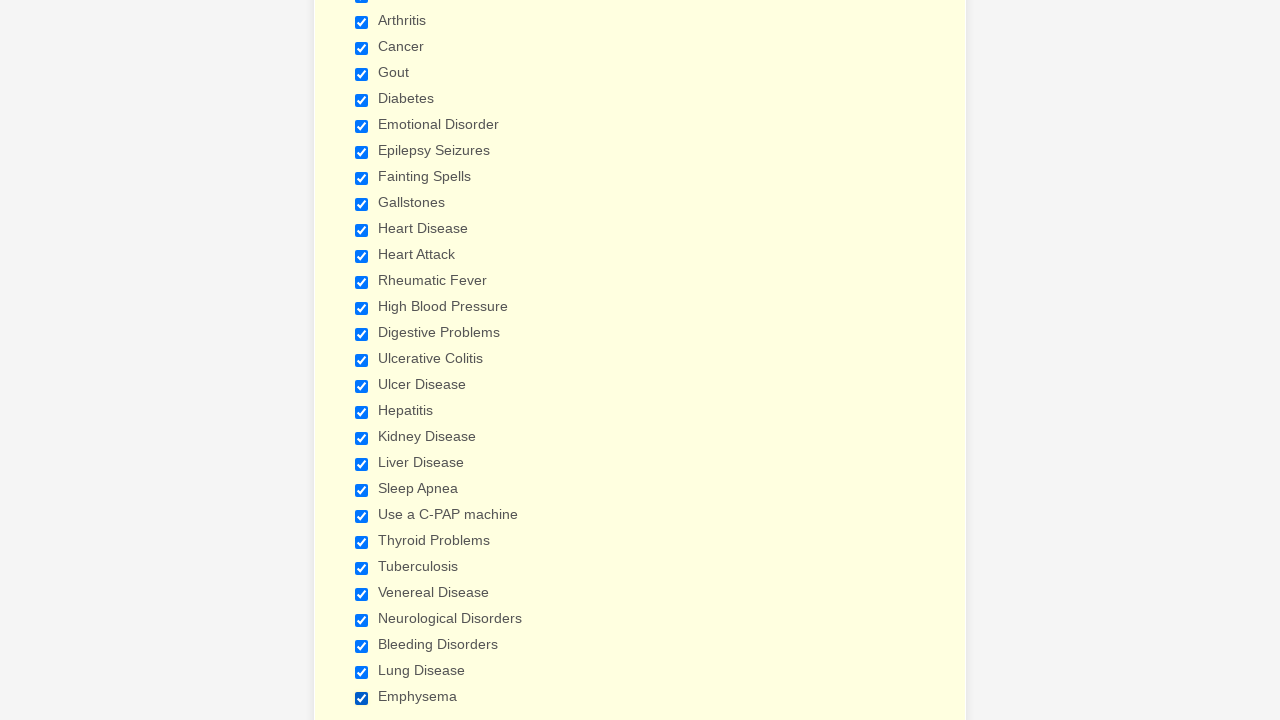

Clicked checkbox 1 to deselect it at (362, 360) on input[type='checkbox'] >> nth=0
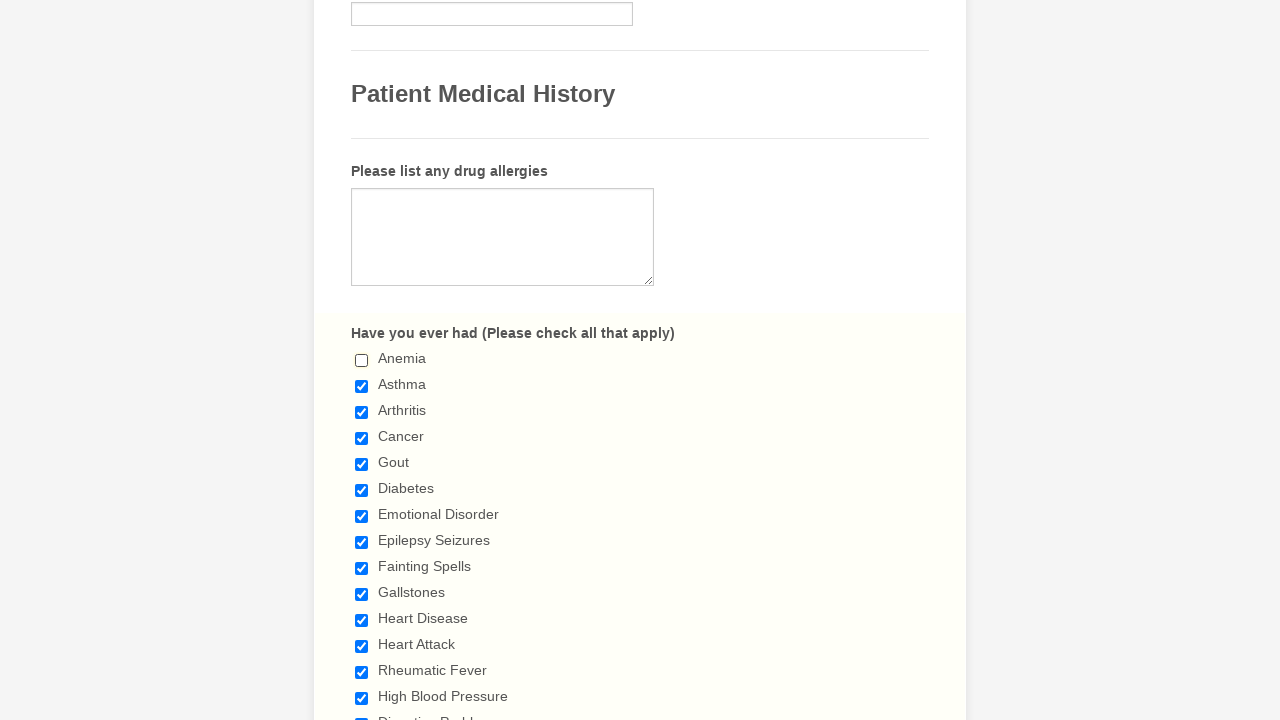

Clicked checkbox 2 to deselect it at (362, 386) on input[type='checkbox'] >> nth=1
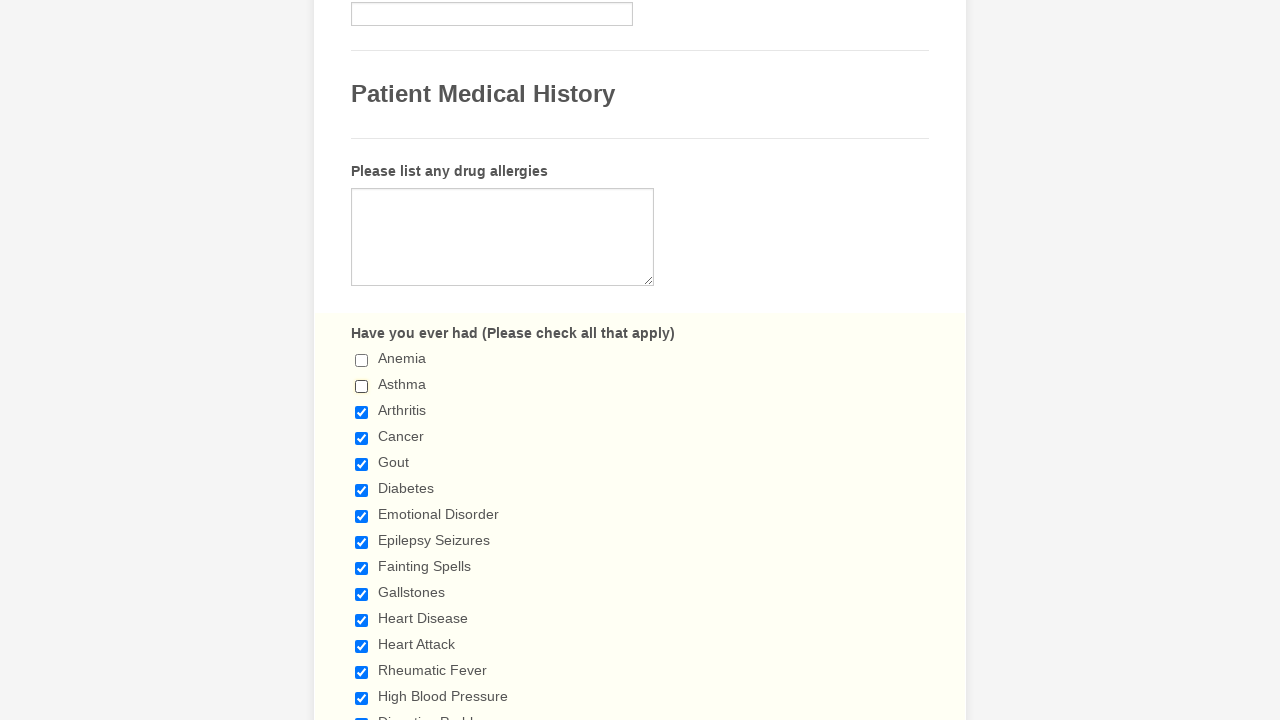

Clicked checkbox 3 to deselect it at (362, 412) on input[type='checkbox'] >> nth=2
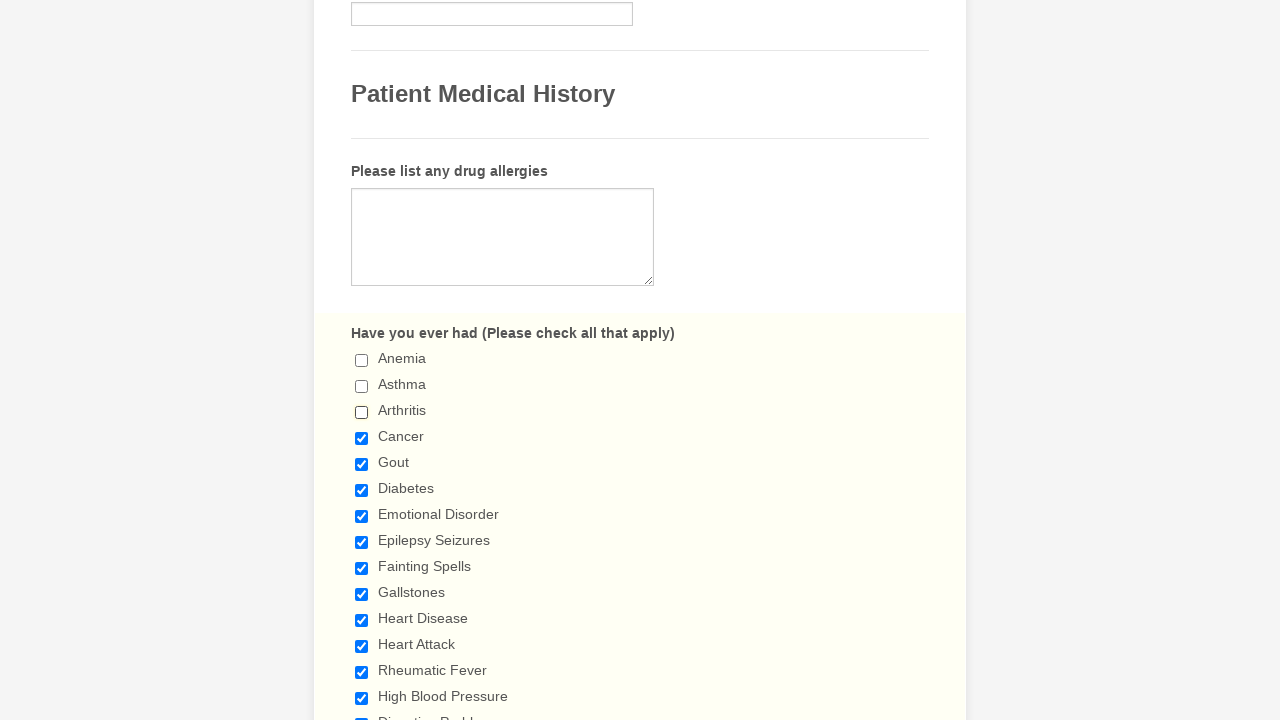

Clicked checkbox 4 to deselect it at (362, 438) on input[type='checkbox'] >> nth=3
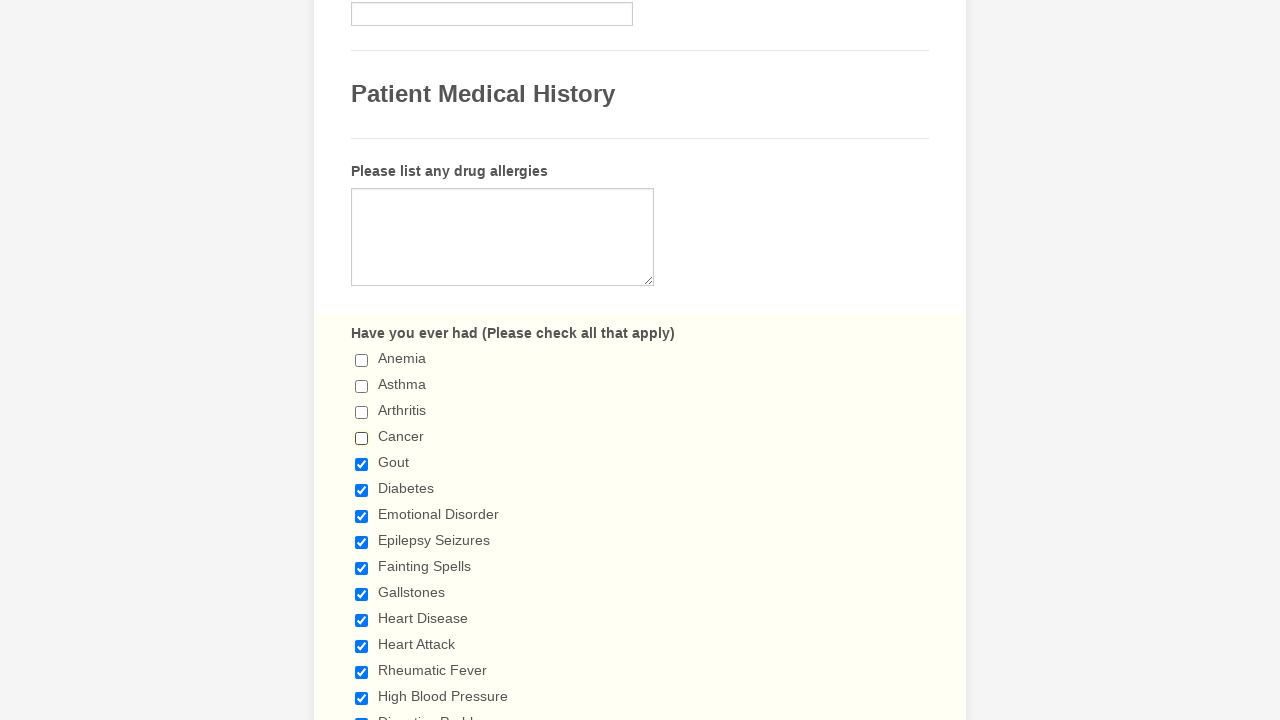

Clicked checkbox 5 to deselect it at (362, 464) on input[type='checkbox'] >> nth=4
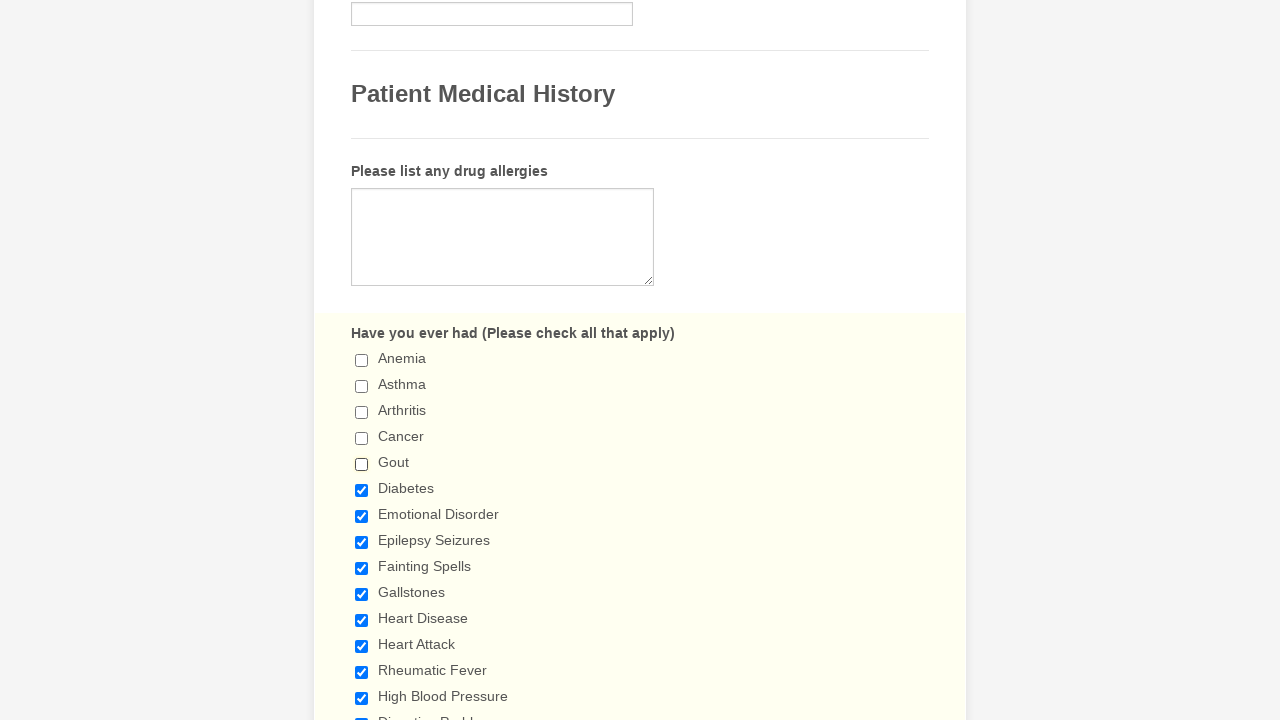

Clicked checkbox 6 to deselect it at (362, 490) on input[type='checkbox'] >> nth=5
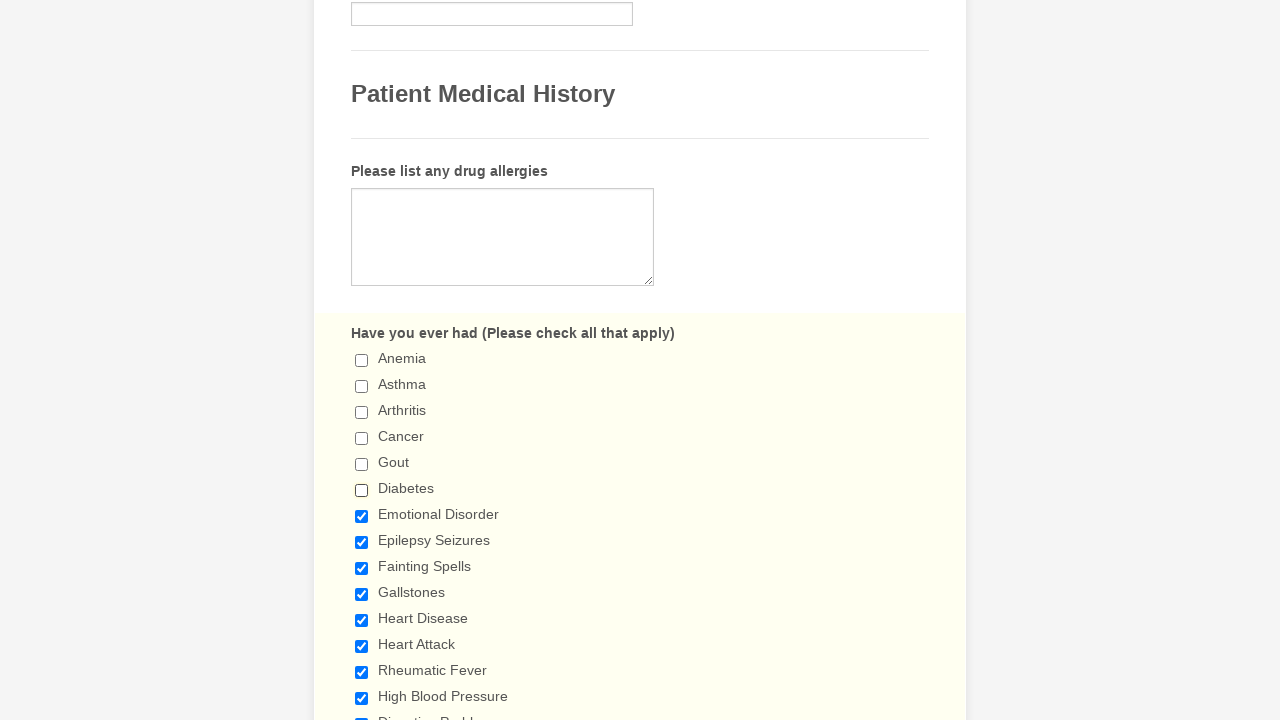

Clicked checkbox 7 to deselect it at (362, 516) on input[type='checkbox'] >> nth=6
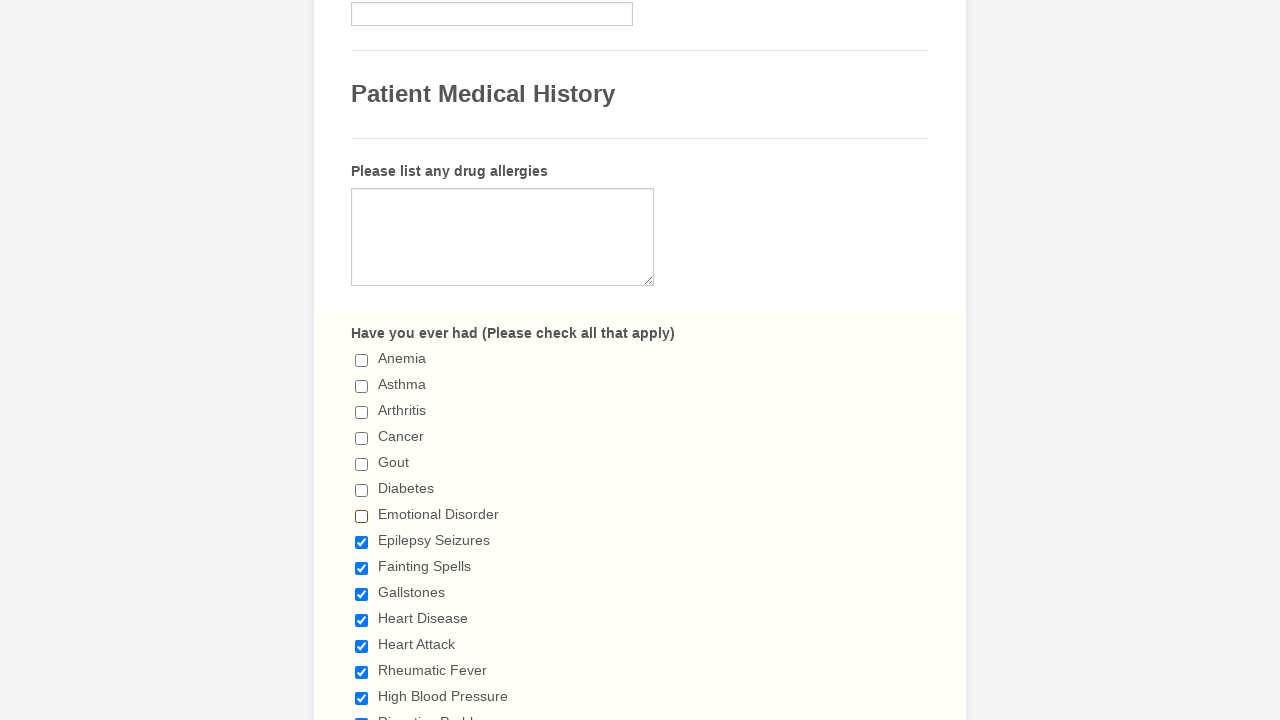

Clicked checkbox 8 to deselect it at (362, 542) on input[type='checkbox'] >> nth=7
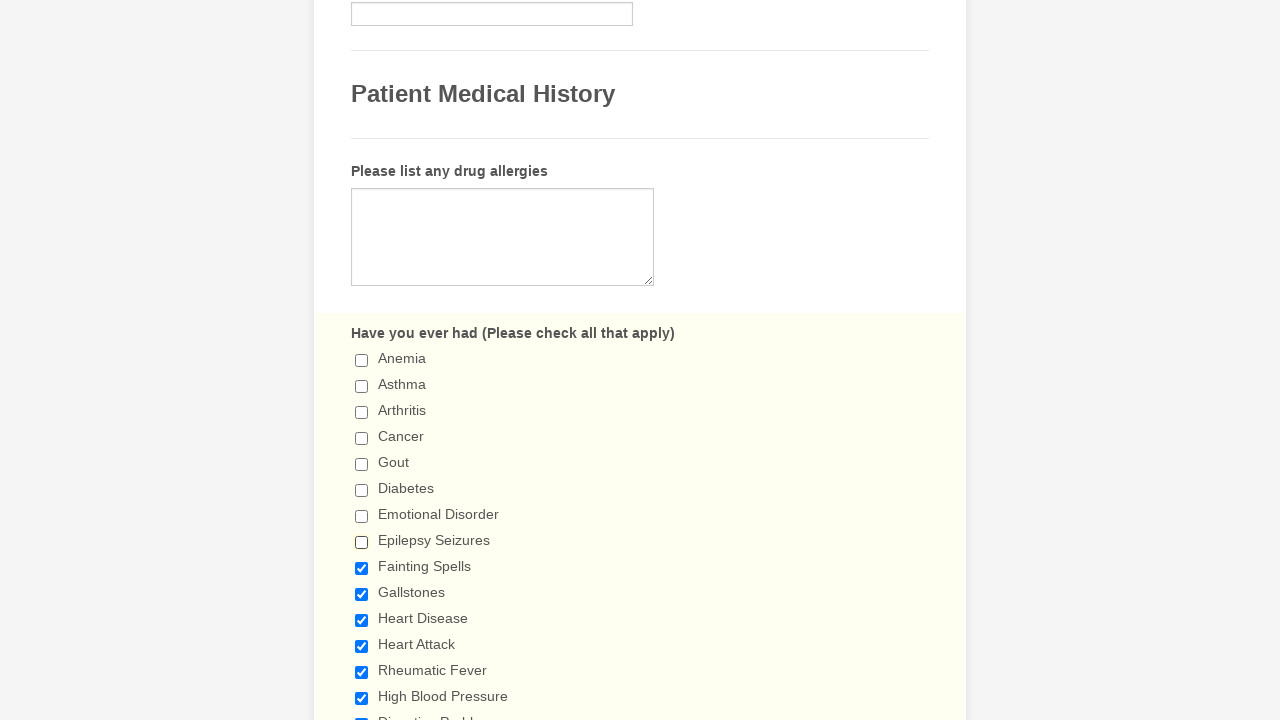

Clicked checkbox 9 to deselect it at (362, 568) on input[type='checkbox'] >> nth=8
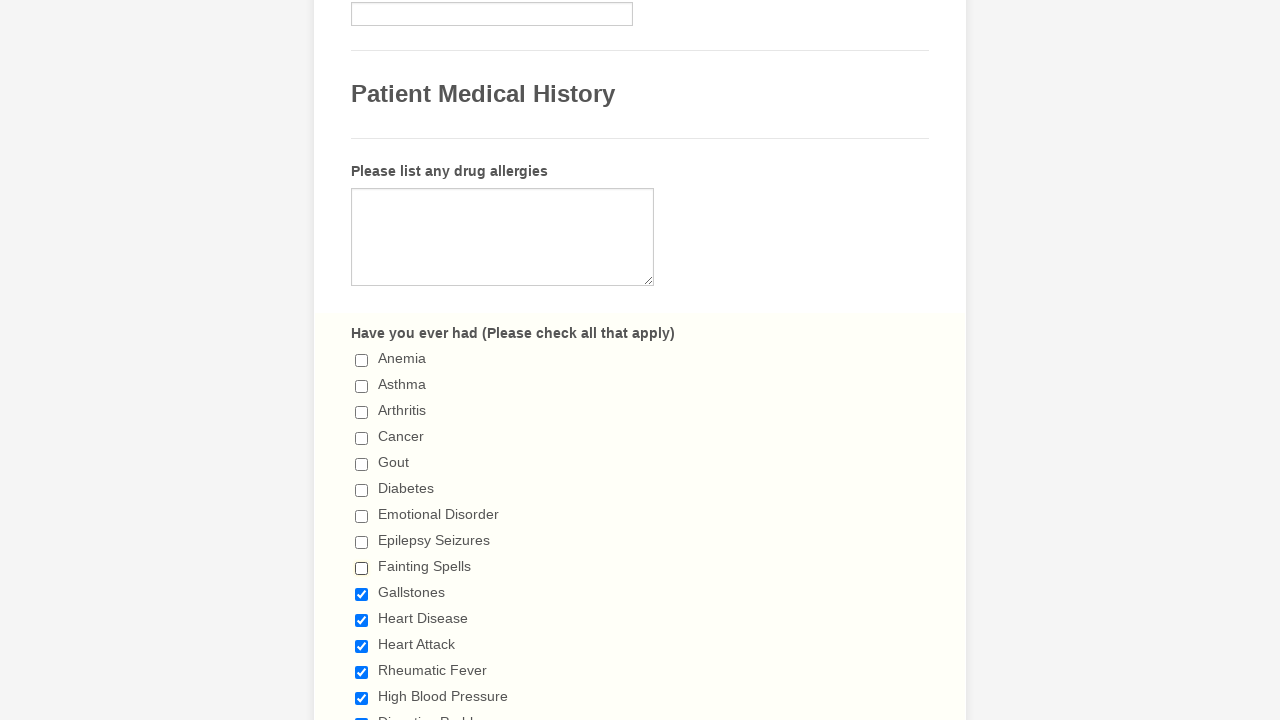

Clicked checkbox 10 to deselect it at (362, 594) on input[type='checkbox'] >> nth=9
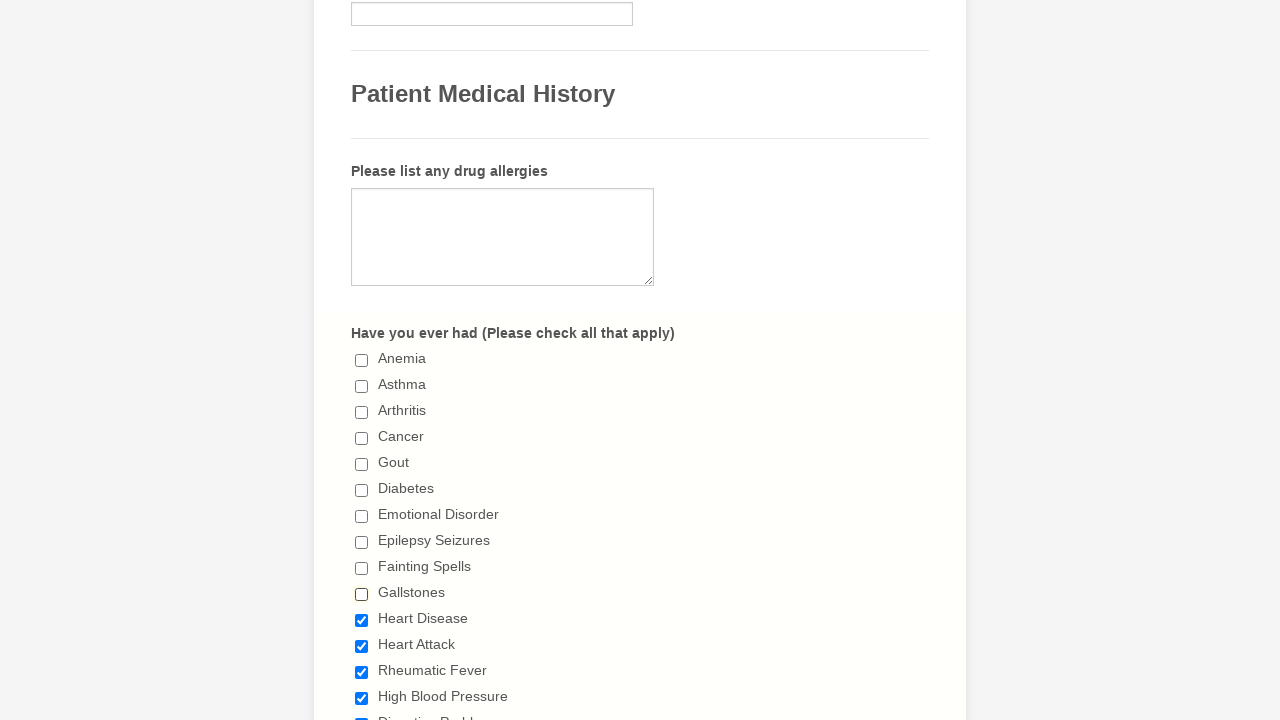

Clicked checkbox 11 to deselect it at (362, 620) on input[type='checkbox'] >> nth=10
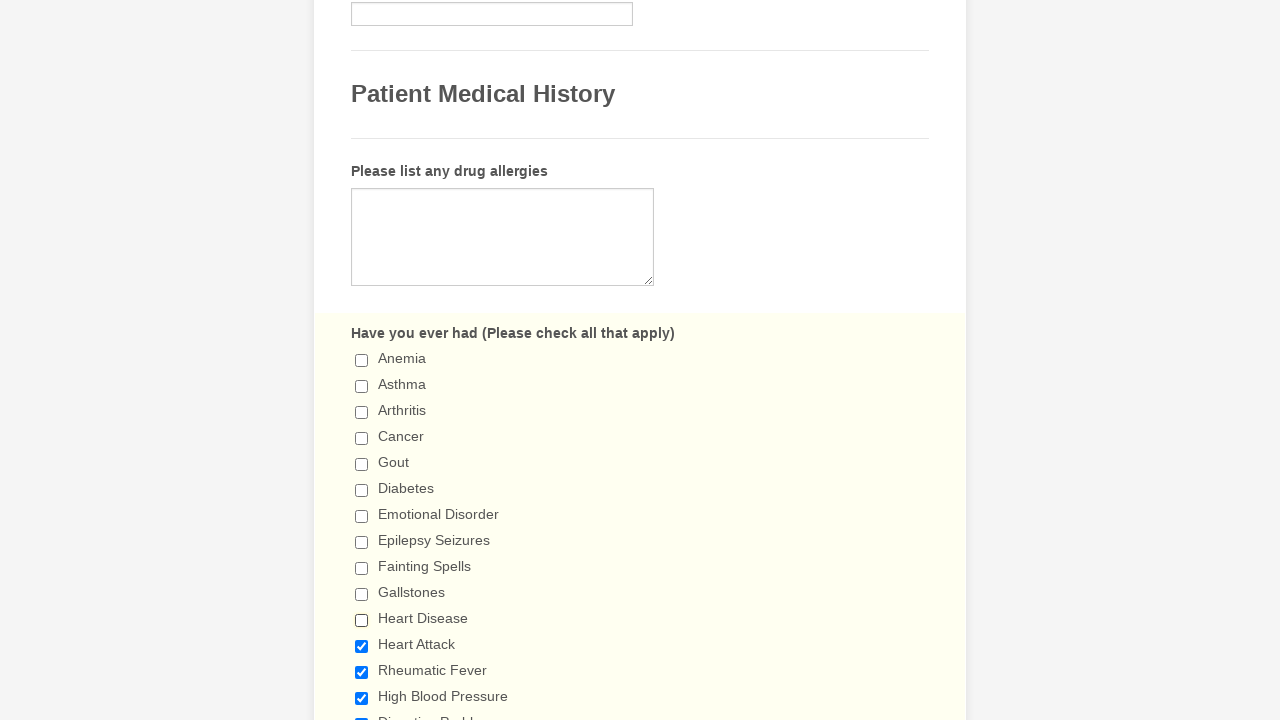

Clicked checkbox 12 to deselect it at (362, 646) on input[type='checkbox'] >> nth=11
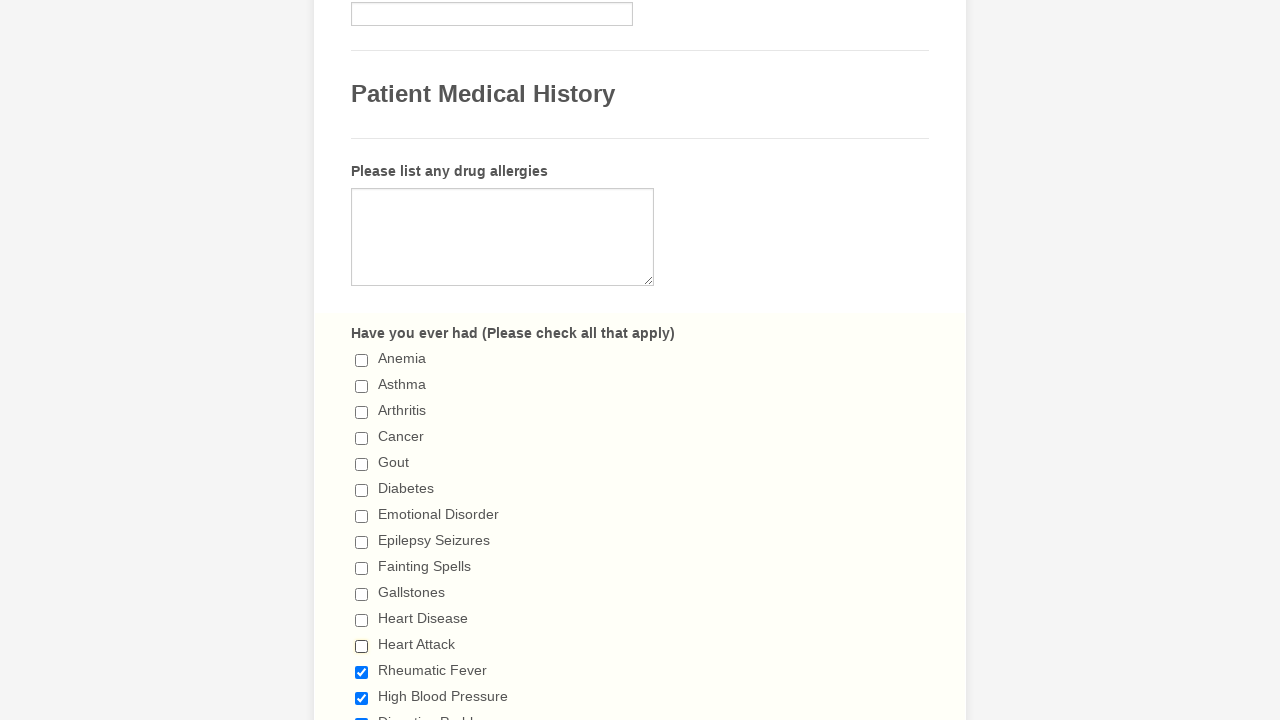

Clicked checkbox 13 to deselect it at (362, 672) on input[type='checkbox'] >> nth=12
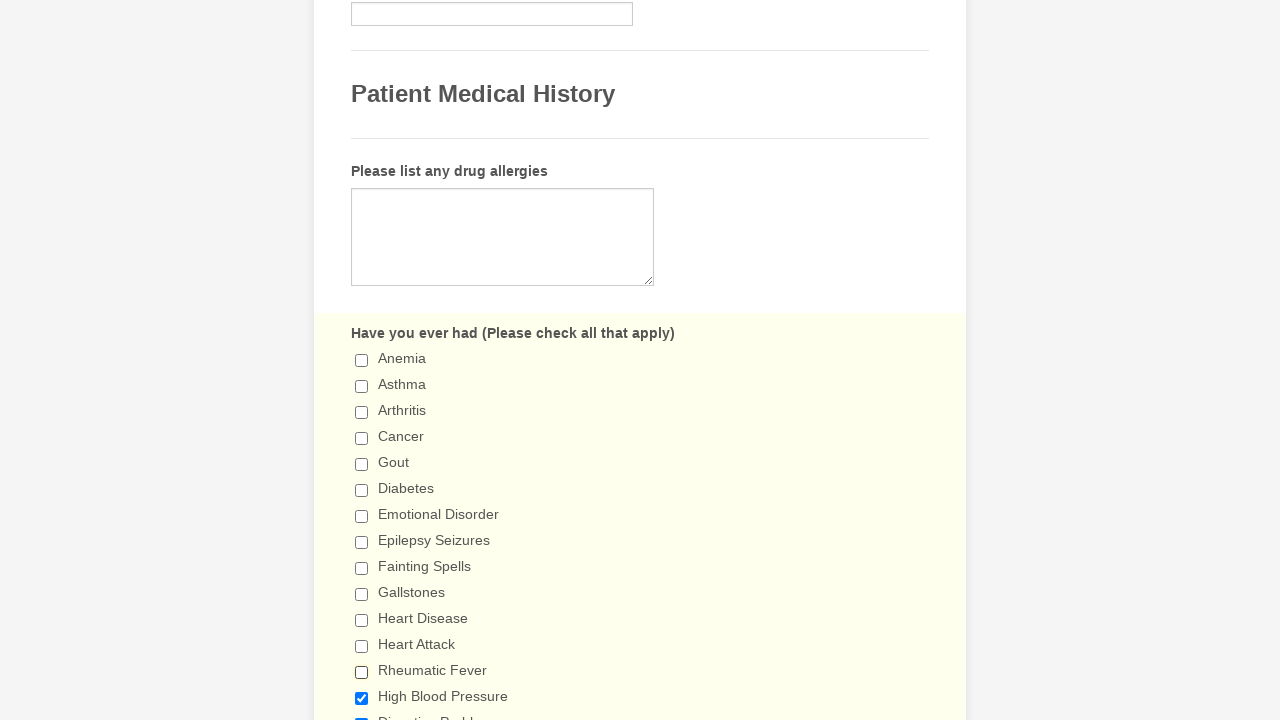

Clicked checkbox 14 to deselect it at (362, 698) on input[type='checkbox'] >> nth=13
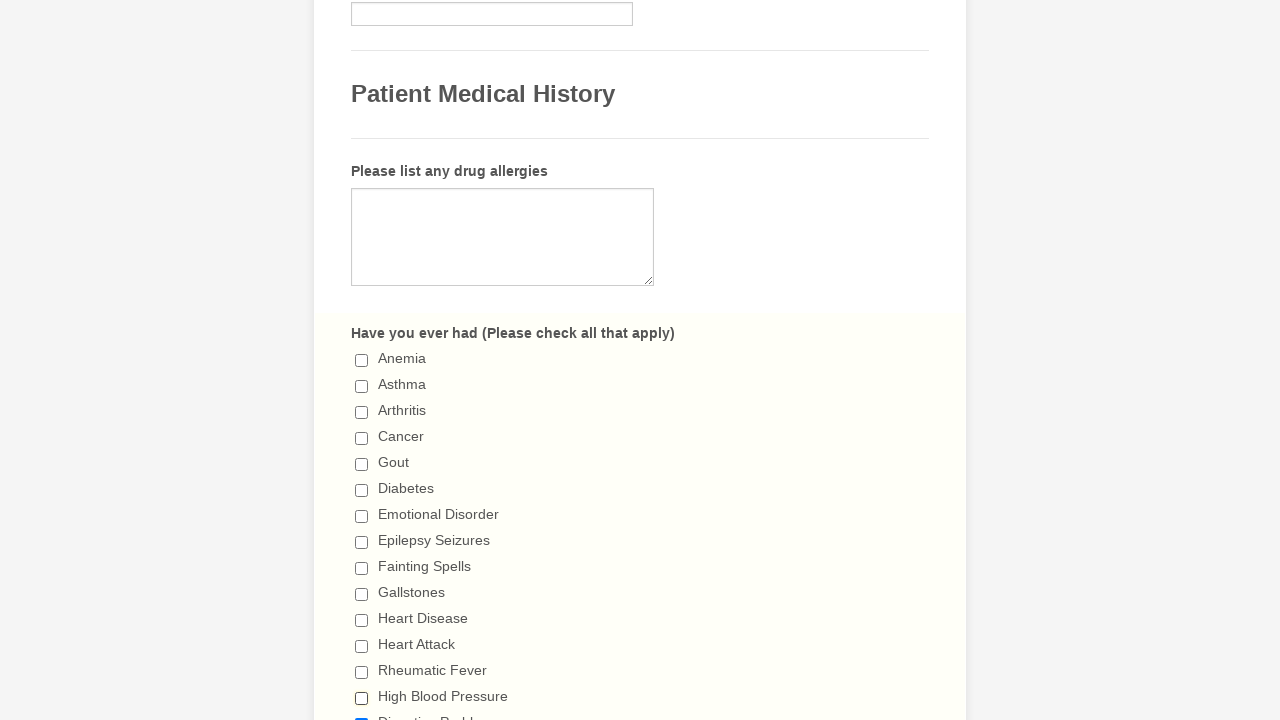

Clicked checkbox 15 to deselect it at (362, 714) on input[type='checkbox'] >> nth=14
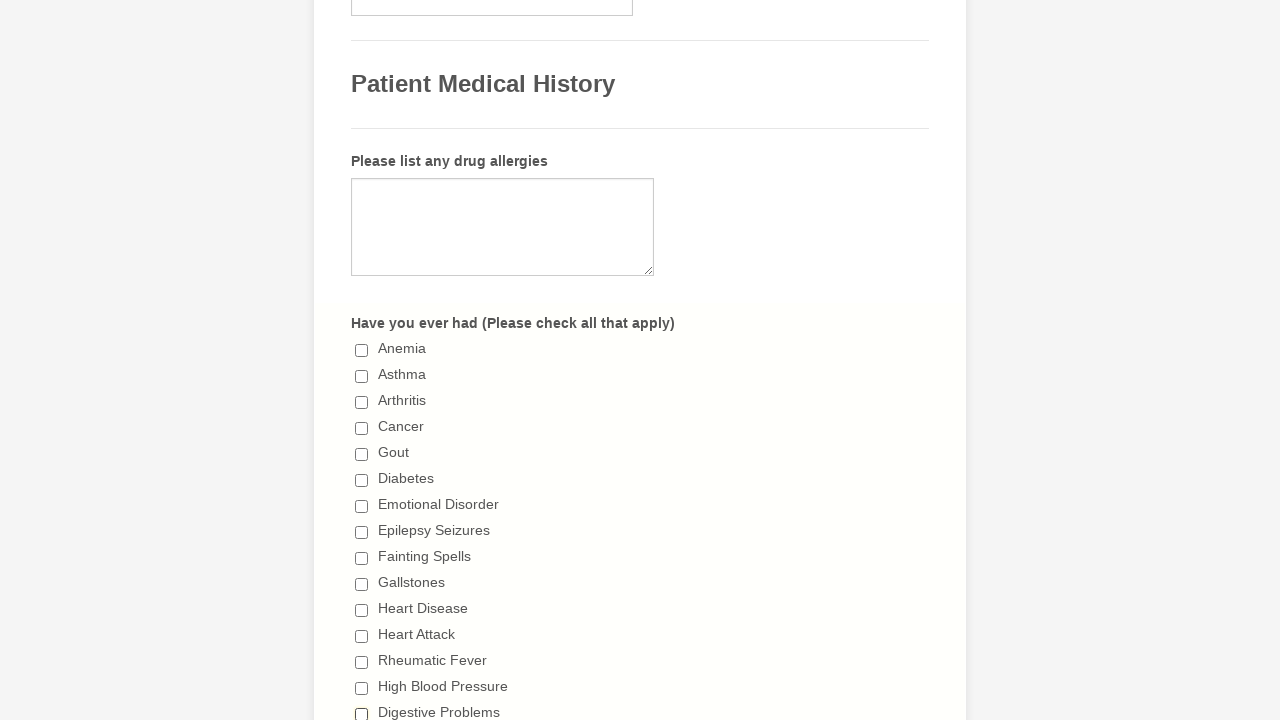

Clicked checkbox 16 to deselect it at (362, 360) on input[type='checkbox'] >> nth=15
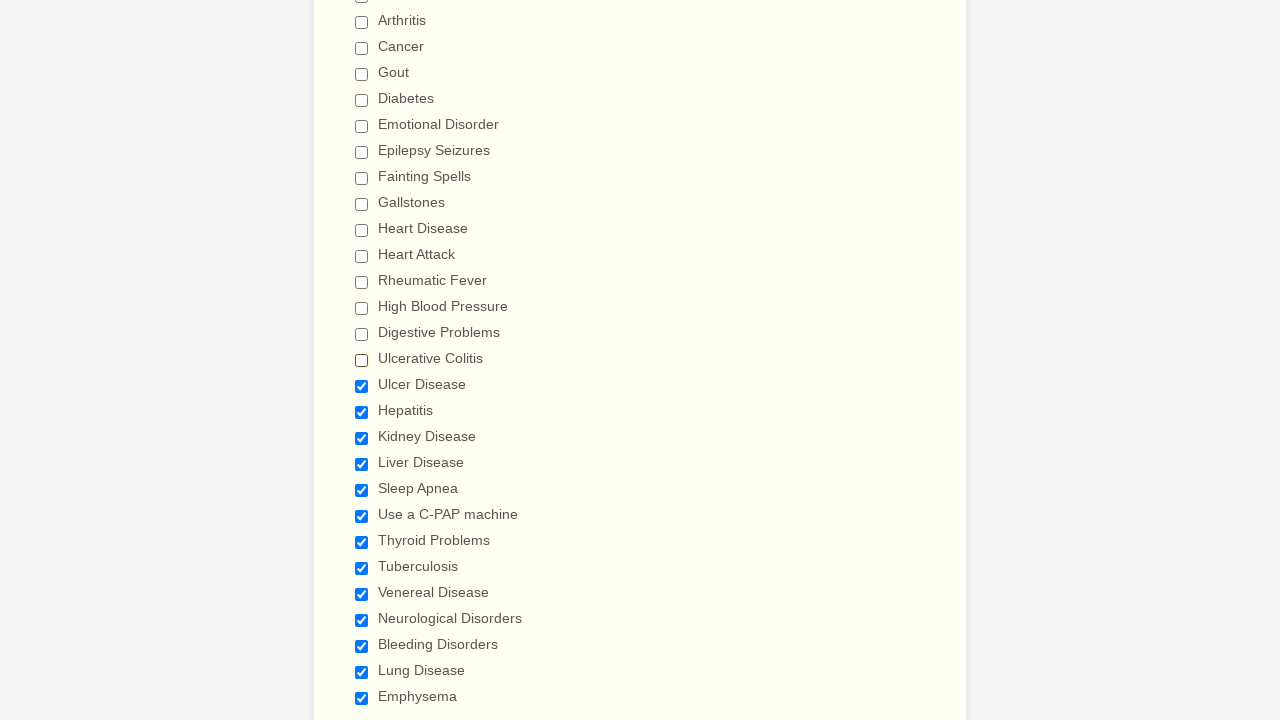

Clicked checkbox 17 to deselect it at (362, 386) on input[type='checkbox'] >> nth=16
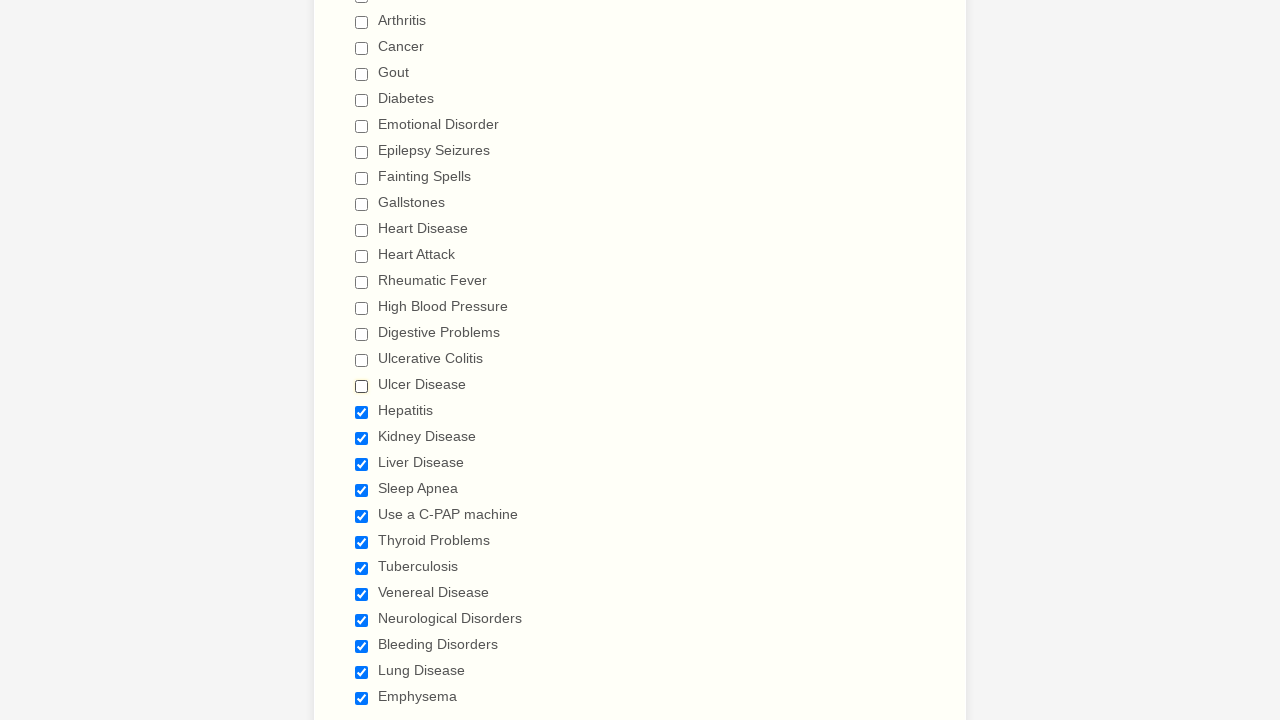

Clicked checkbox 18 to deselect it at (362, 412) on input[type='checkbox'] >> nth=17
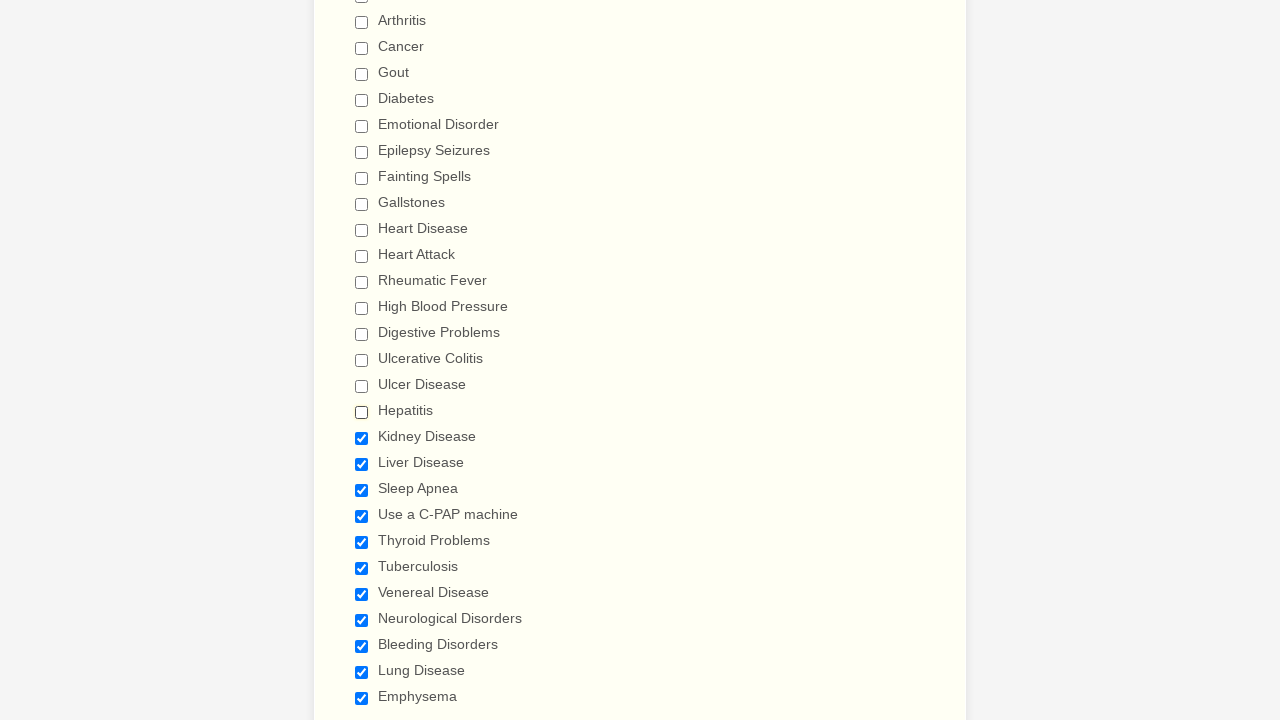

Clicked checkbox 19 to deselect it at (362, 438) on input[type='checkbox'] >> nth=18
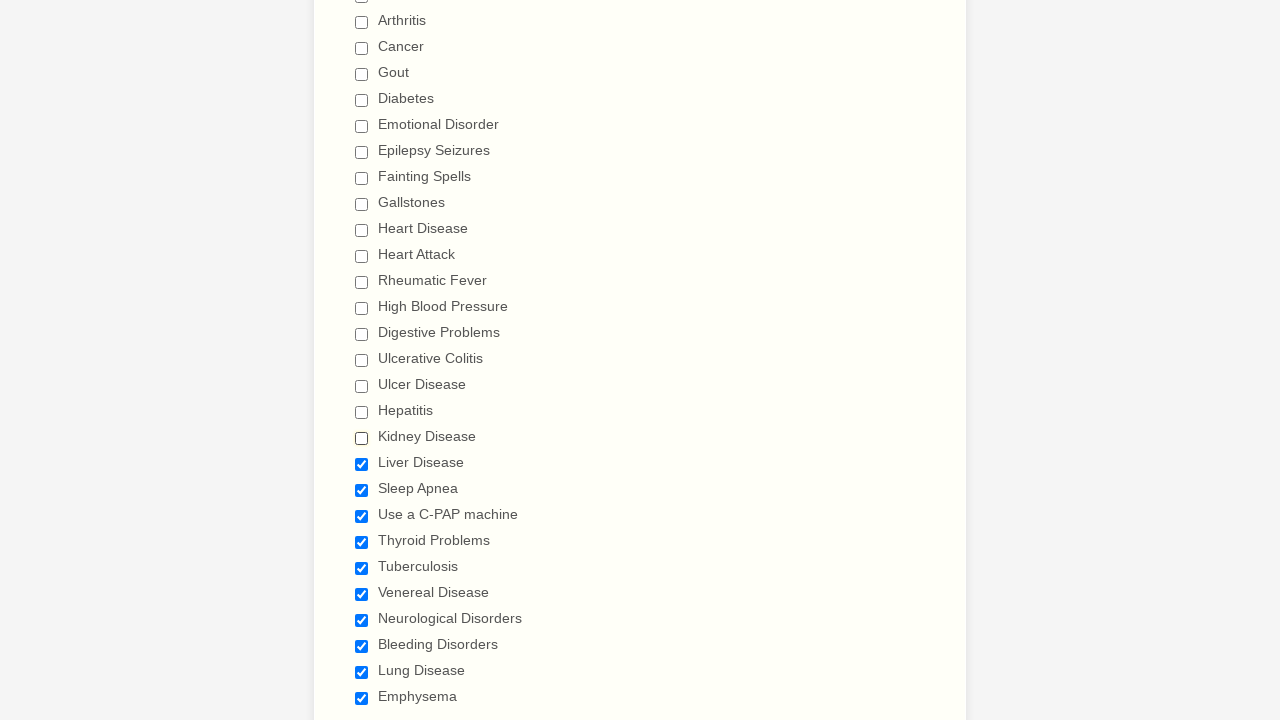

Clicked checkbox 20 to deselect it at (362, 464) on input[type='checkbox'] >> nth=19
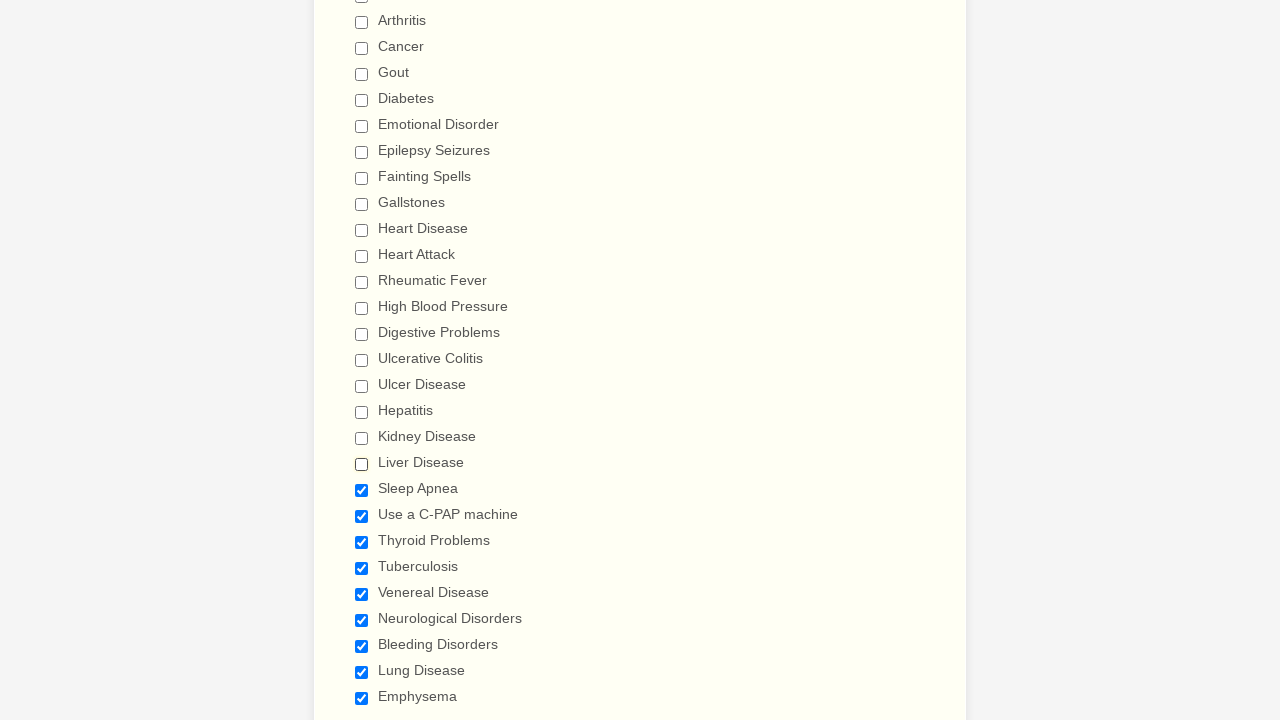

Clicked checkbox 21 to deselect it at (362, 490) on input[type='checkbox'] >> nth=20
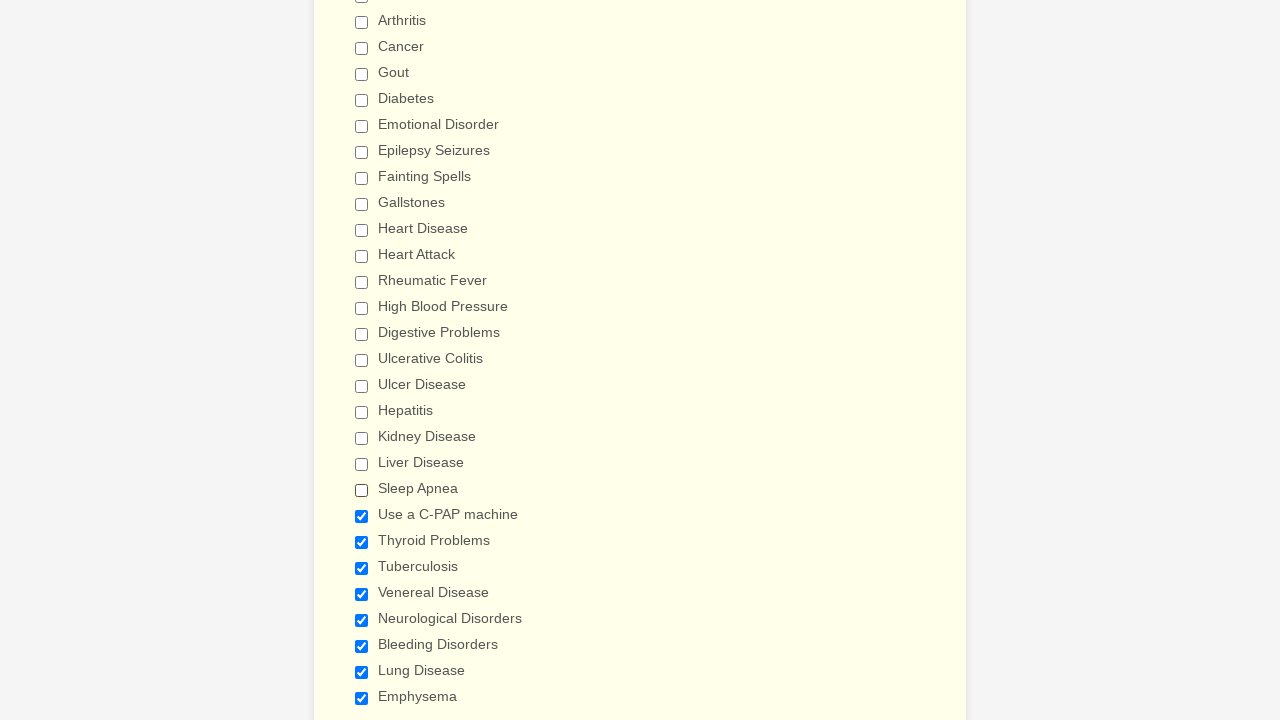

Clicked checkbox 22 to deselect it at (362, 516) on input[type='checkbox'] >> nth=21
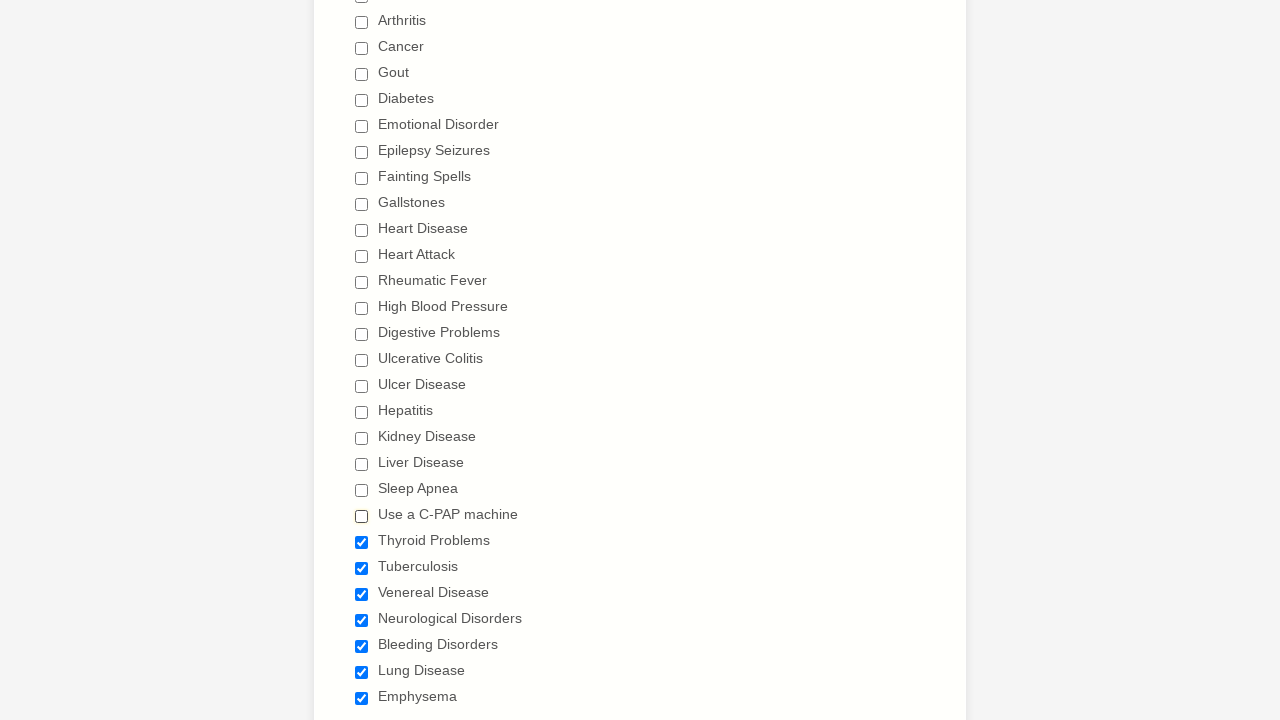

Clicked checkbox 23 to deselect it at (362, 542) on input[type='checkbox'] >> nth=22
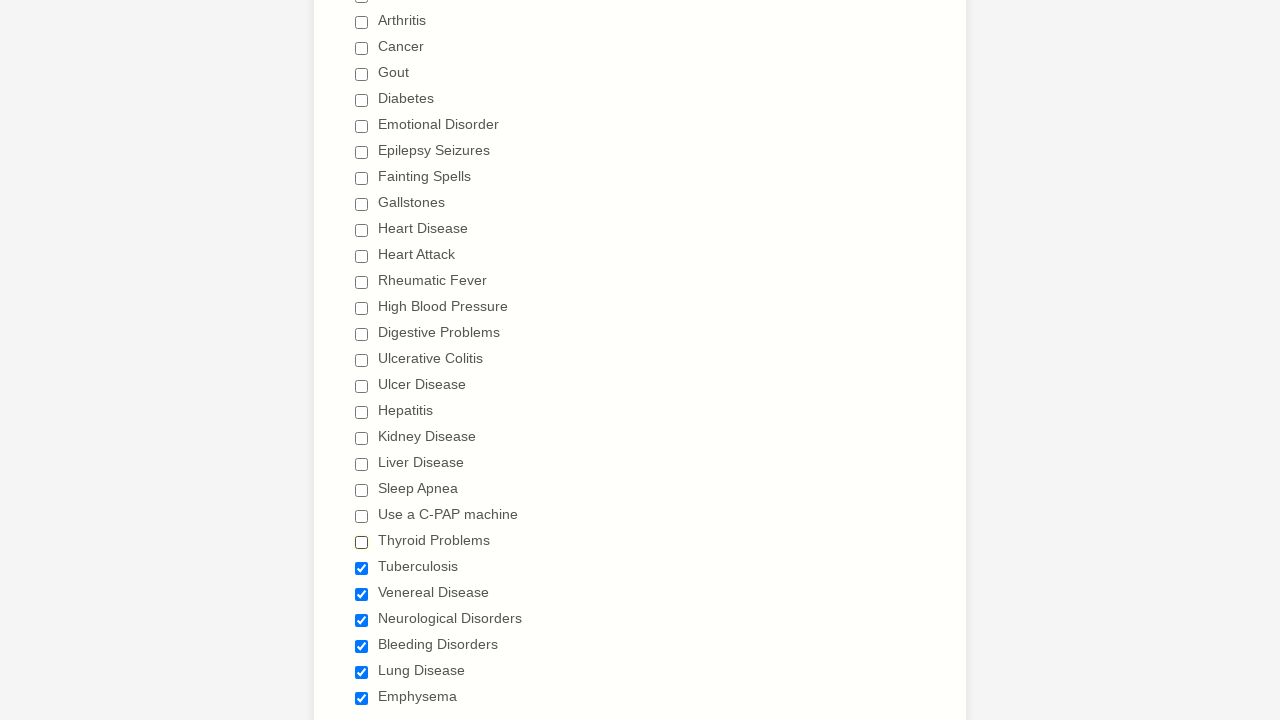

Clicked checkbox 24 to deselect it at (362, 568) on input[type='checkbox'] >> nth=23
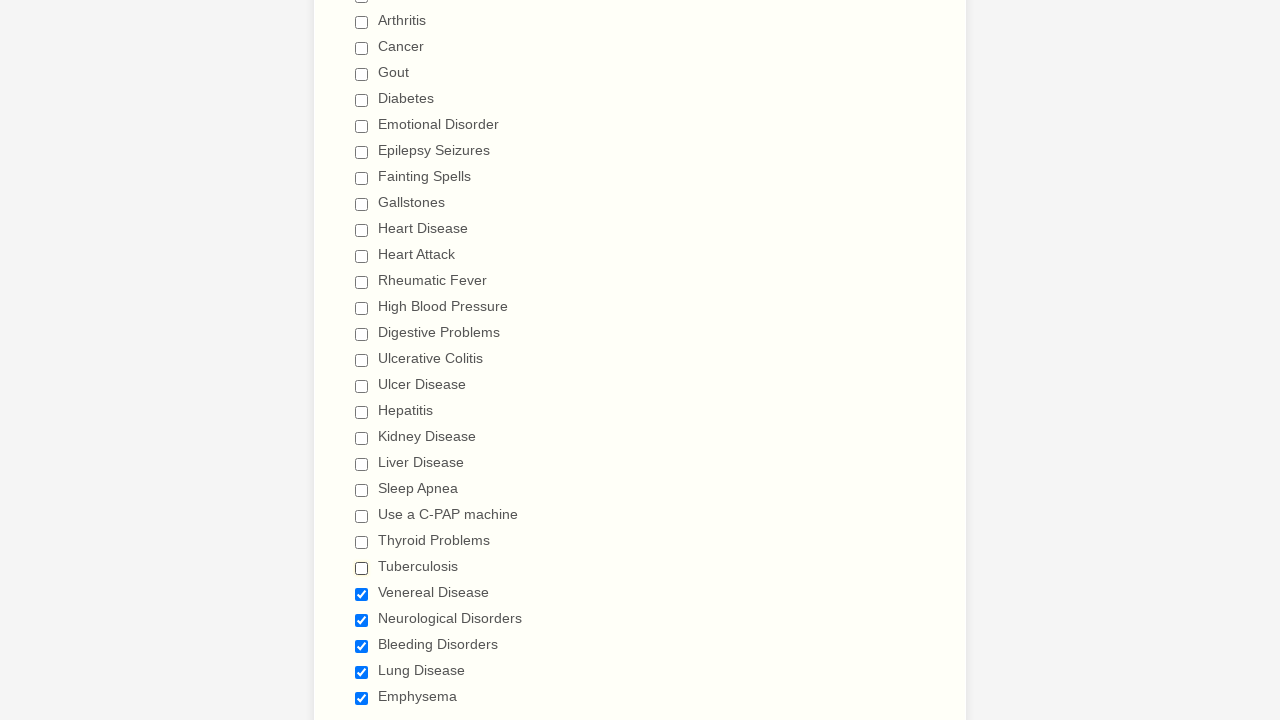

Clicked checkbox 25 to deselect it at (362, 594) on input[type='checkbox'] >> nth=24
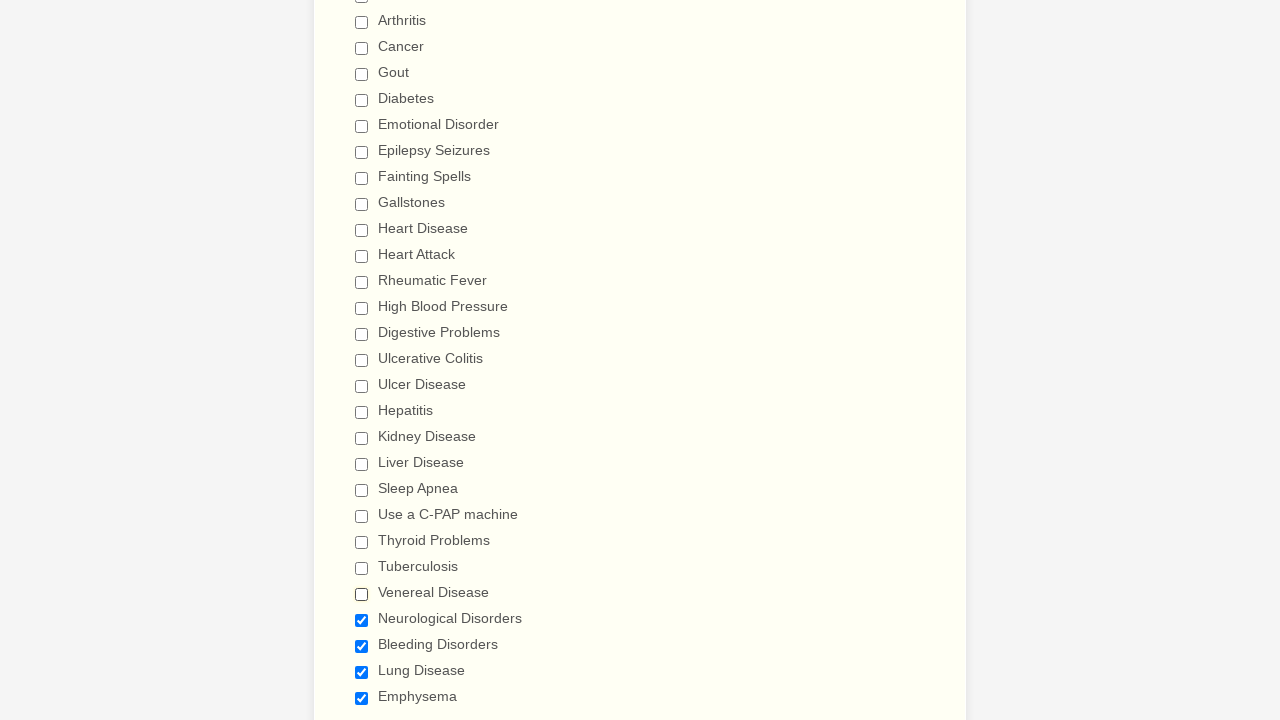

Clicked checkbox 26 to deselect it at (362, 620) on input[type='checkbox'] >> nth=25
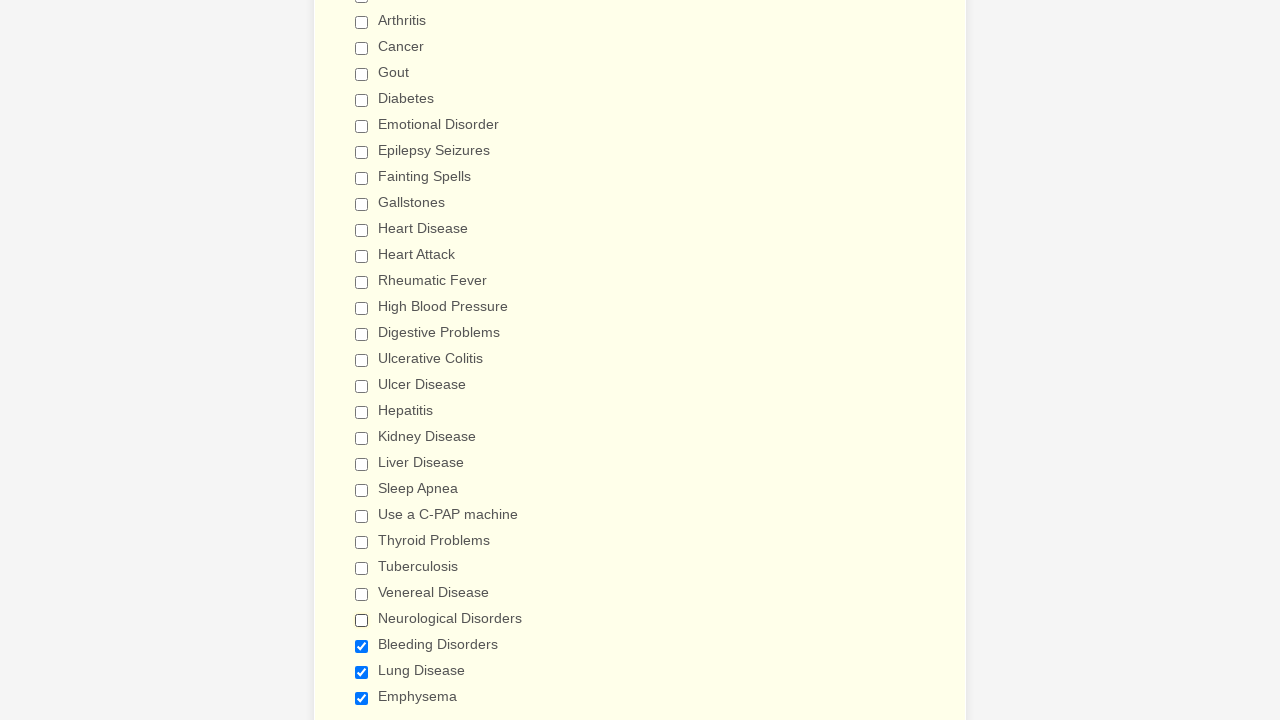

Clicked checkbox 27 to deselect it at (362, 646) on input[type='checkbox'] >> nth=26
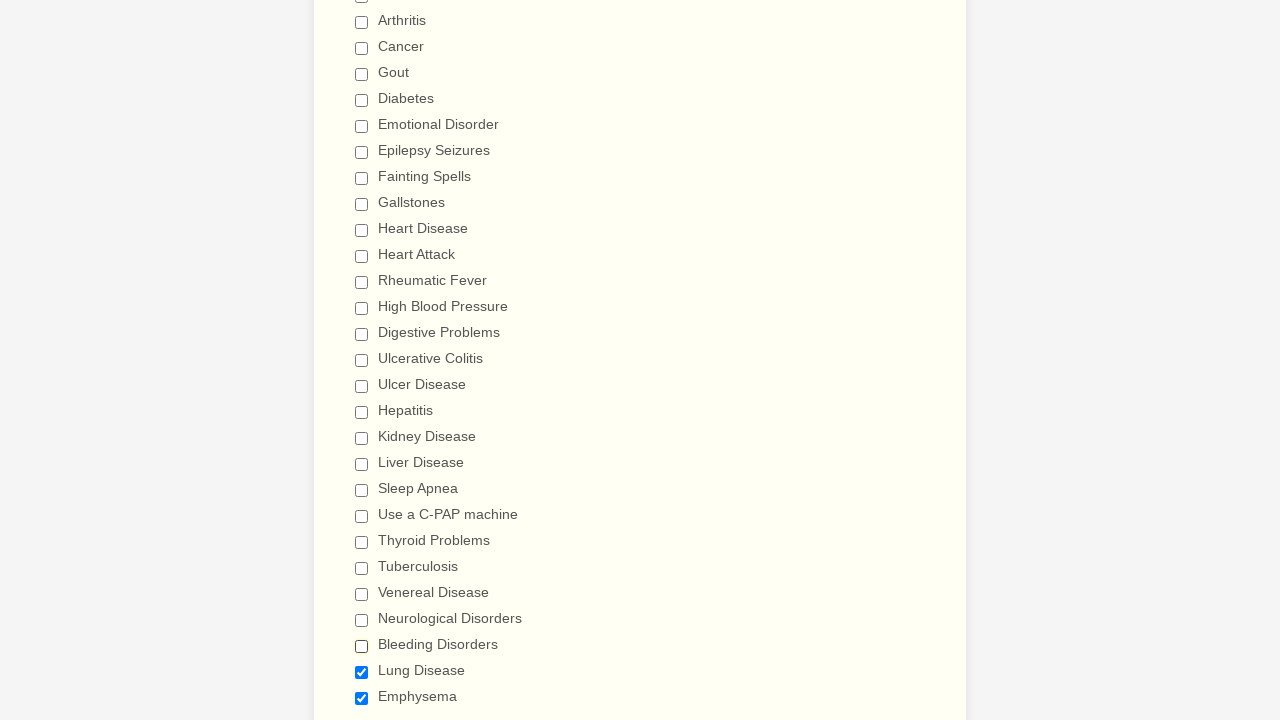

Clicked checkbox 28 to deselect it at (362, 672) on input[type='checkbox'] >> nth=27
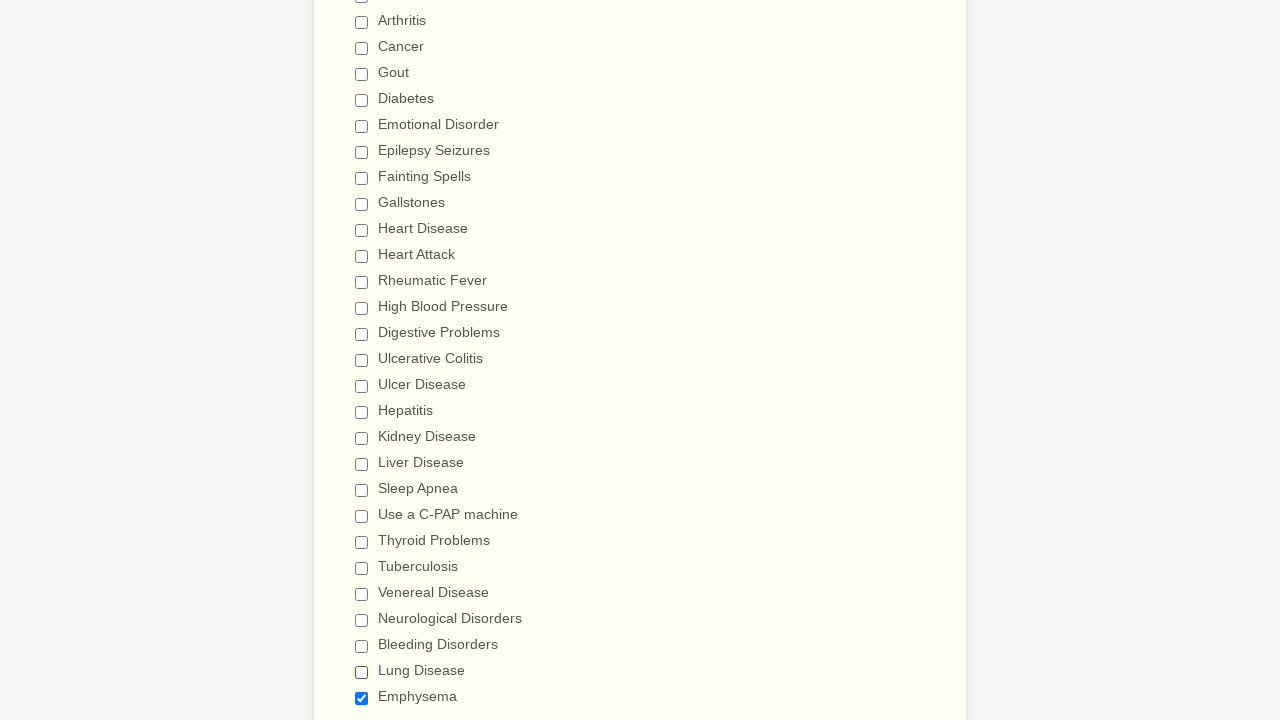

Clicked checkbox 29 to deselect it at (362, 698) on input[type='checkbox'] >> nth=28
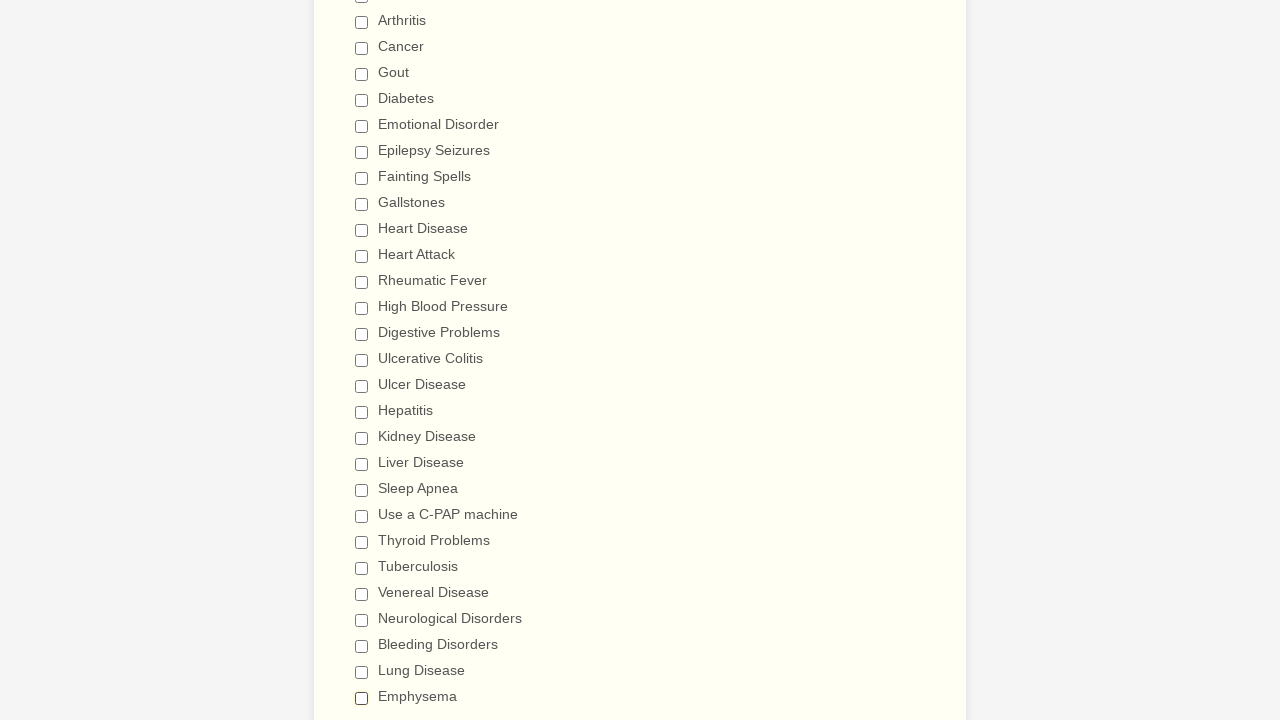

Verified checkbox 1 is deselected
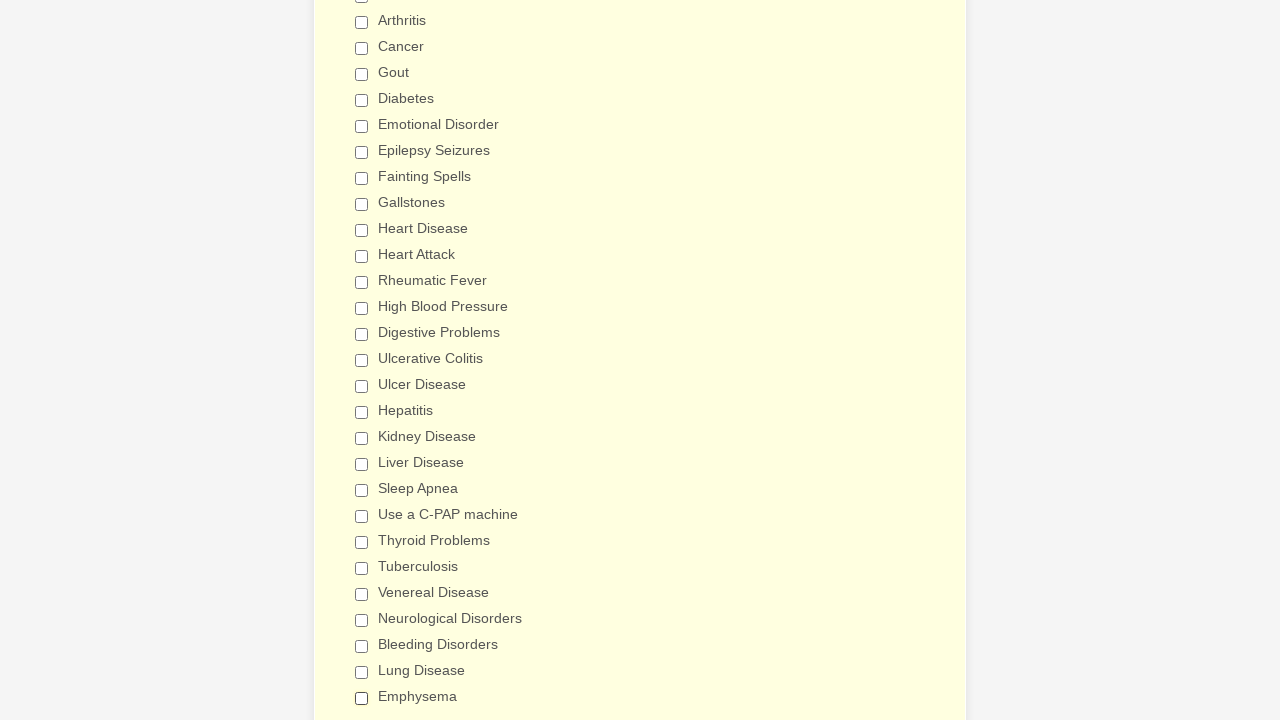

Verified checkbox 2 is deselected
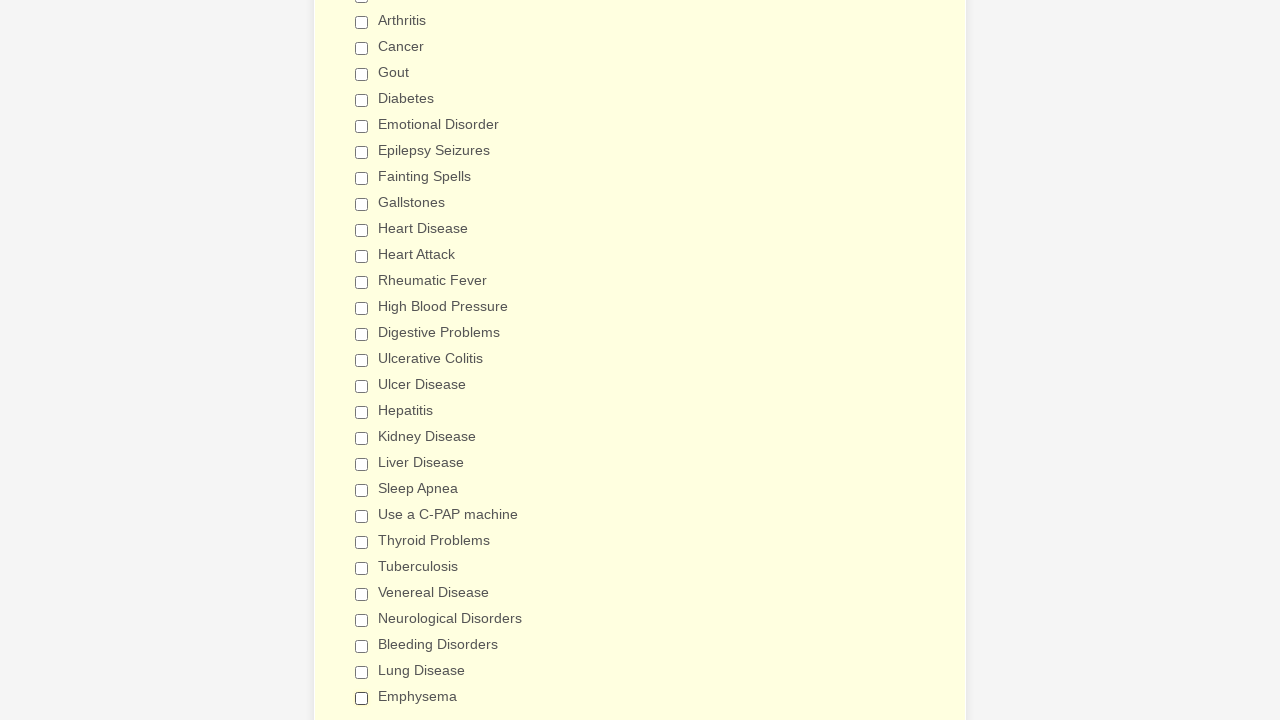

Verified checkbox 3 is deselected
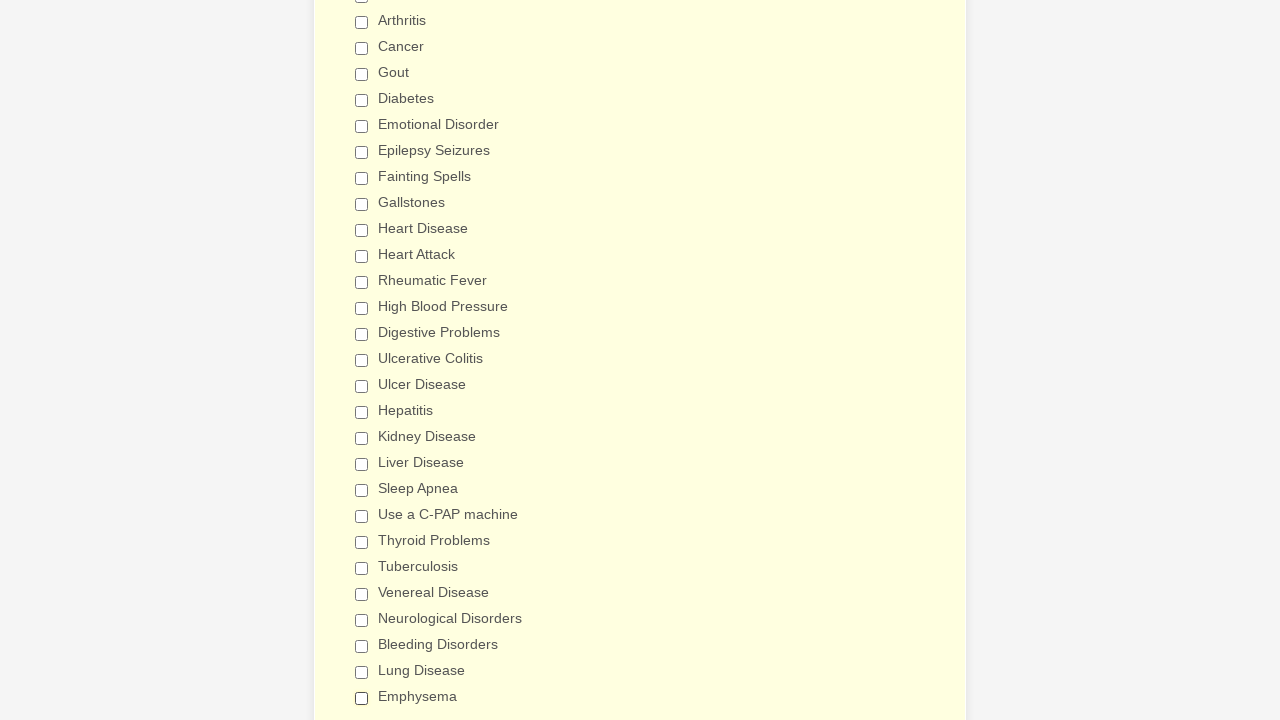

Verified checkbox 4 is deselected
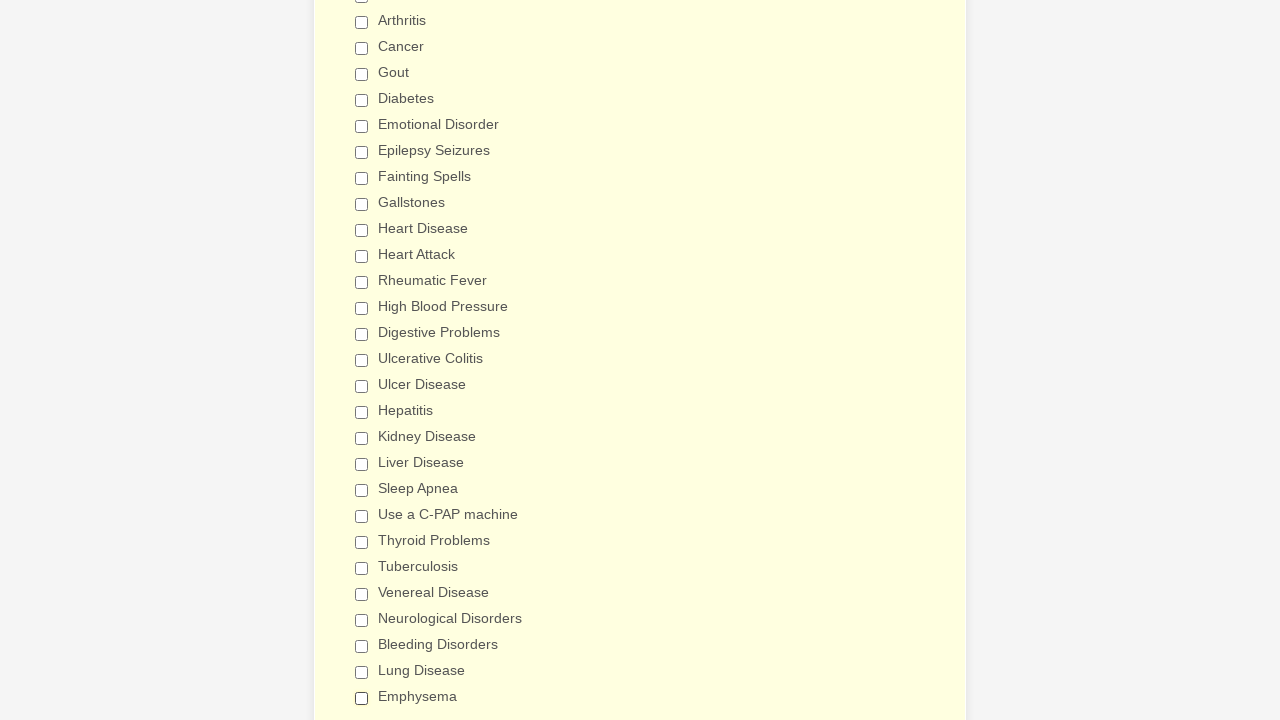

Verified checkbox 5 is deselected
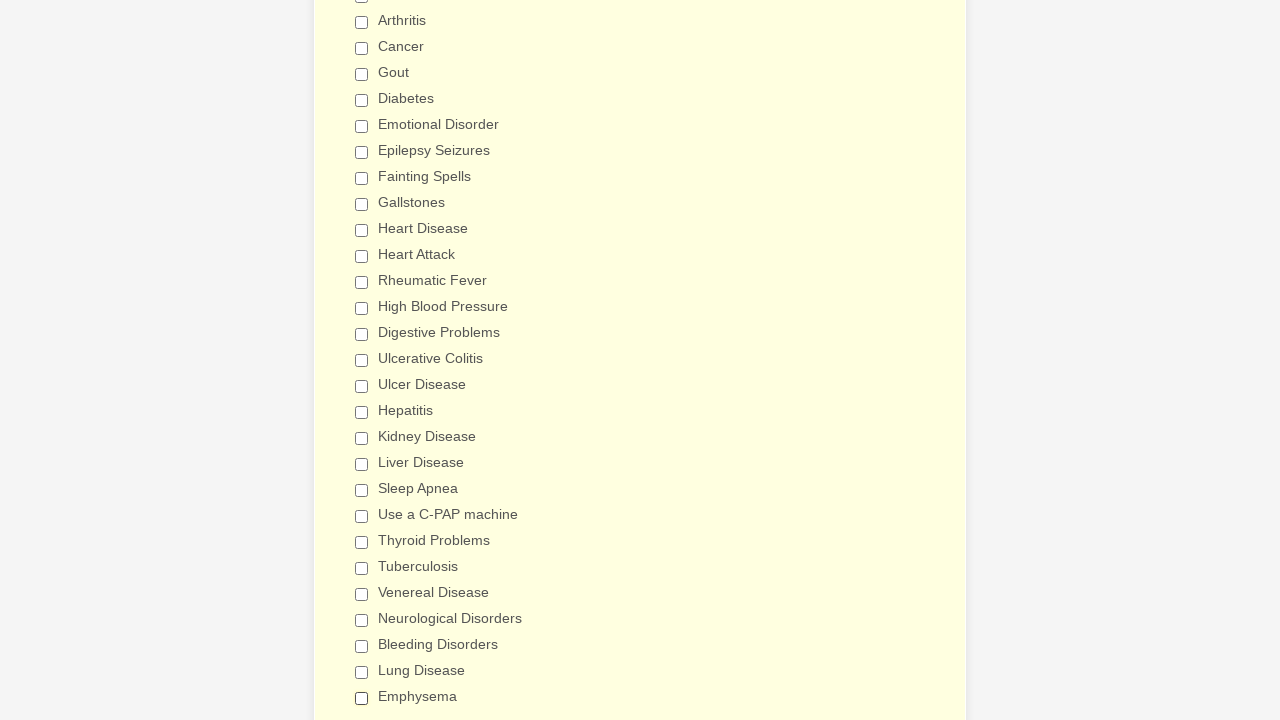

Verified checkbox 6 is deselected
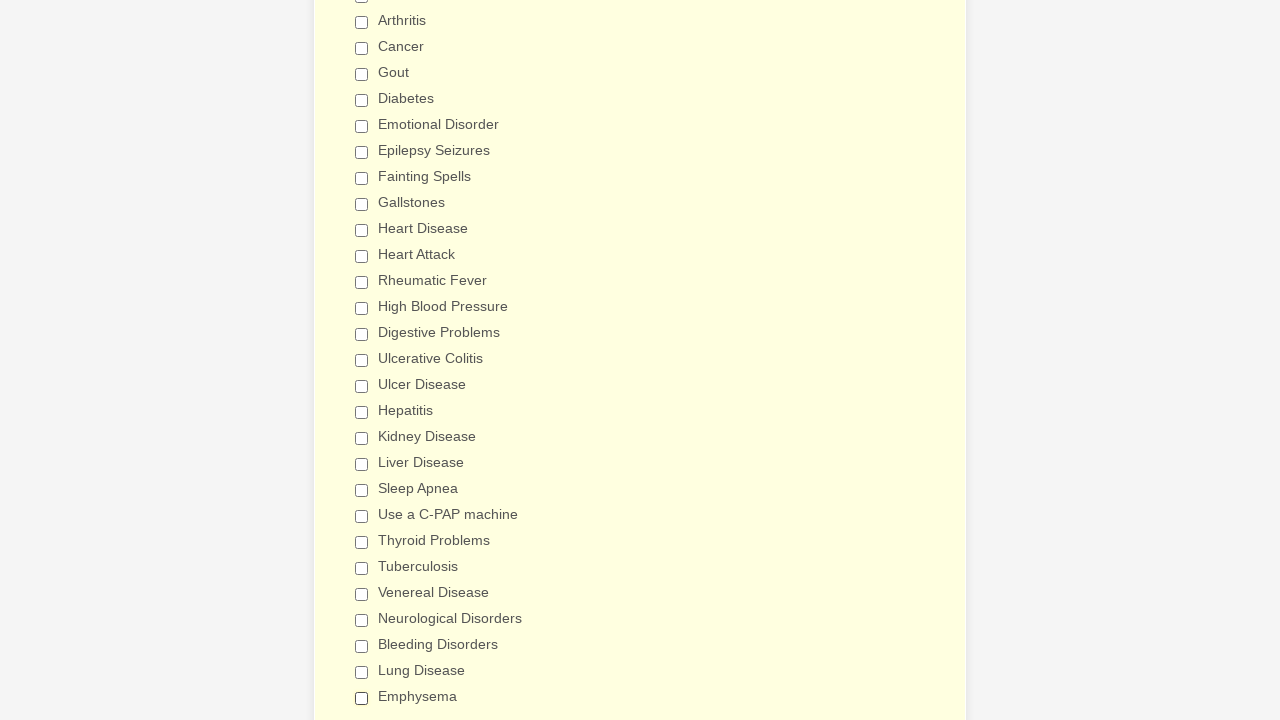

Verified checkbox 7 is deselected
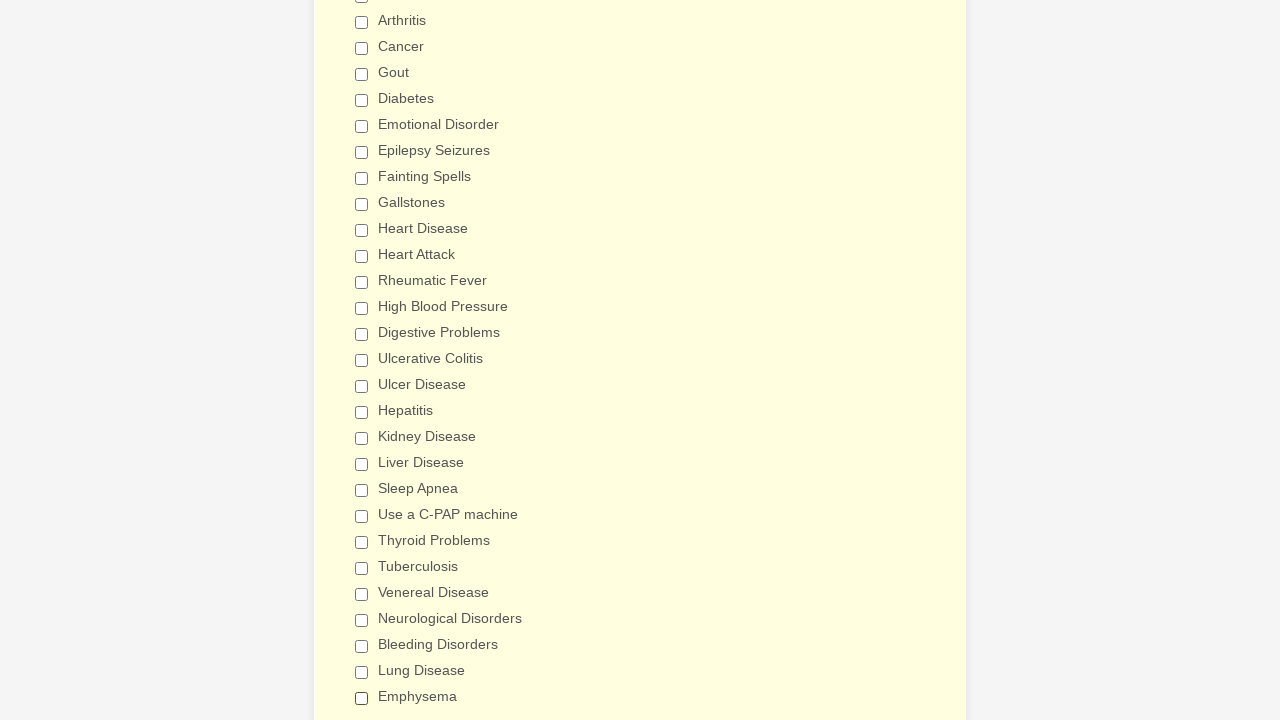

Verified checkbox 8 is deselected
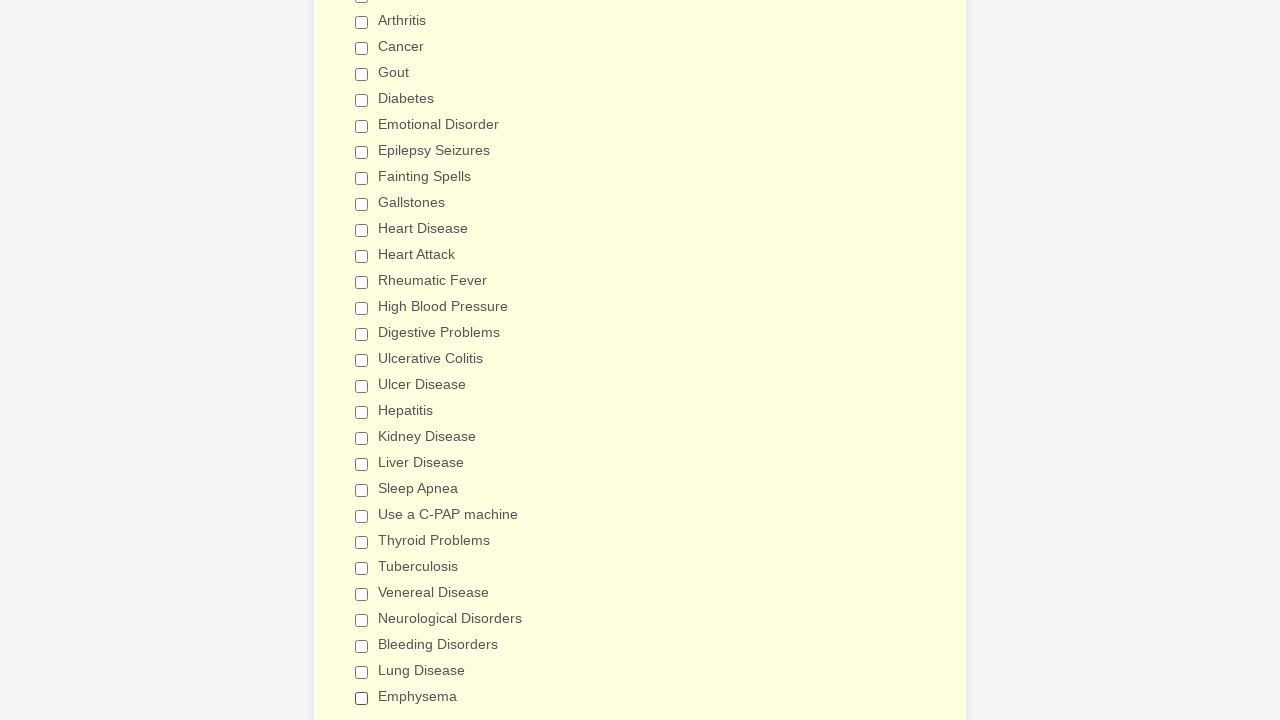

Verified checkbox 9 is deselected
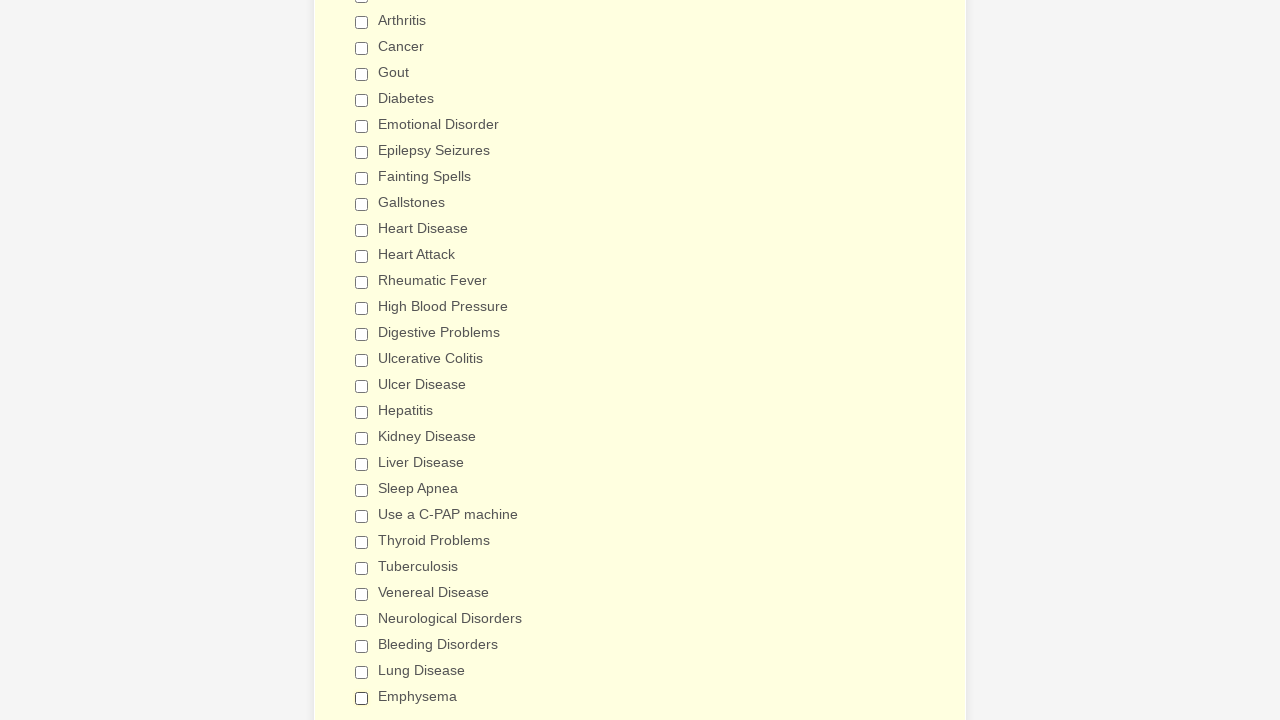

Verified checkbox 10 is deselected
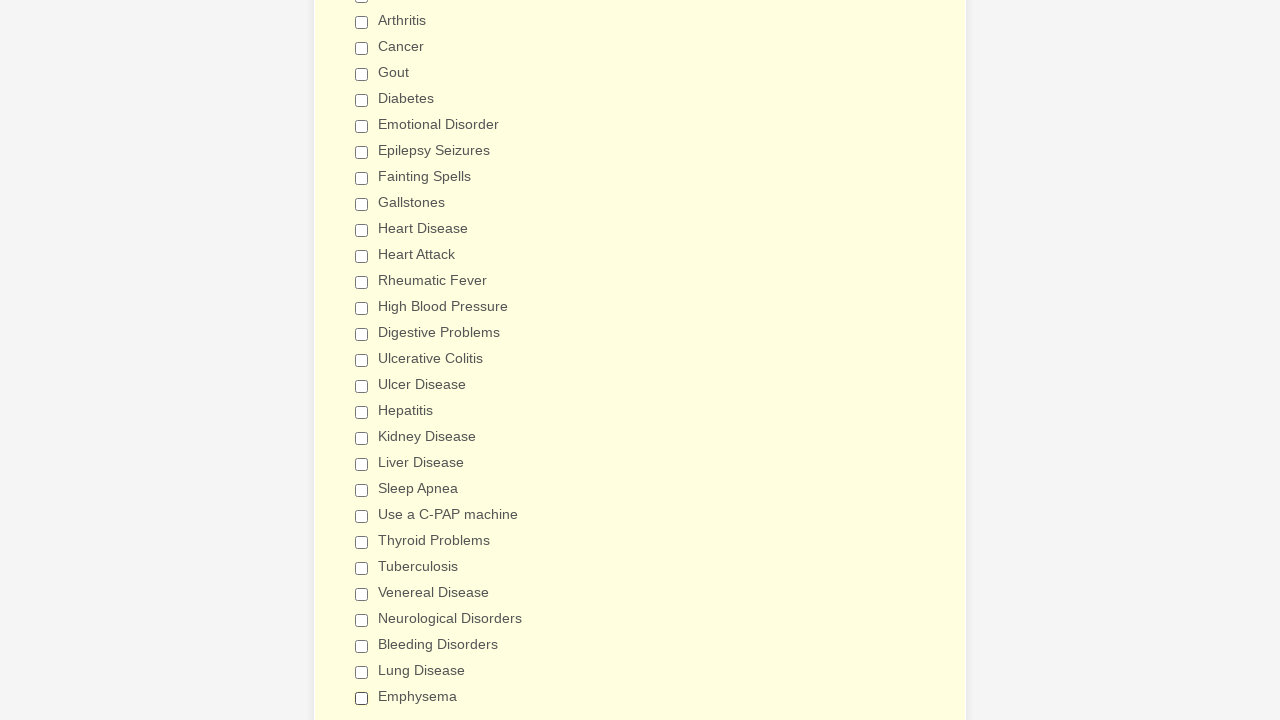

Verified checkbox 11 is deselected
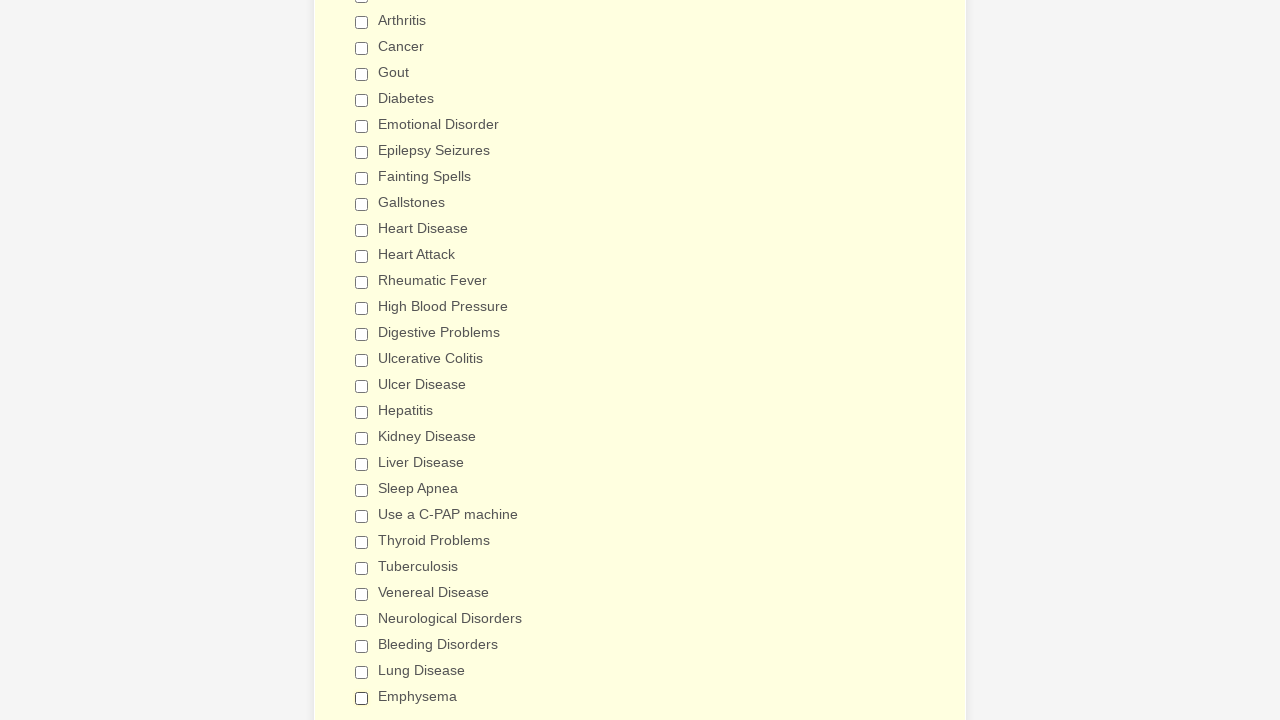

Verified checkbox 12 is deselected
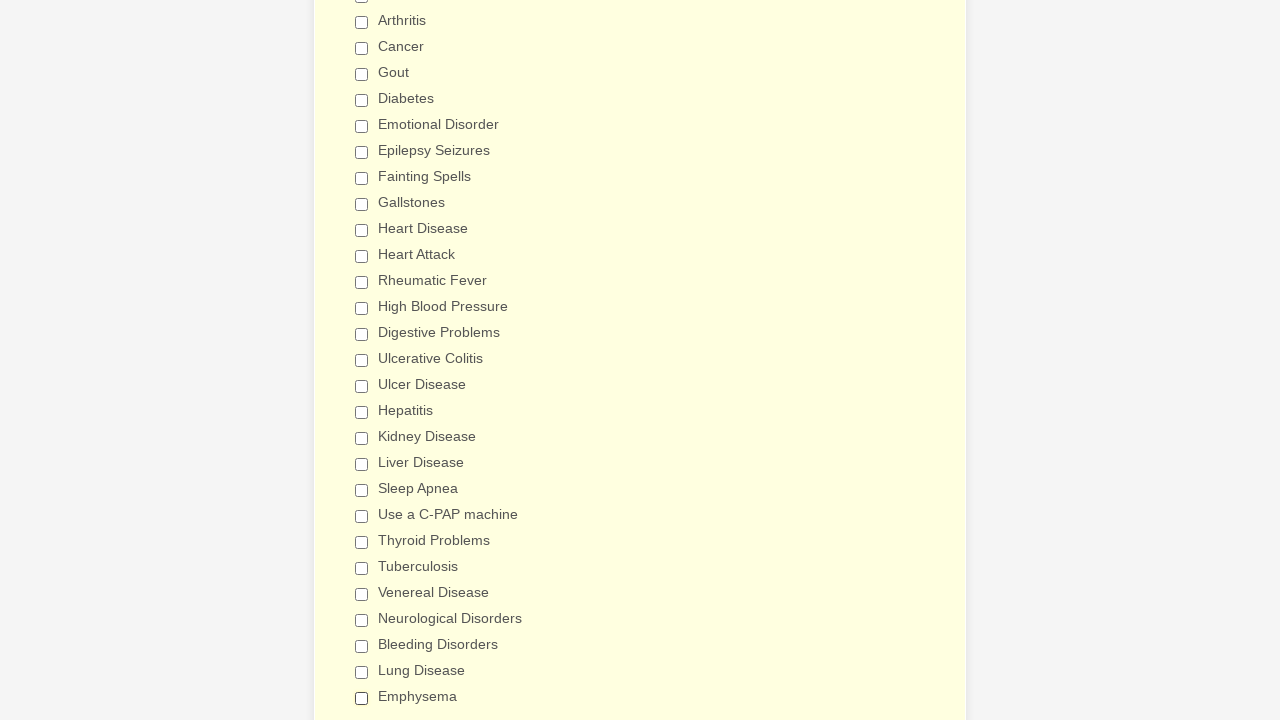

Verified checkbox 13 is deselected
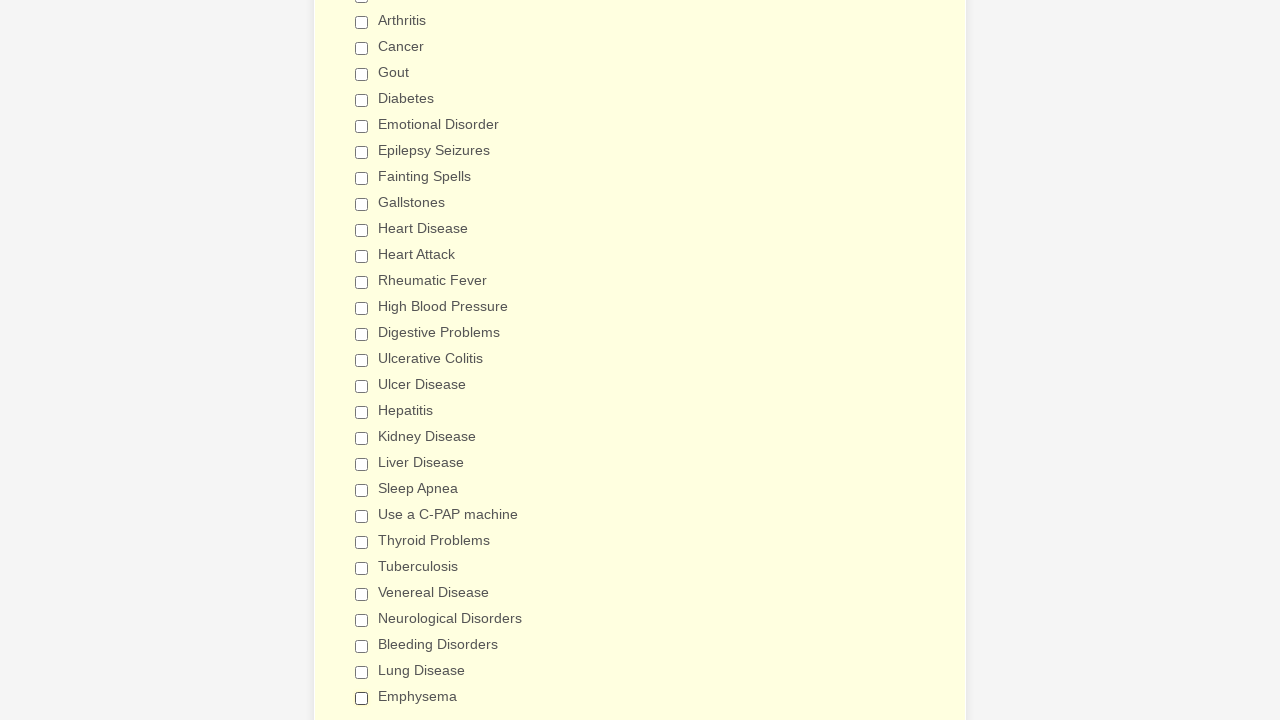

Verified checkbox 14 is deselected
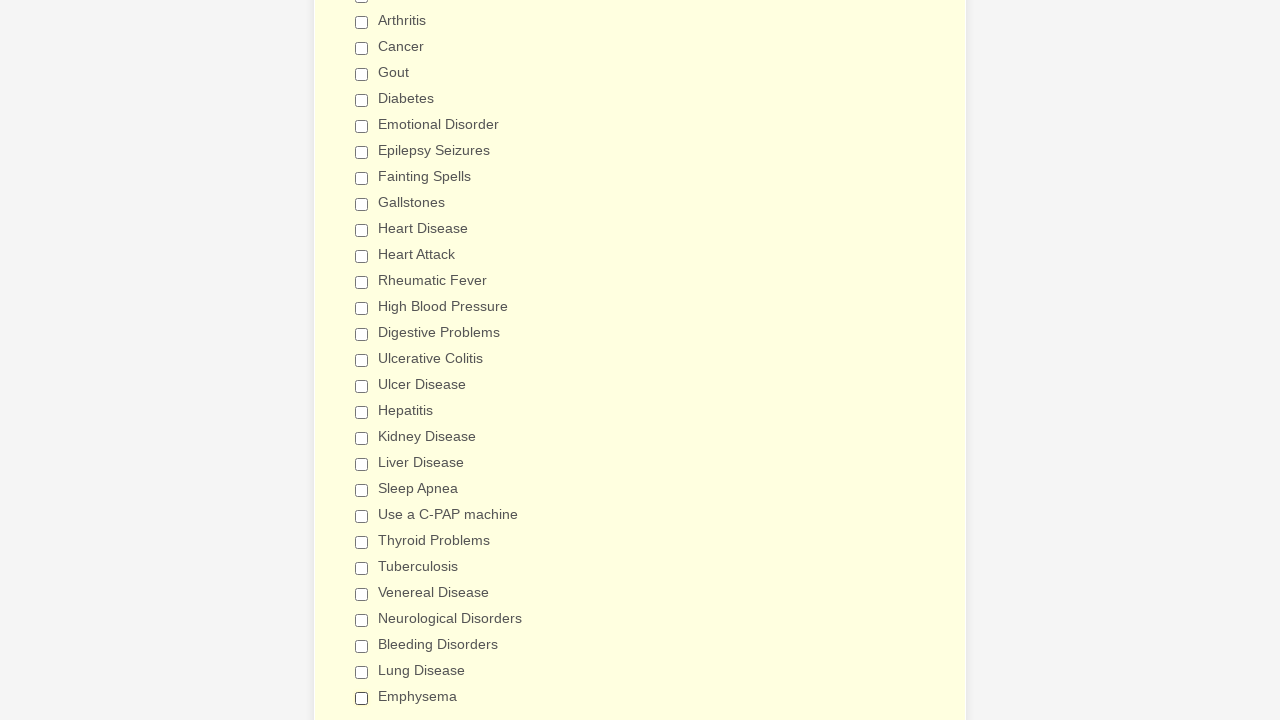

Verified checkbox 15 is deselected
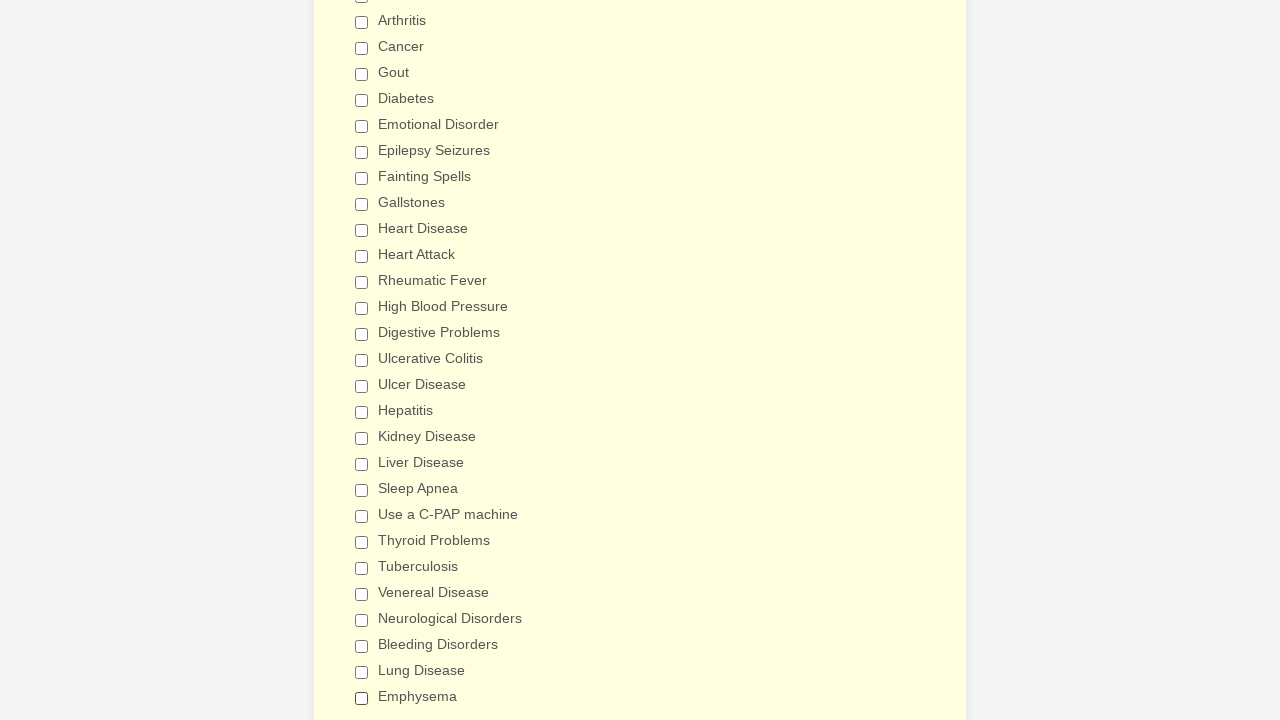

Verified checkbox 16 is deselected
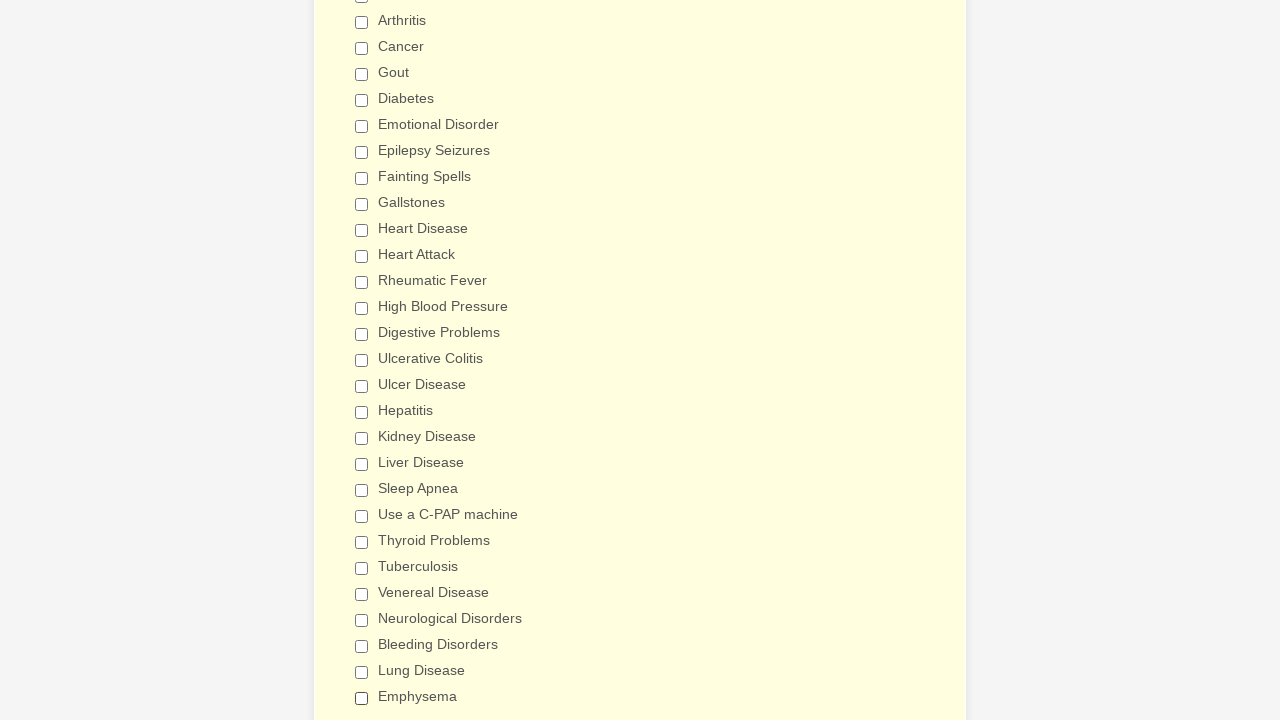

Verified checkbox 17 is deselected
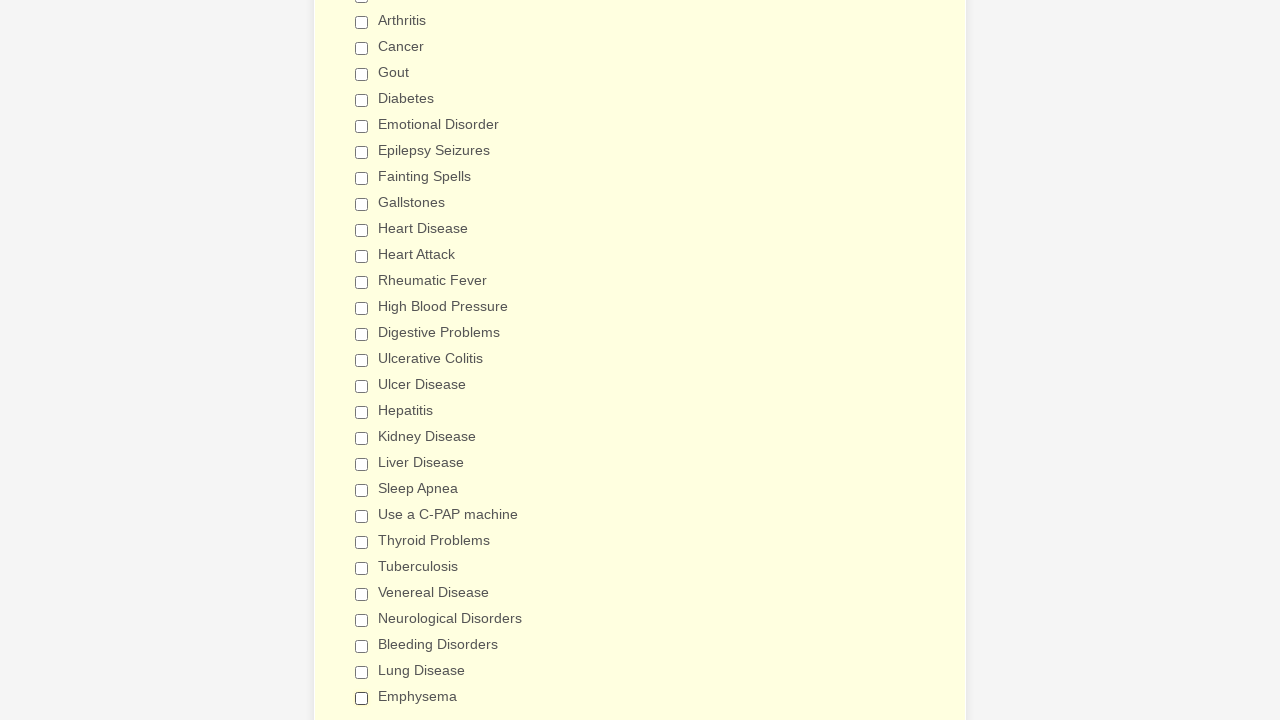

Verified checkbox 18 is deselected
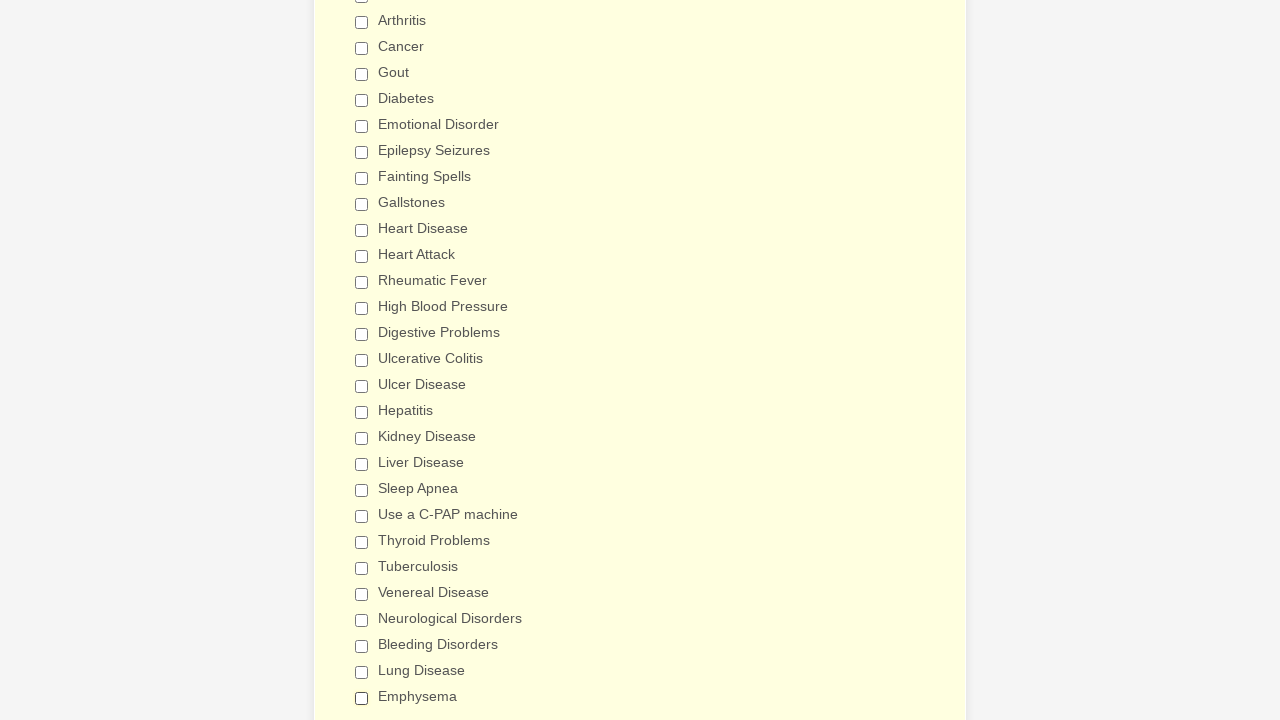

Verified checkbox 19 is deselected
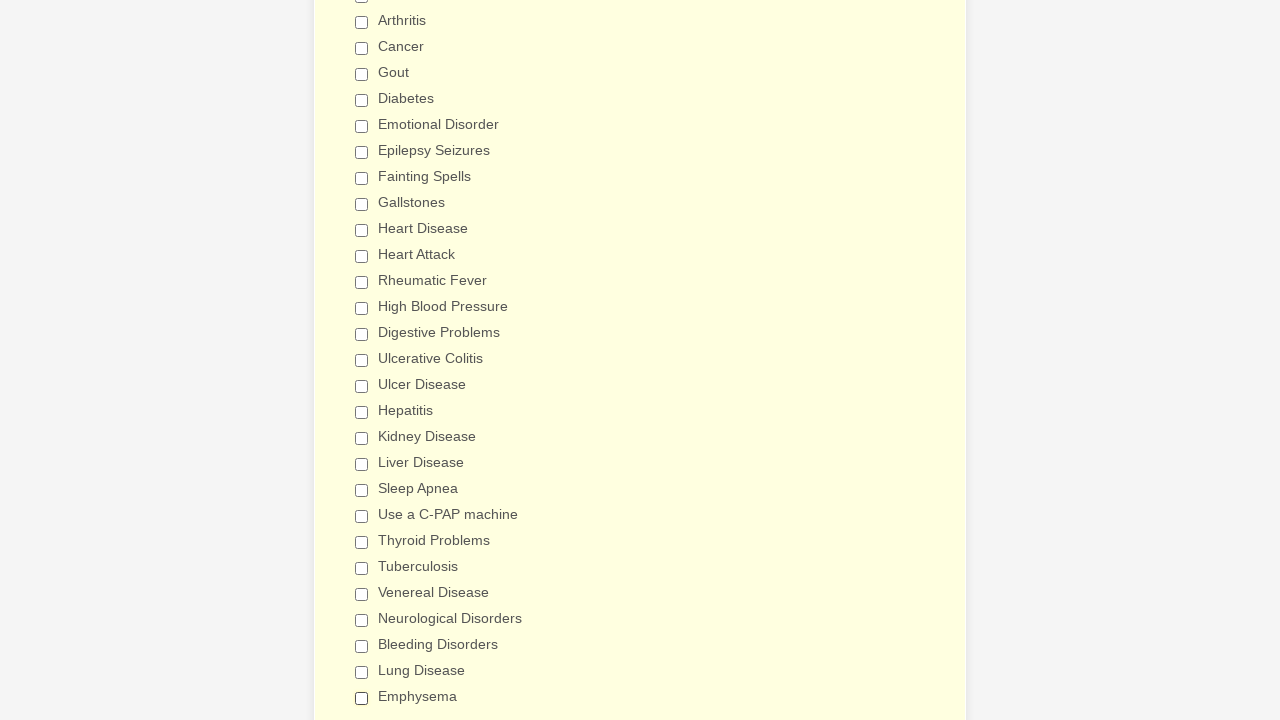

Verified checkbox 20 is deselected
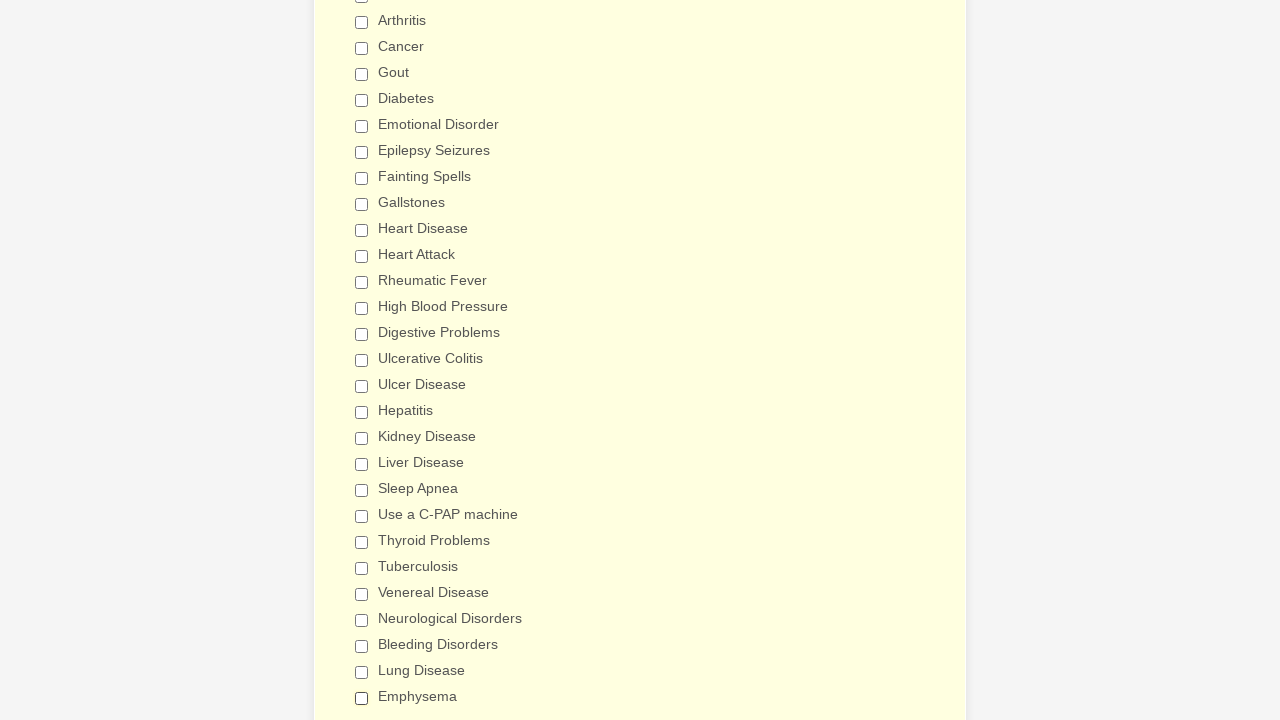

Verified checkbox 21 is deselected
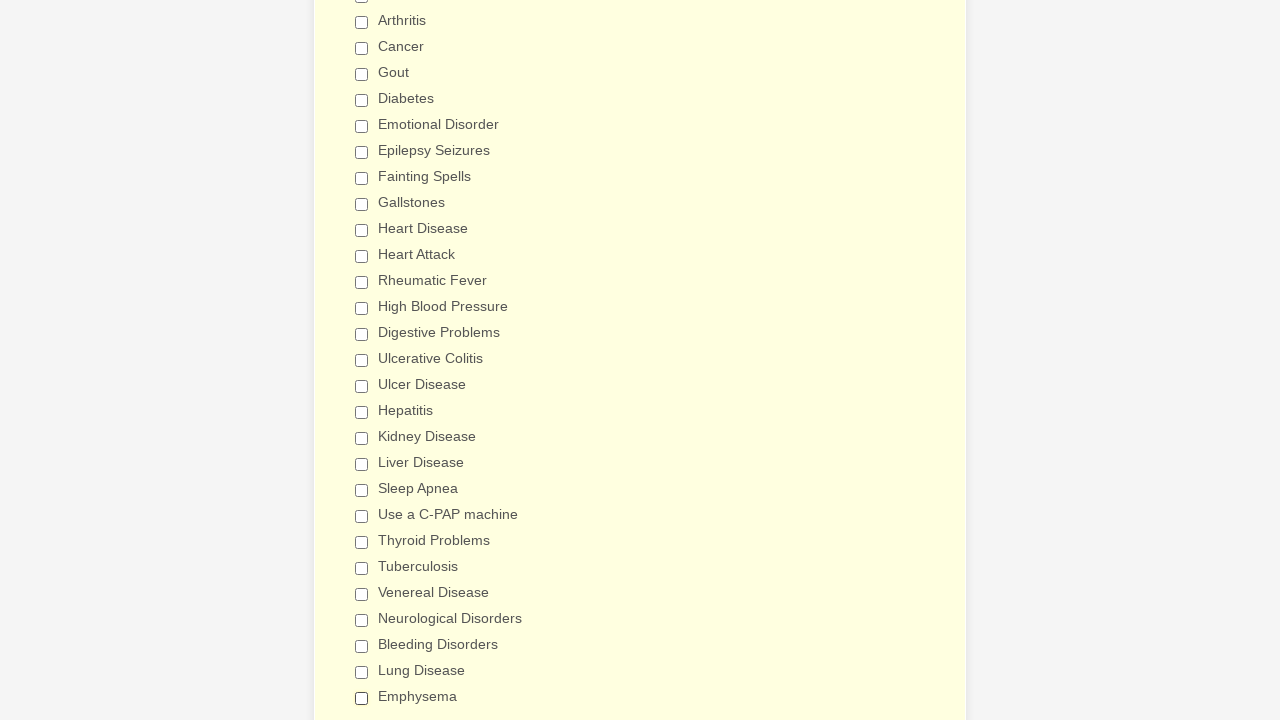

Verified checkbox 22 is deselected
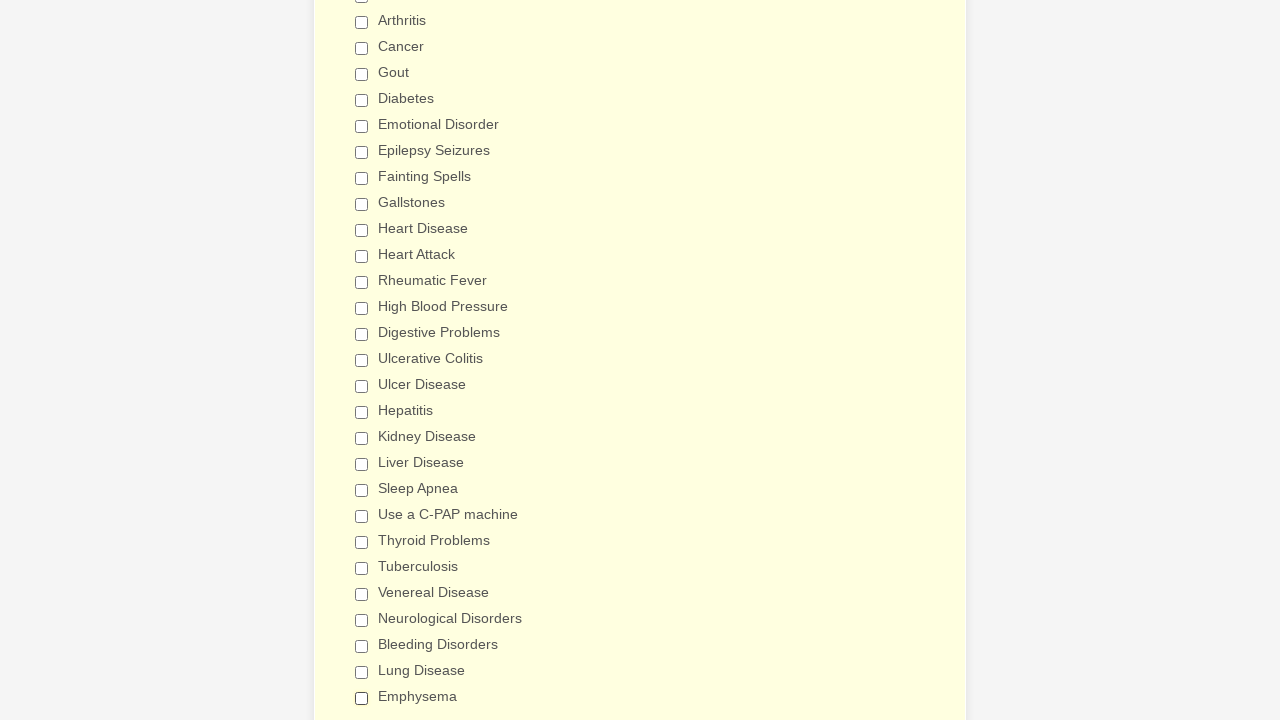

Verified checkbox 23 is deselected
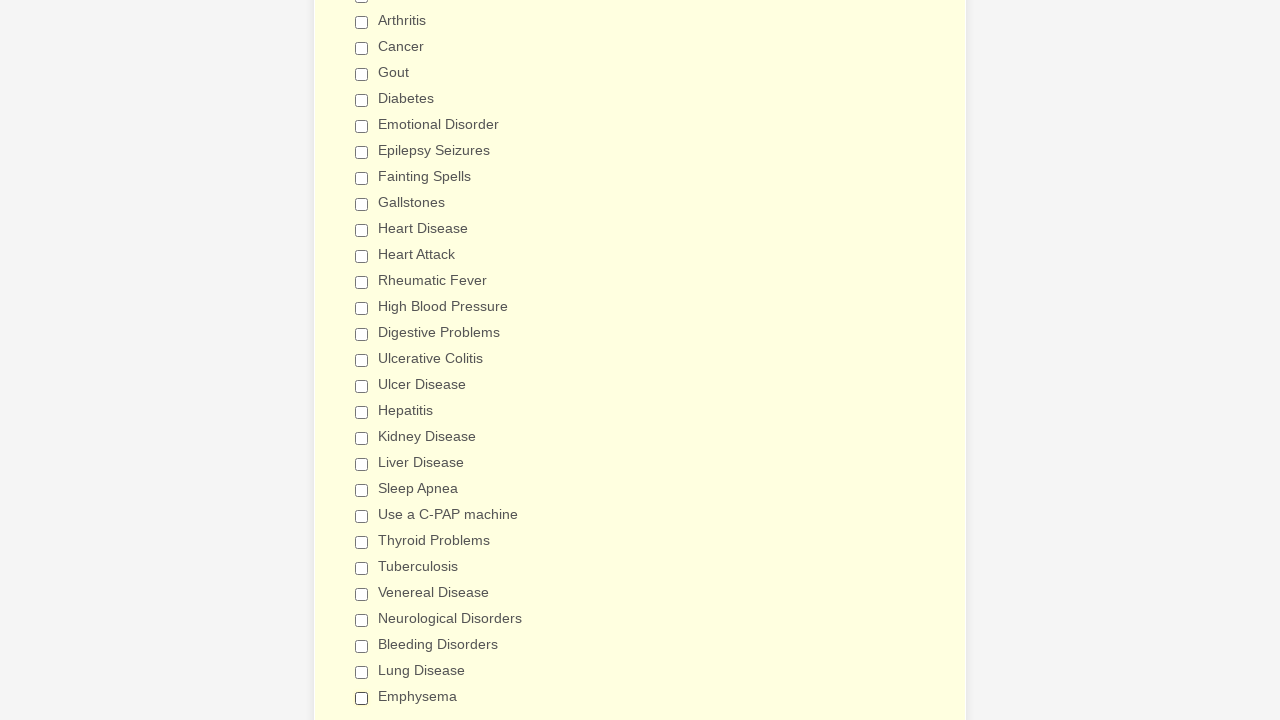

Verified checkbox 24 is deselected
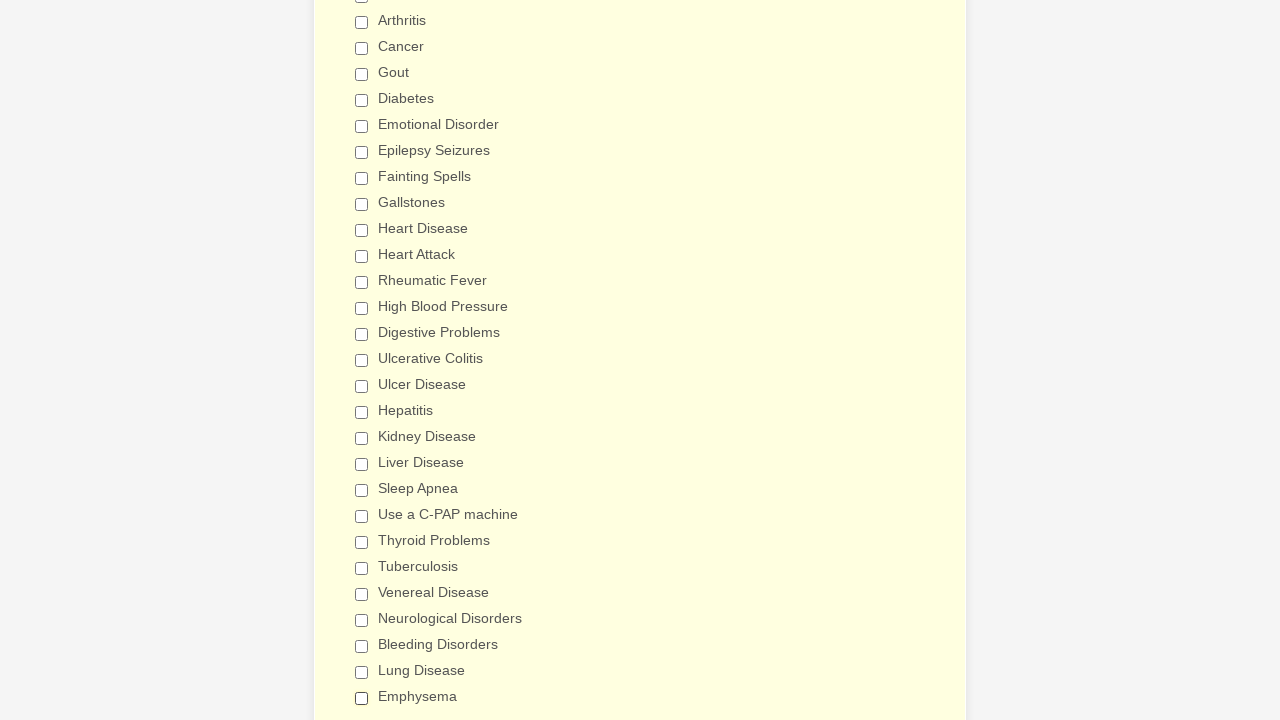

Verified checkbox 25 is deselected
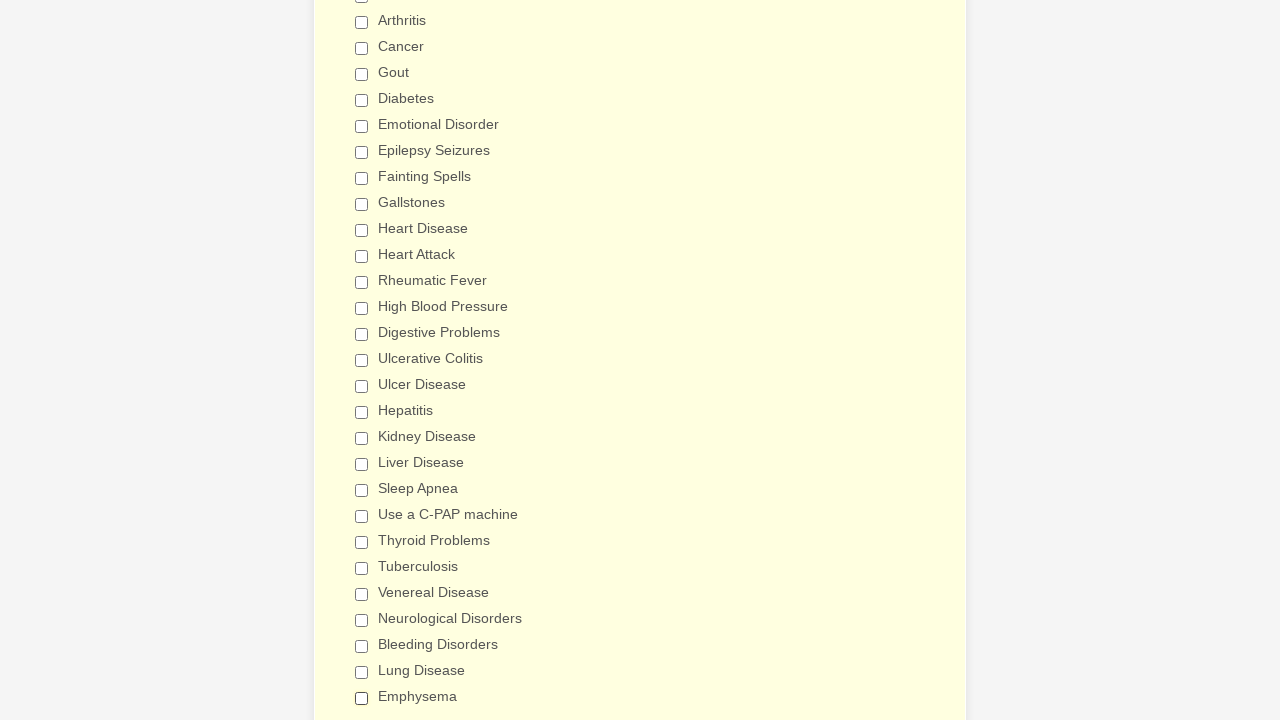

Verified checkbox 26 is deselected
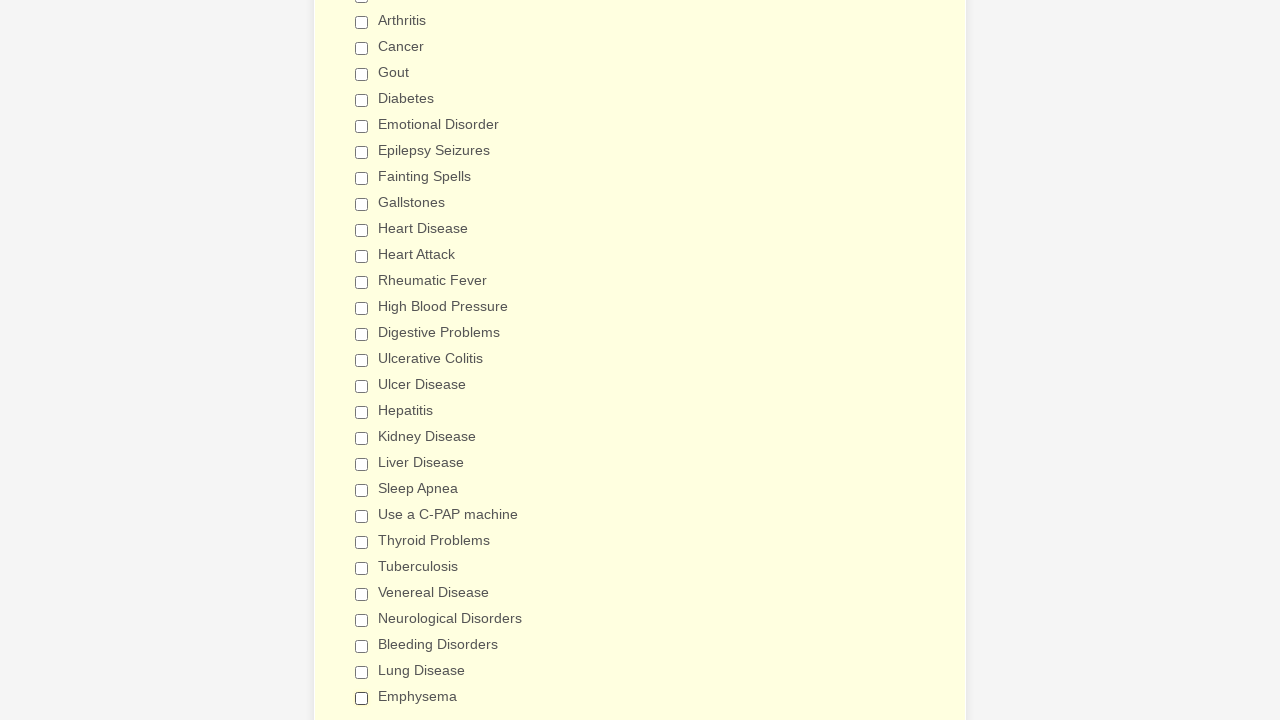

Verified checkbox 27 is deselected
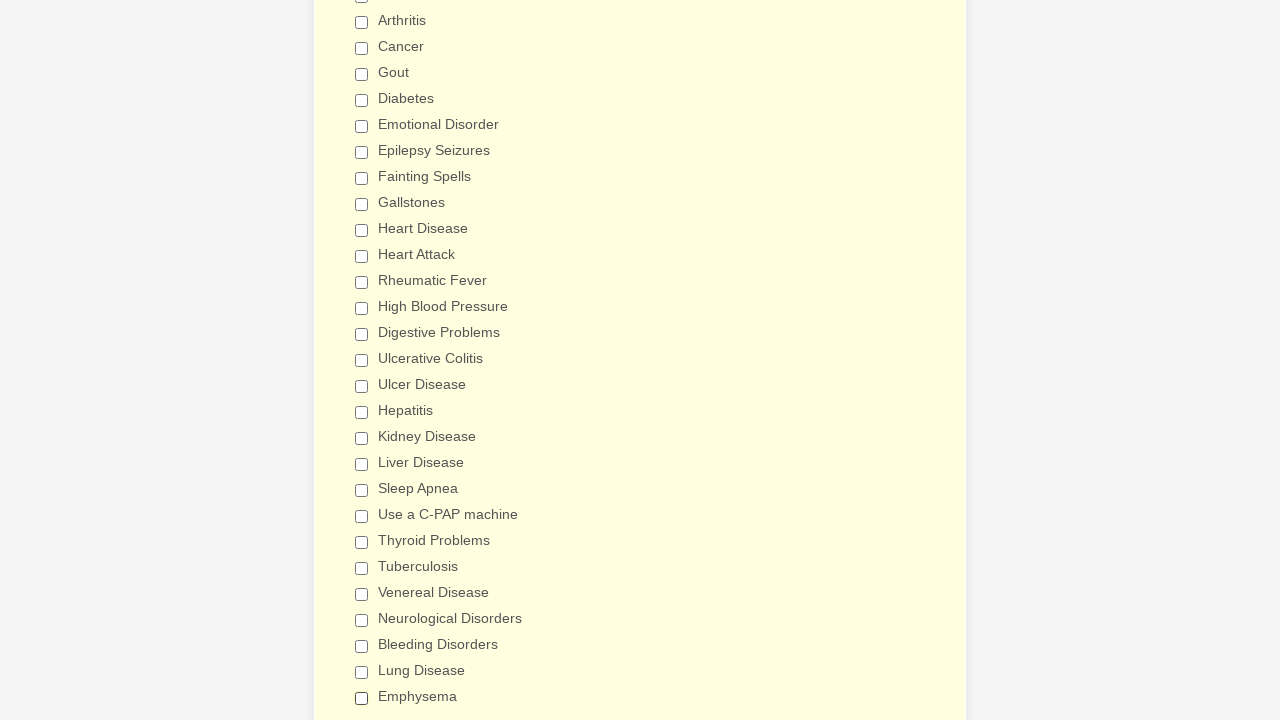

Verified checkbox 28 is deselected
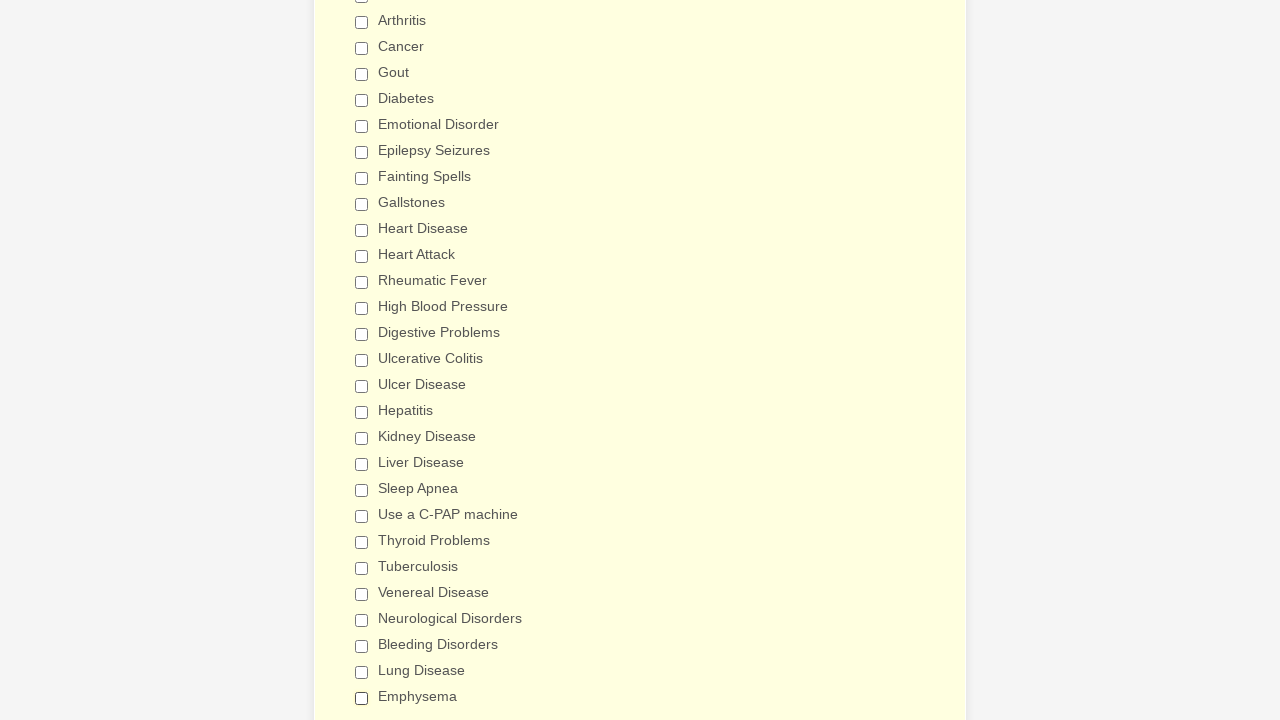

Verified checkbox 29 is deselected
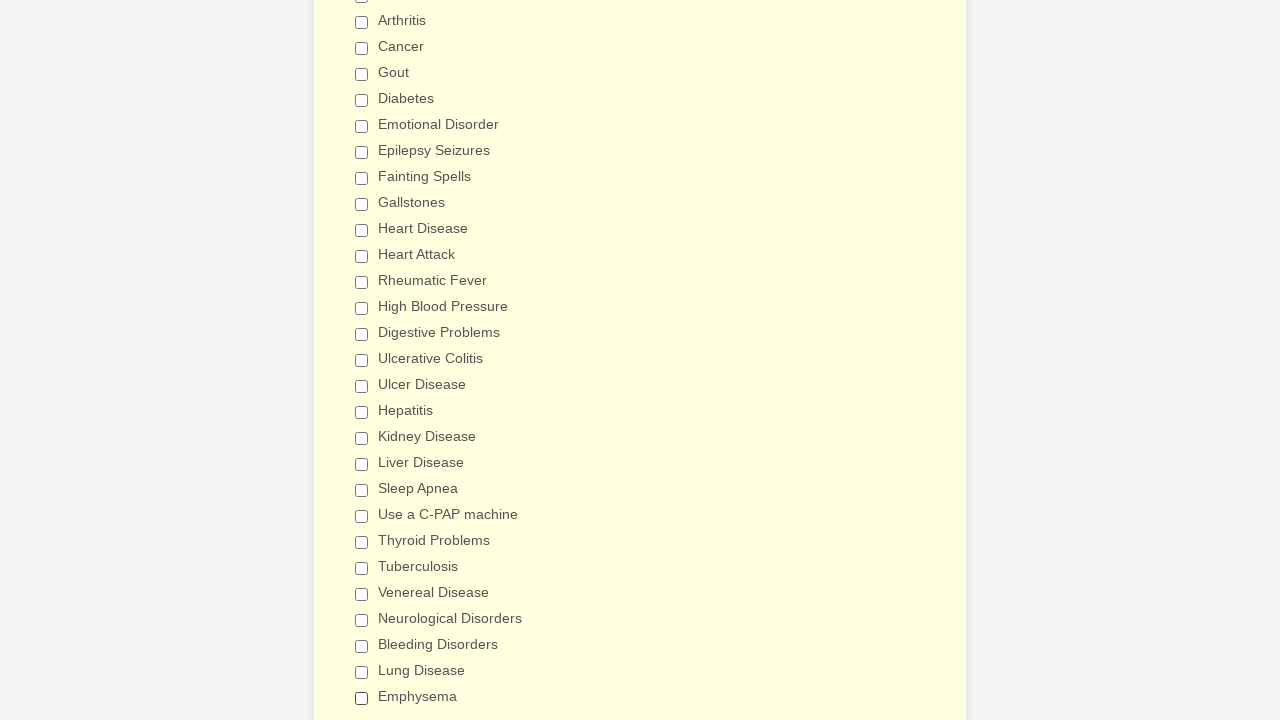

Cleared browser cookies
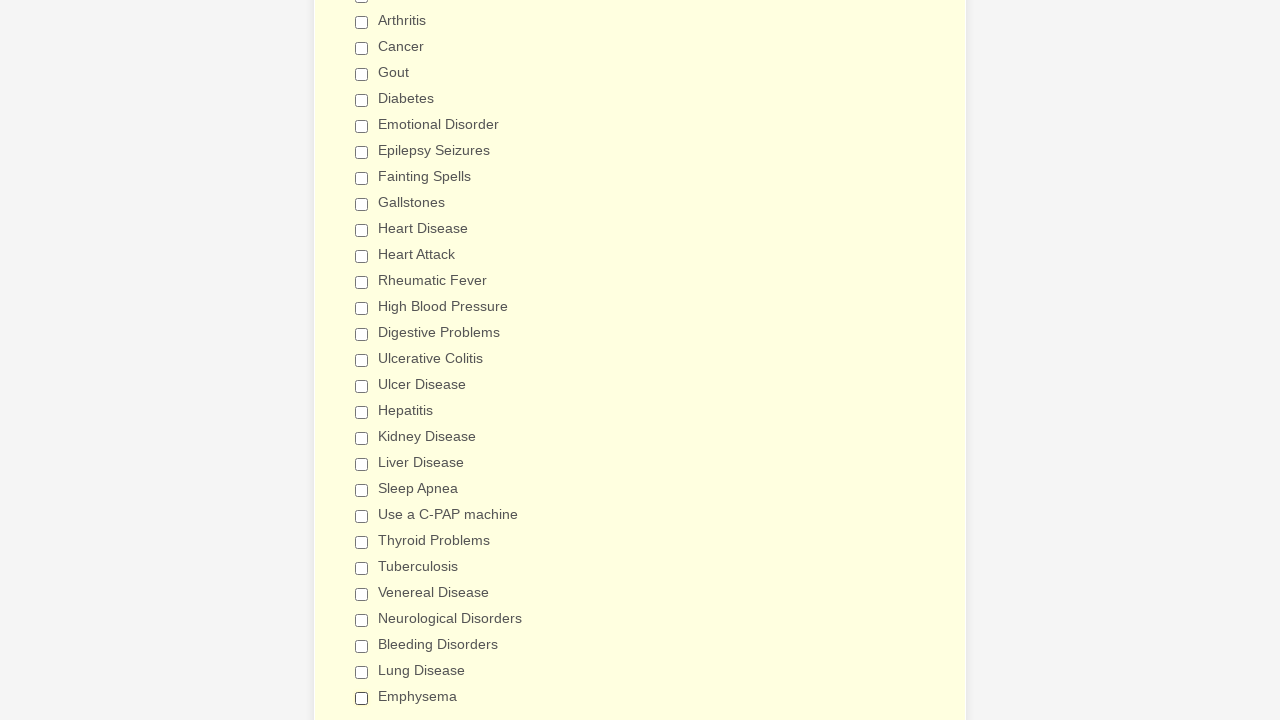

Reloaded the page
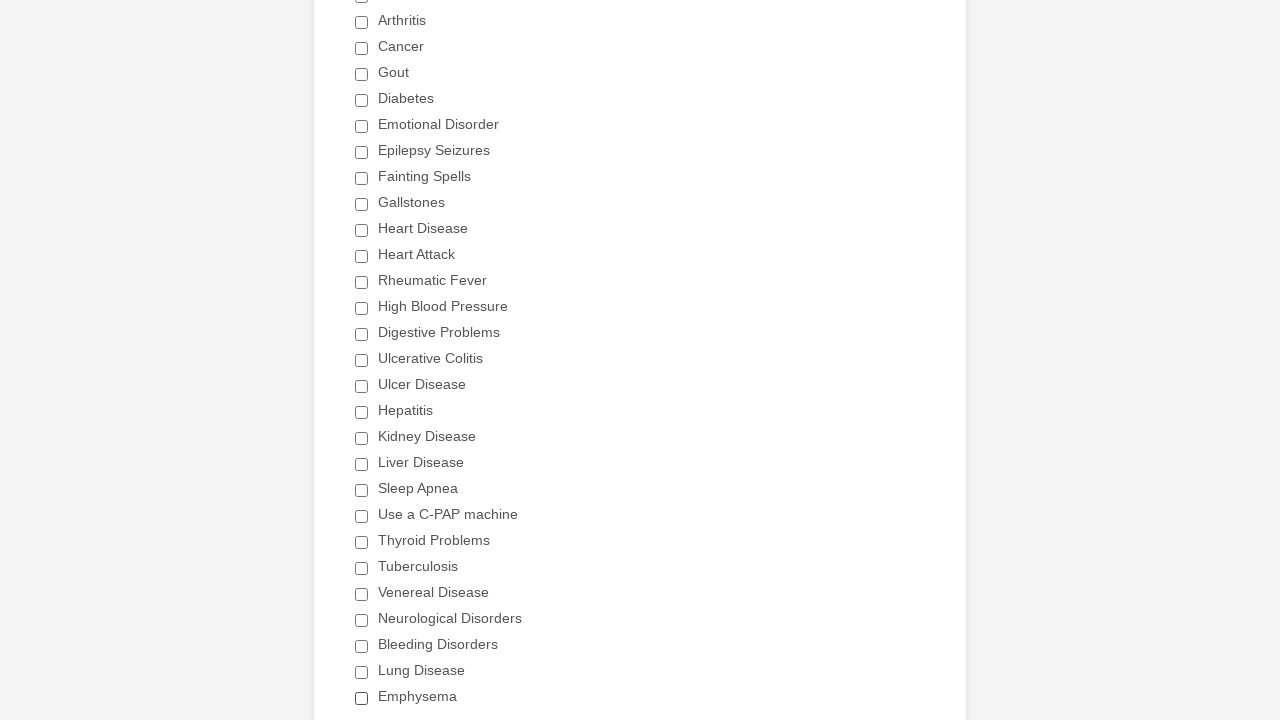

Located all input fields in form-single-column
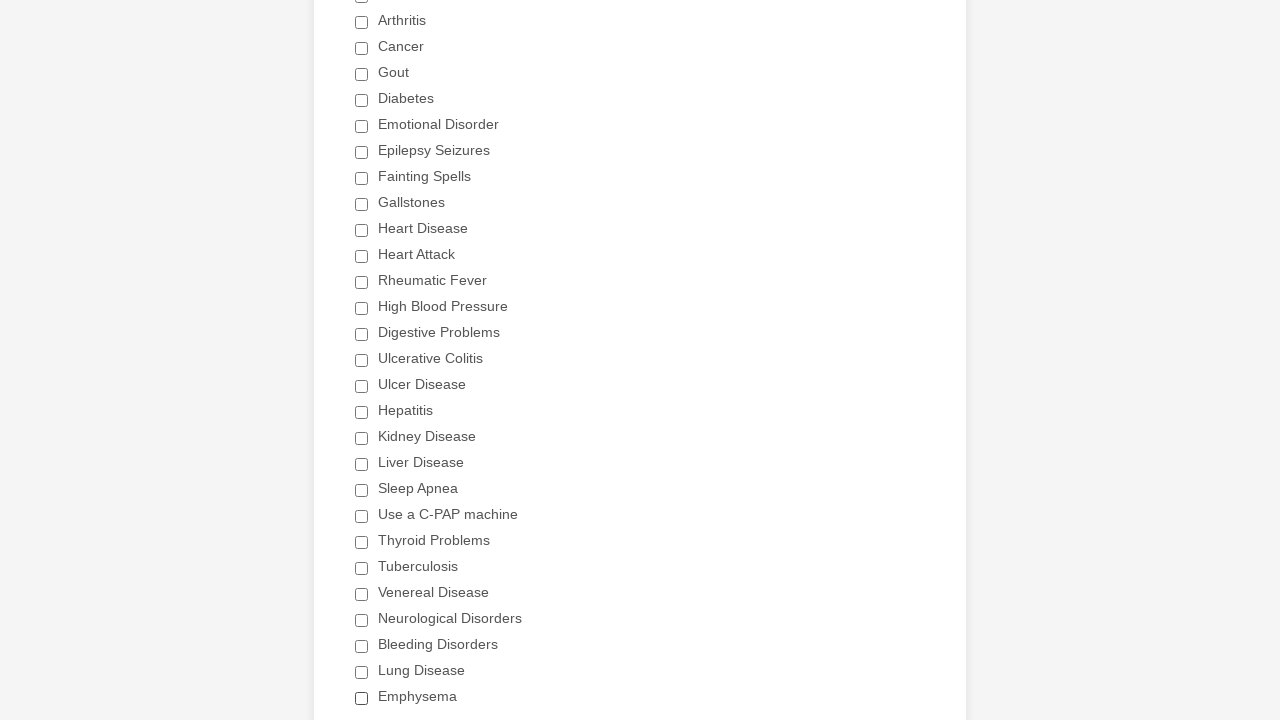

Retrieved count of input fields: 48
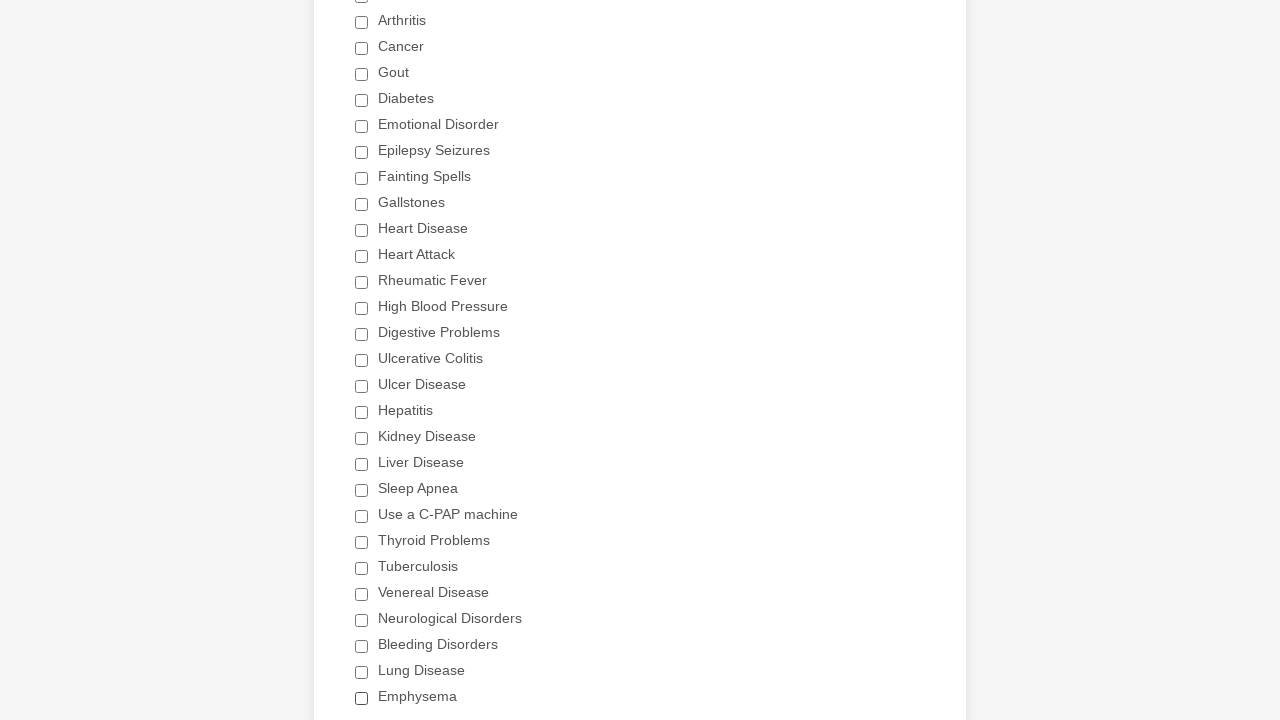

Clicked 'Heart Attack' checkbox to select it at (362, 256) on div.form-single-column input >> nth=11
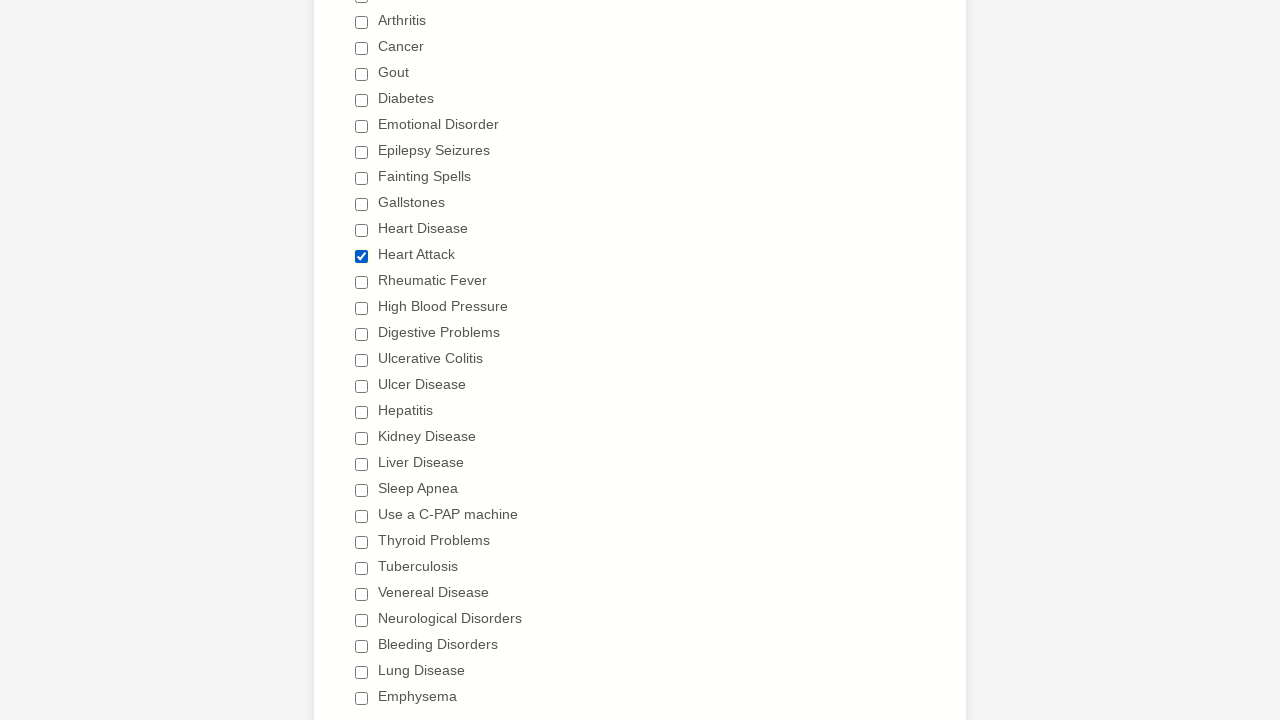

Waited 1000ms for selection to complete
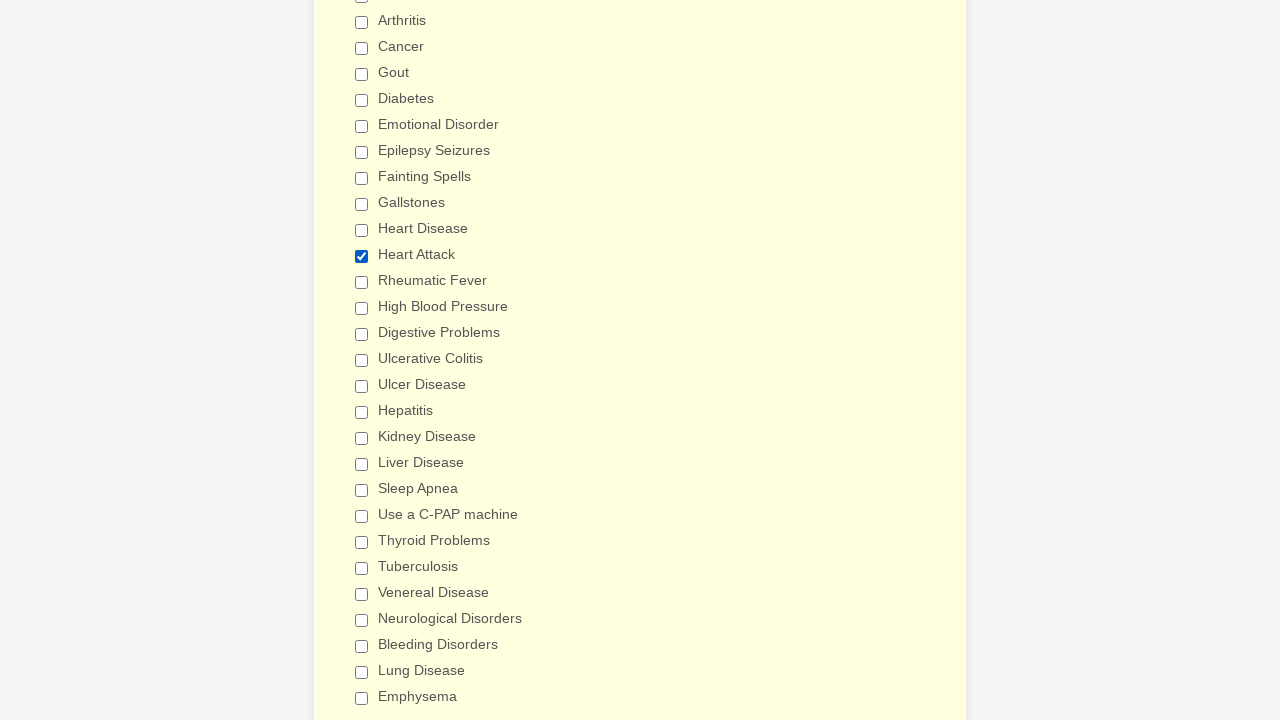

Verified 'Heart Attack' checkbox is selected
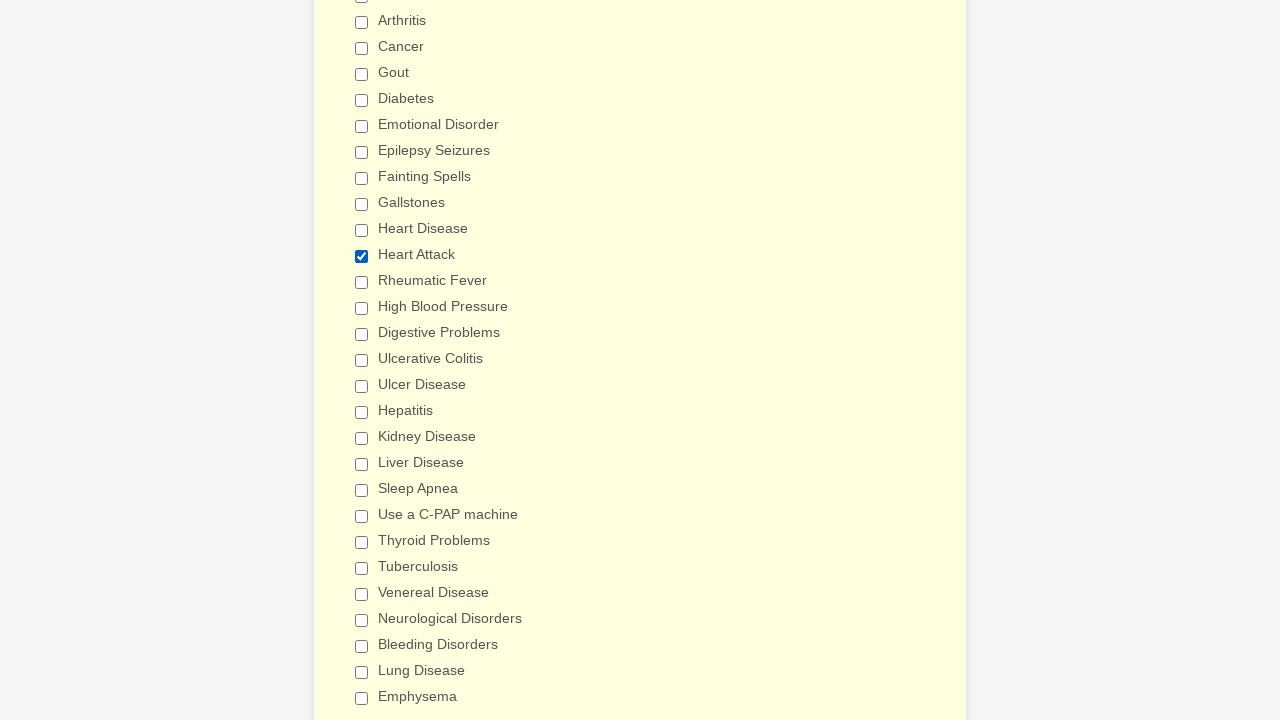

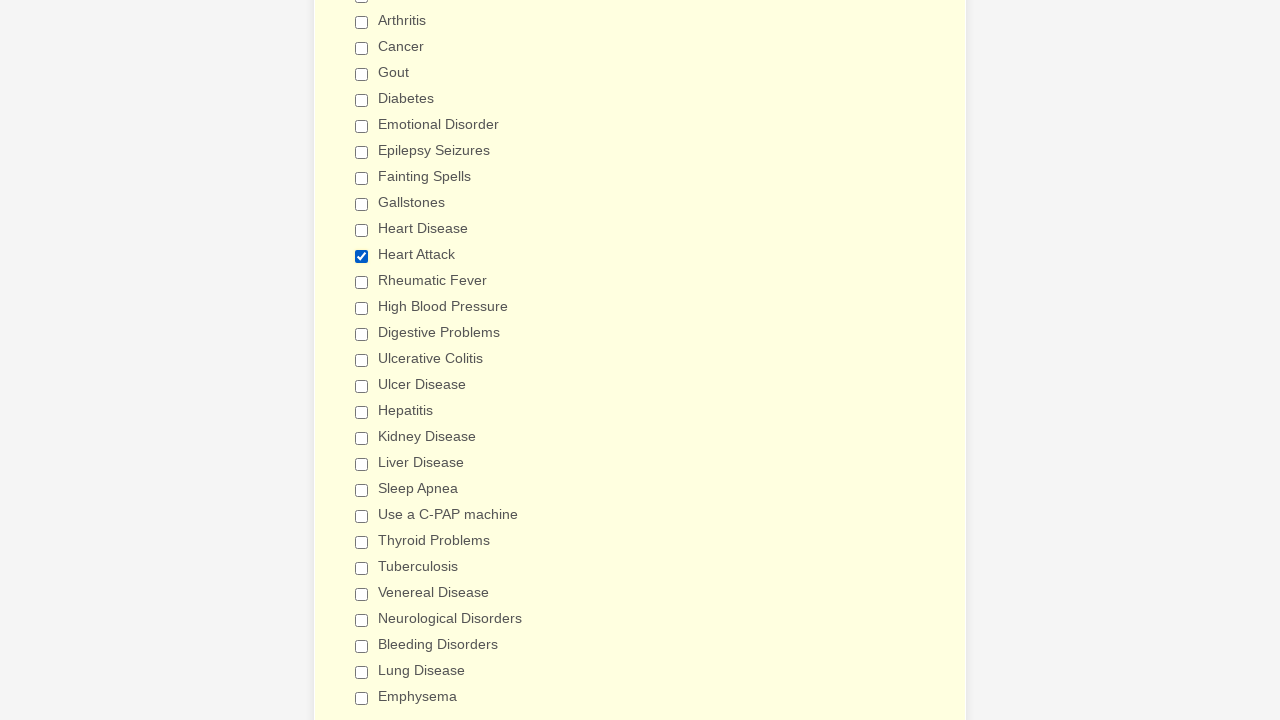